Tests brute force password attempt by extracting words from h4 element and trying each as password

Starting URL: https://the-internet.herokuapp.com/

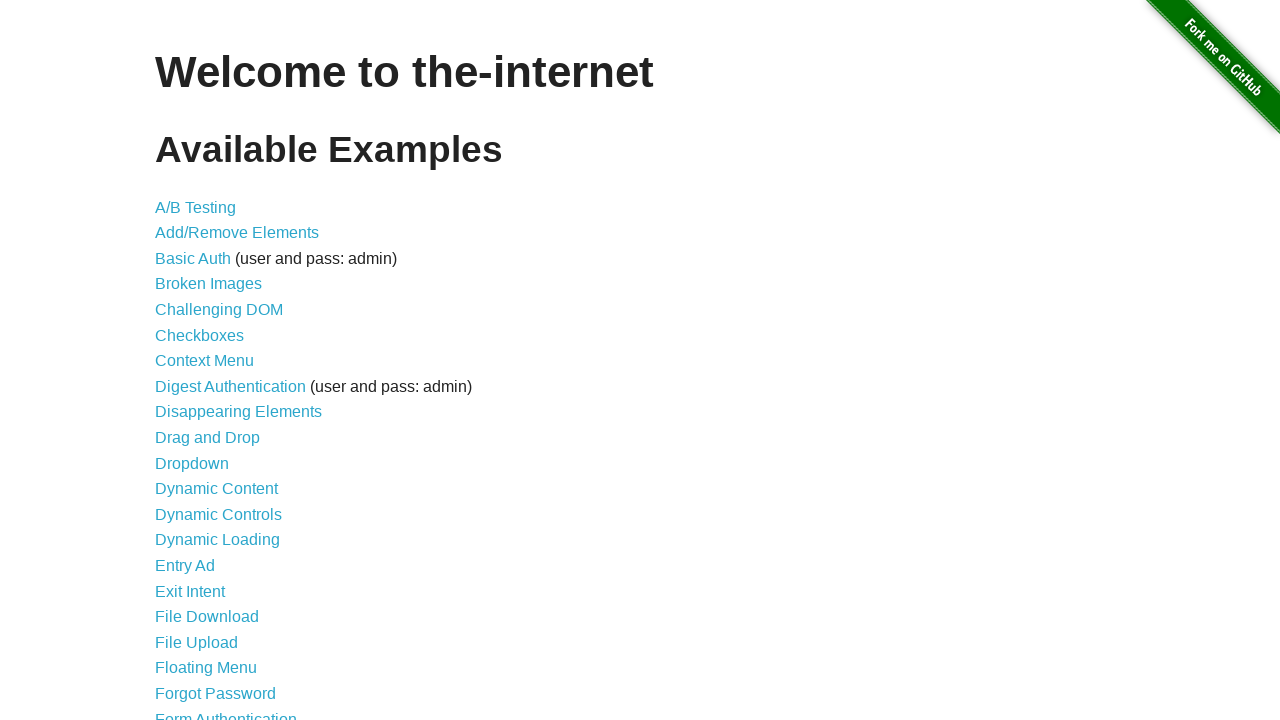

Clicked Form Authentication link at (226, 712) on xpath=//a[contains(@href, "/login")]
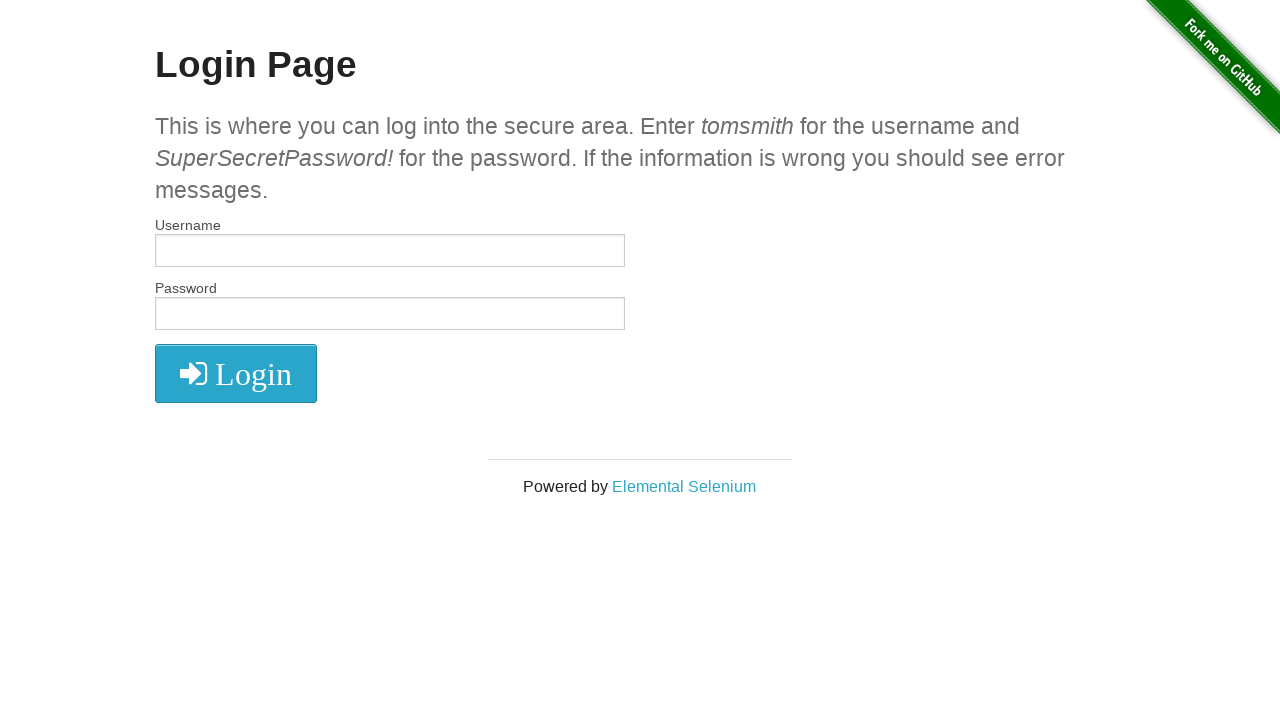

Extracted text from h4 element
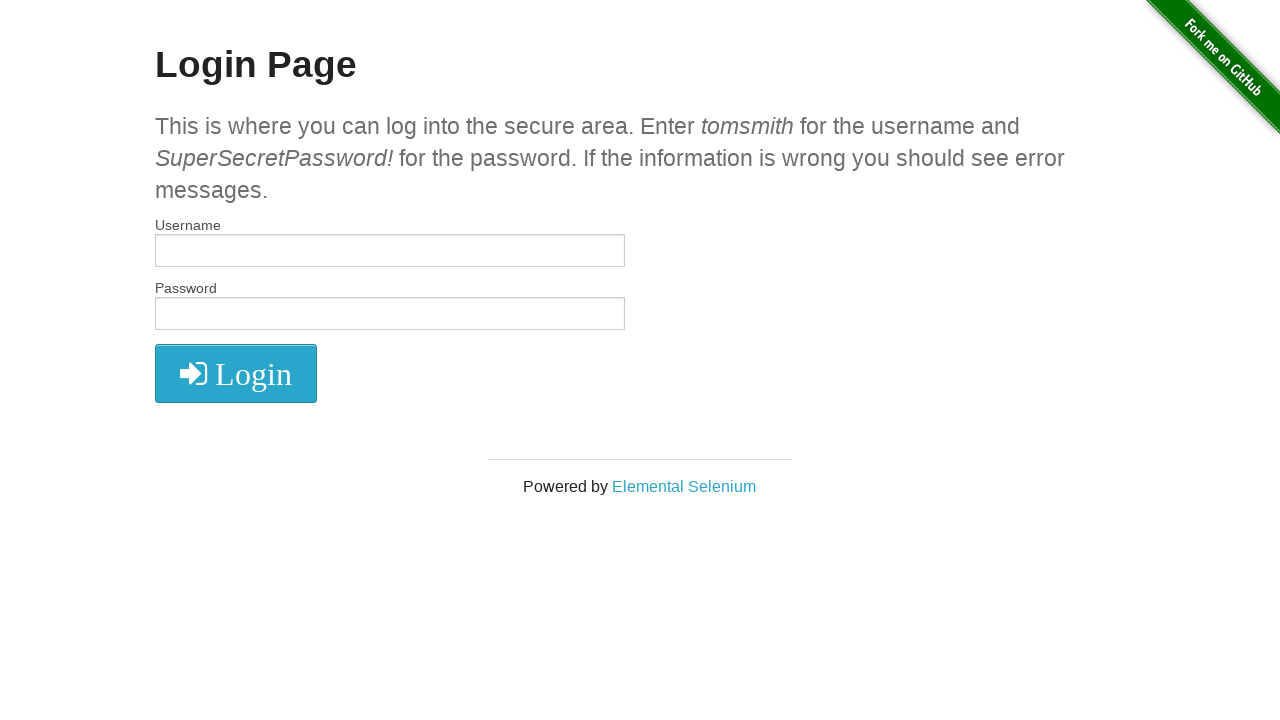

Split h4 text into 30 words for password attempts
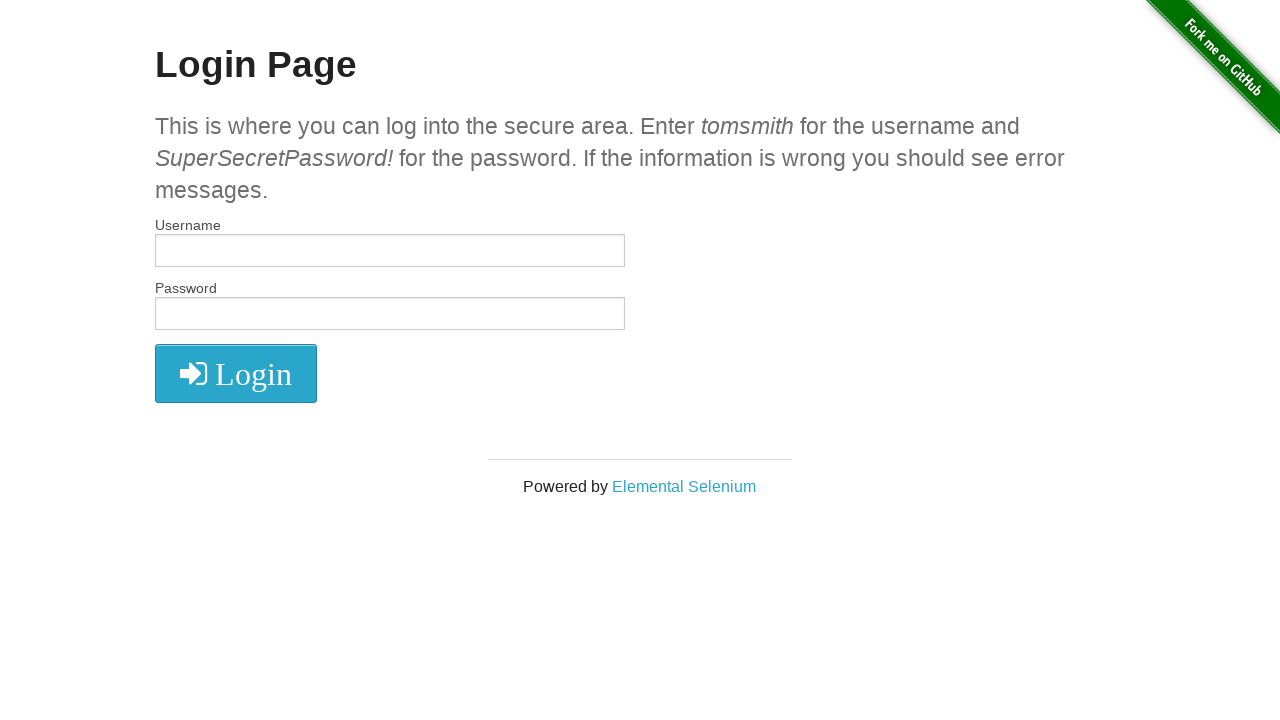

Cleared username field on #username
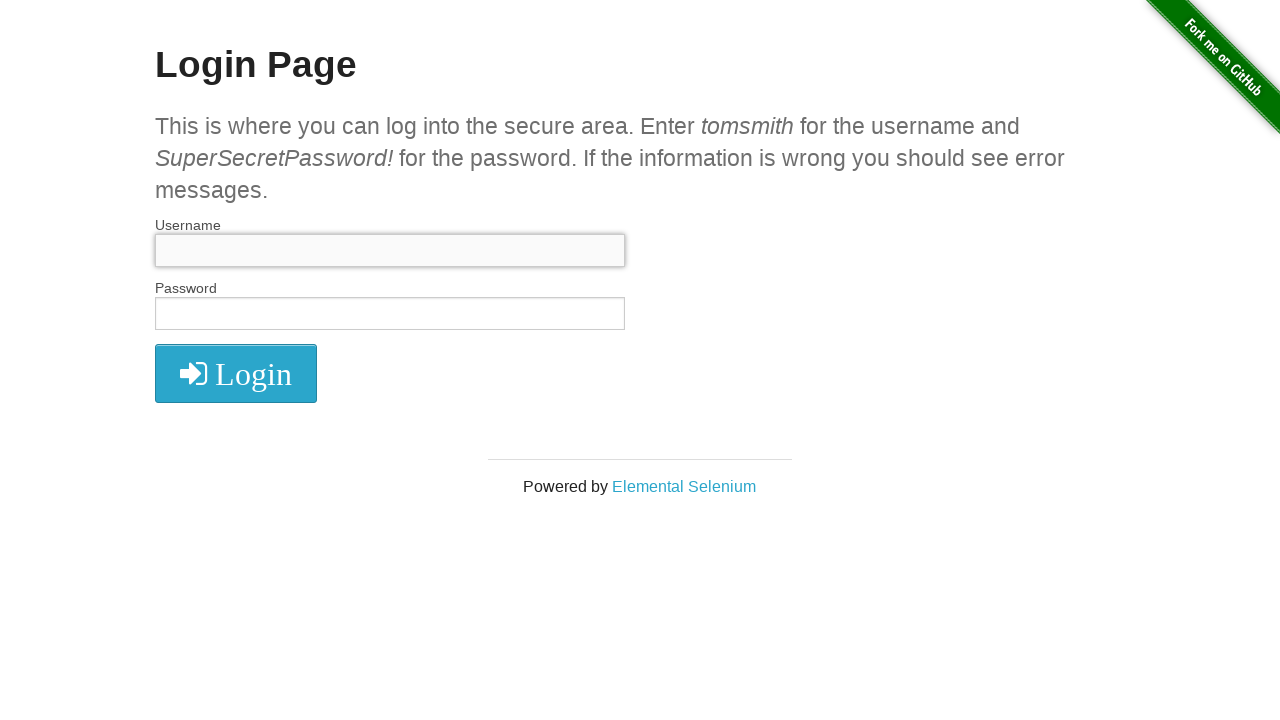

Cleared password field on #password
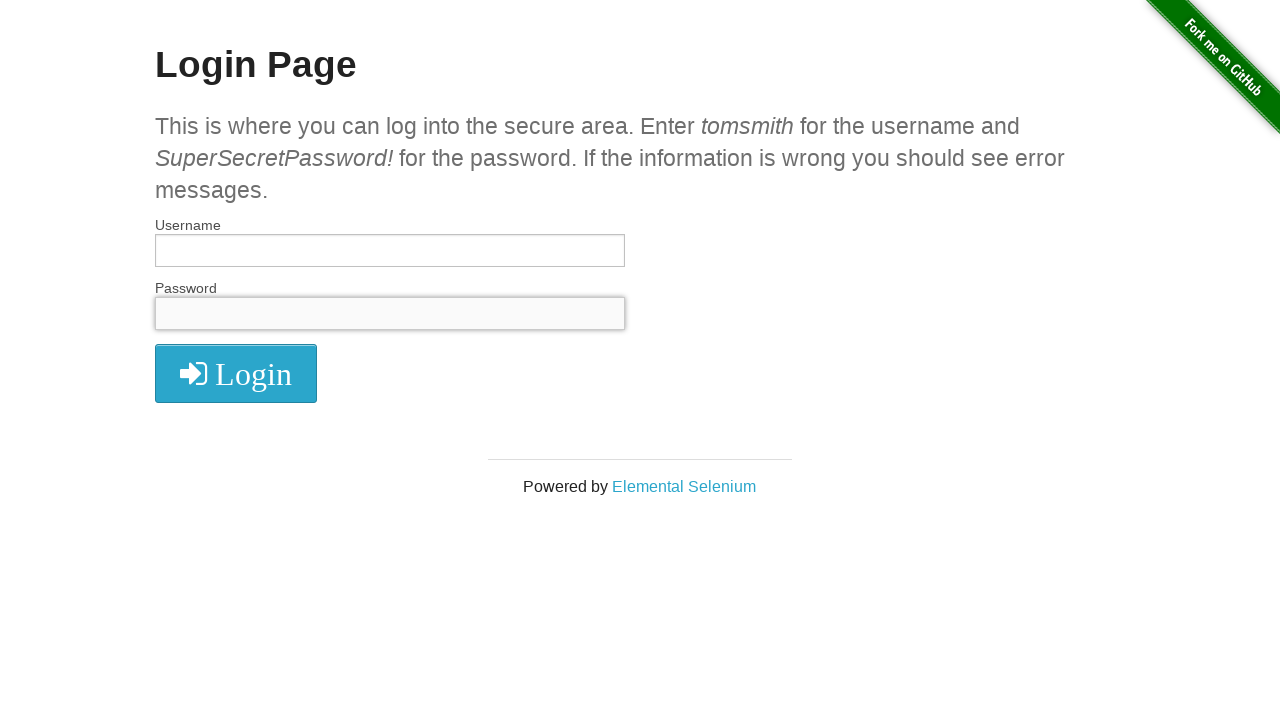

Filled username field with 'tomsmith' on #username
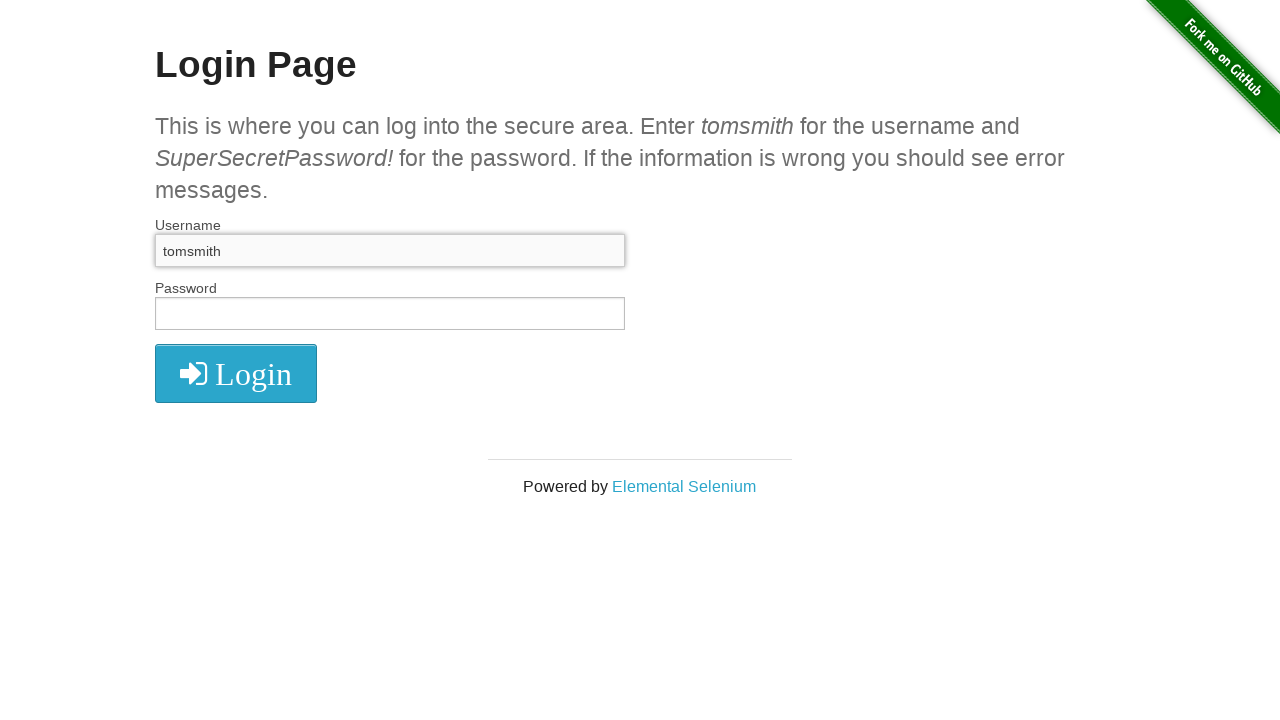

Filled password field with 'This' on #password
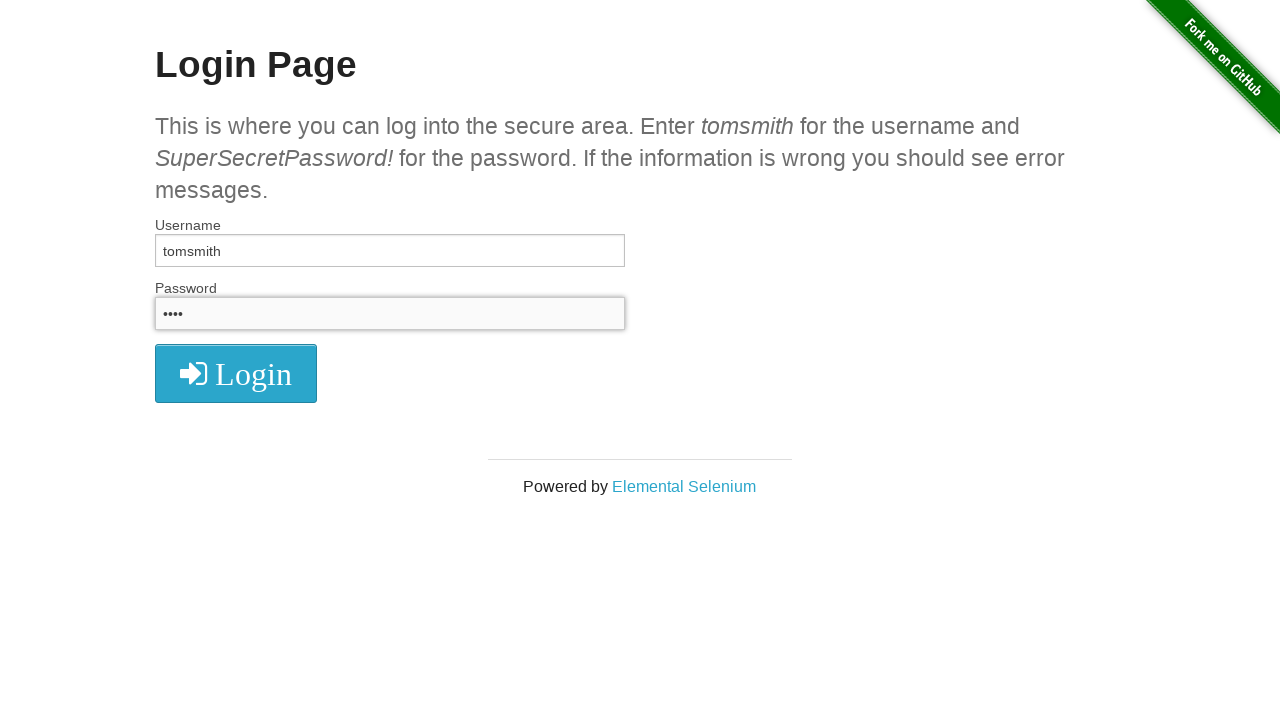

Clicked login button with password attempt 'This' at (236, 373) on xpath=//button[@type="submit"]
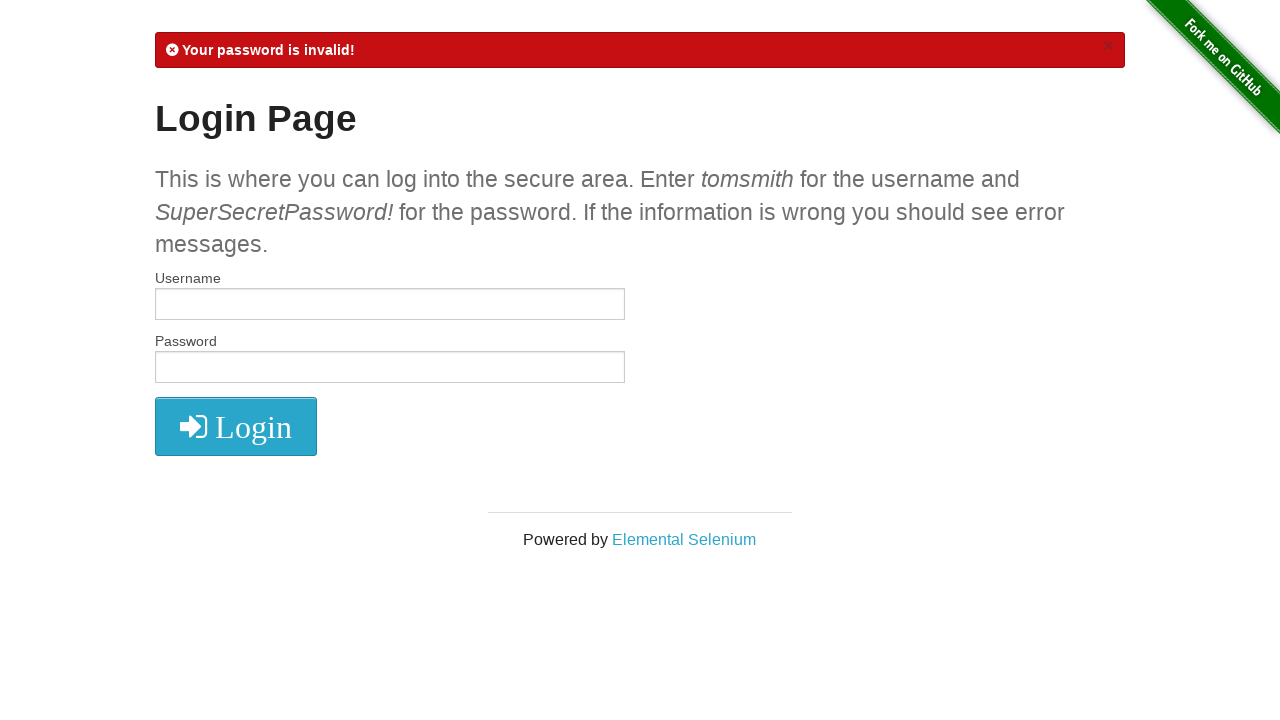

Cleared username field on #username
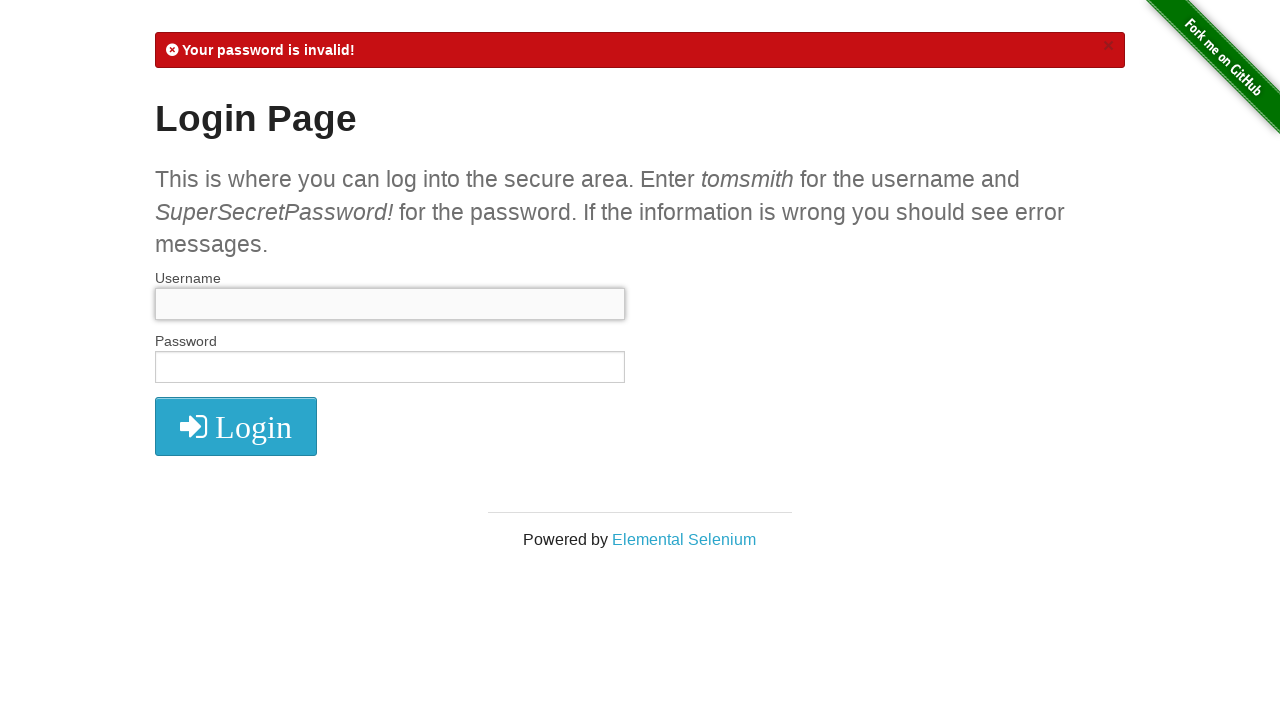

Cleared password field on #password
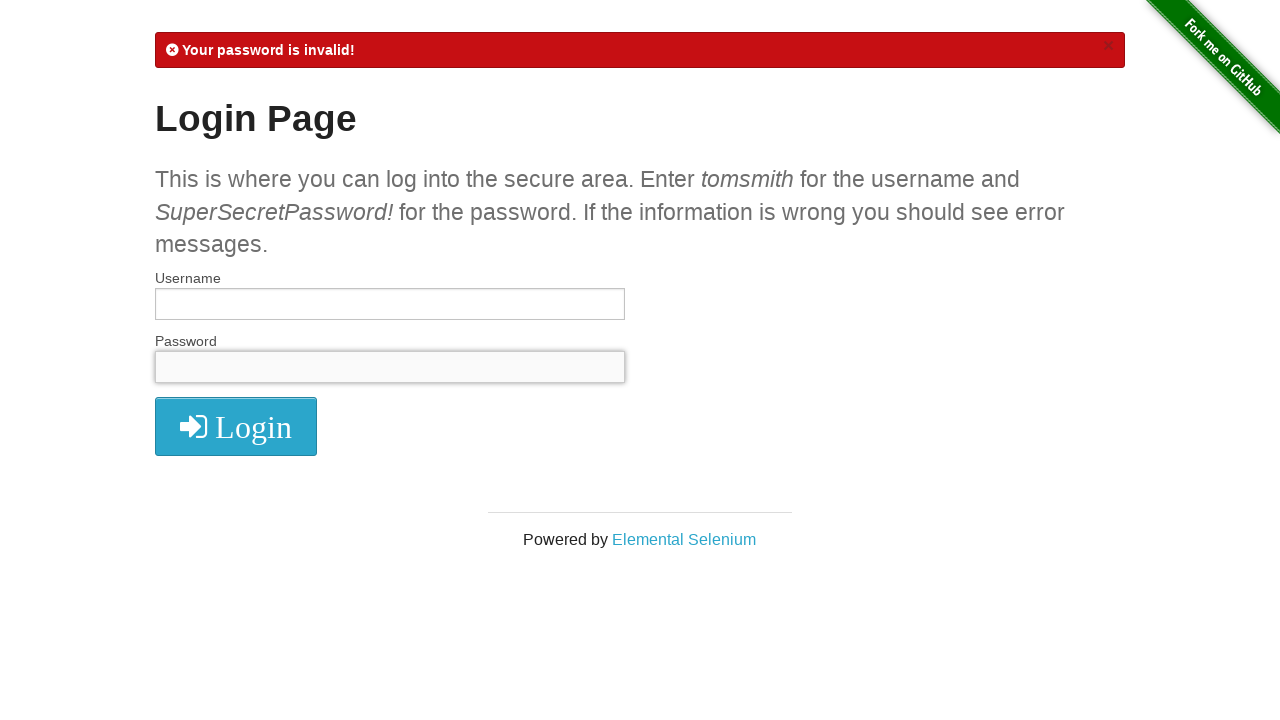

Filled username field with 'tomsmith' on #username
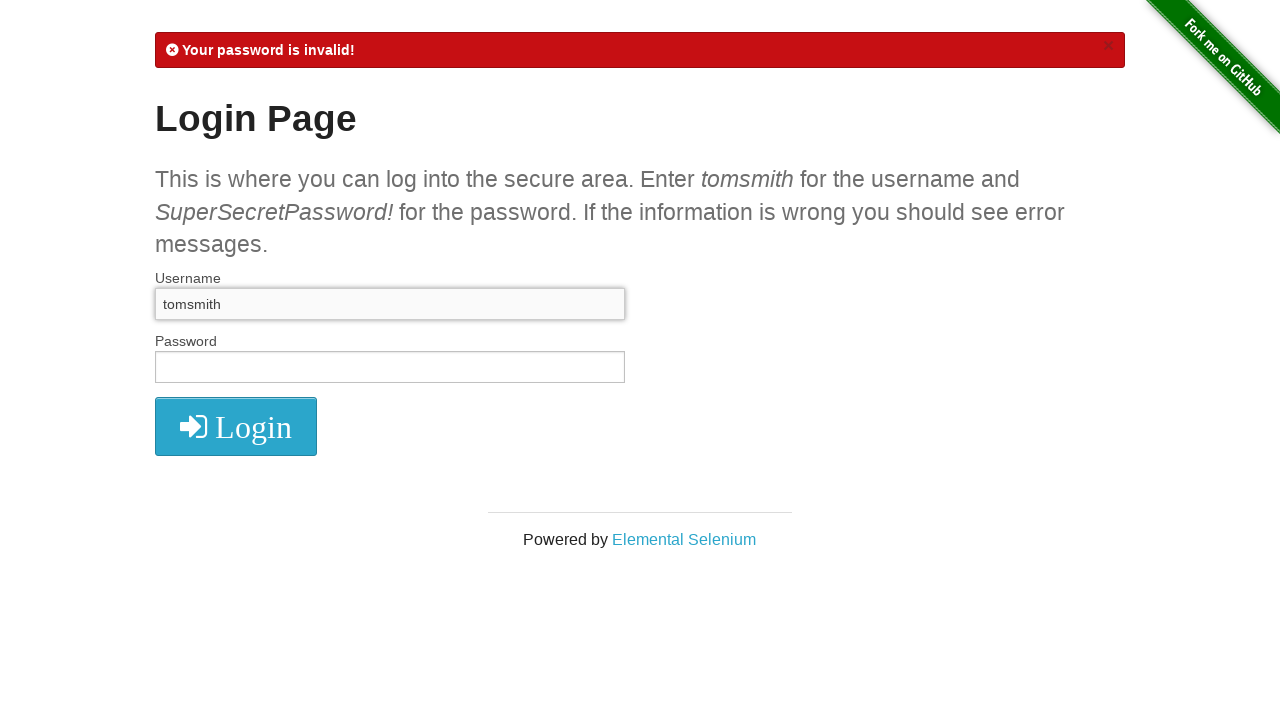

Filled password field with 'is' on #password
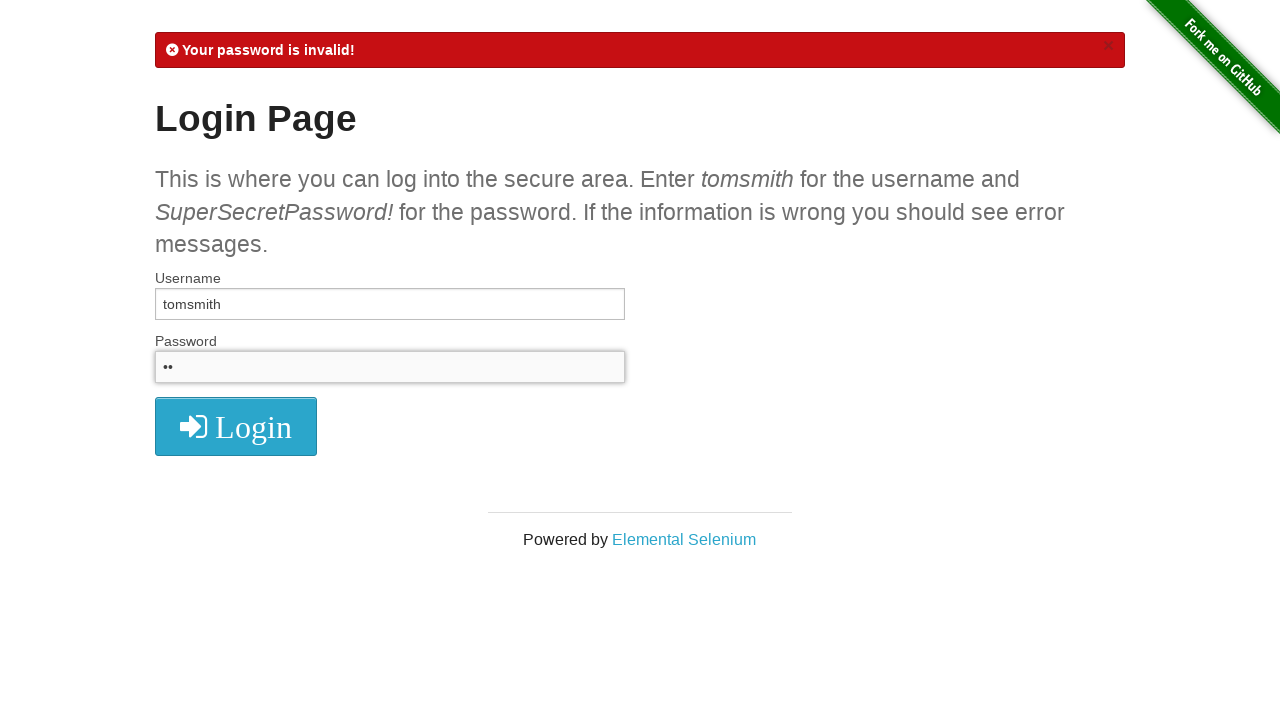

Clicked login button with password attempt 'is' at (236, 427) on xpath=//button[@type="submit"]
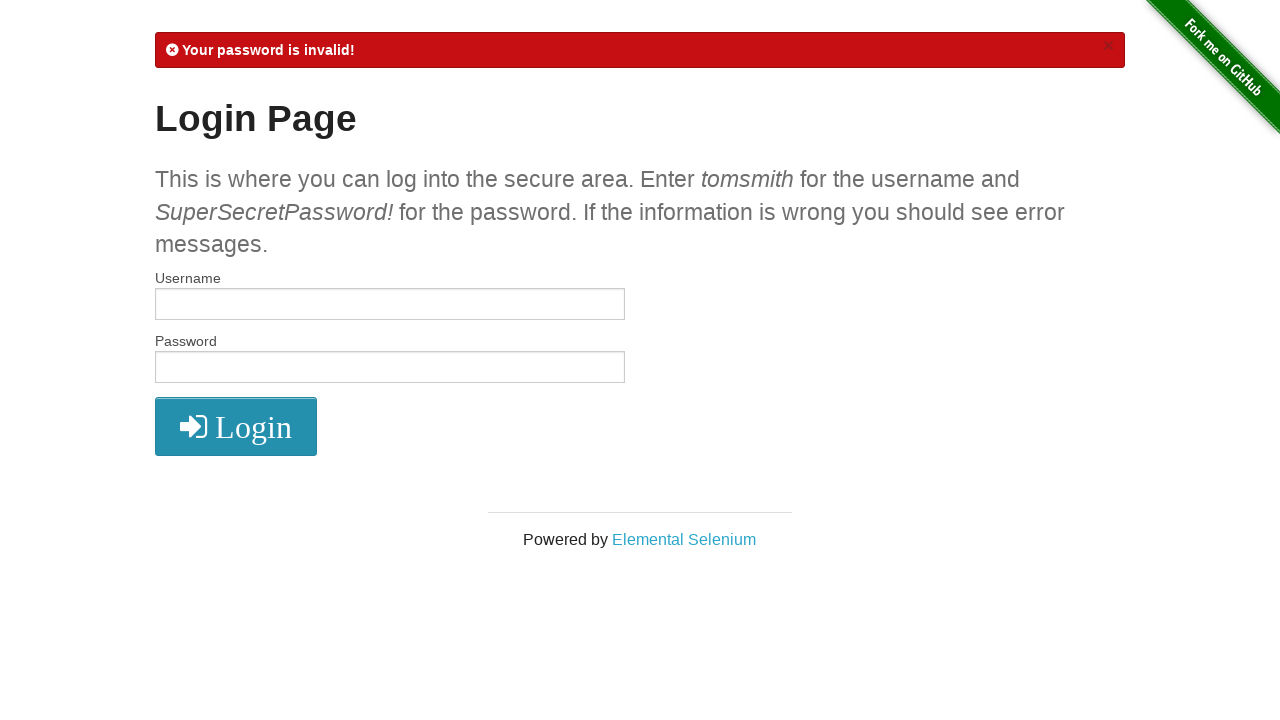

Cleared username field on #username
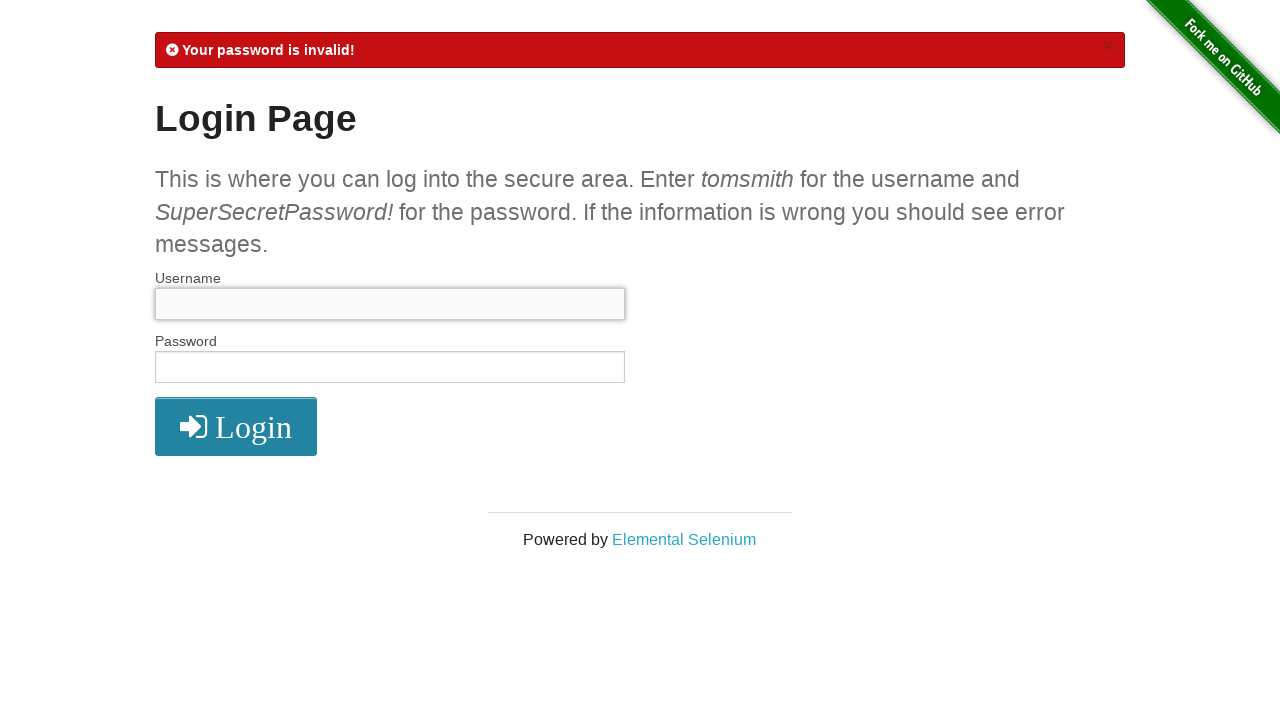

Cleared password field on #password
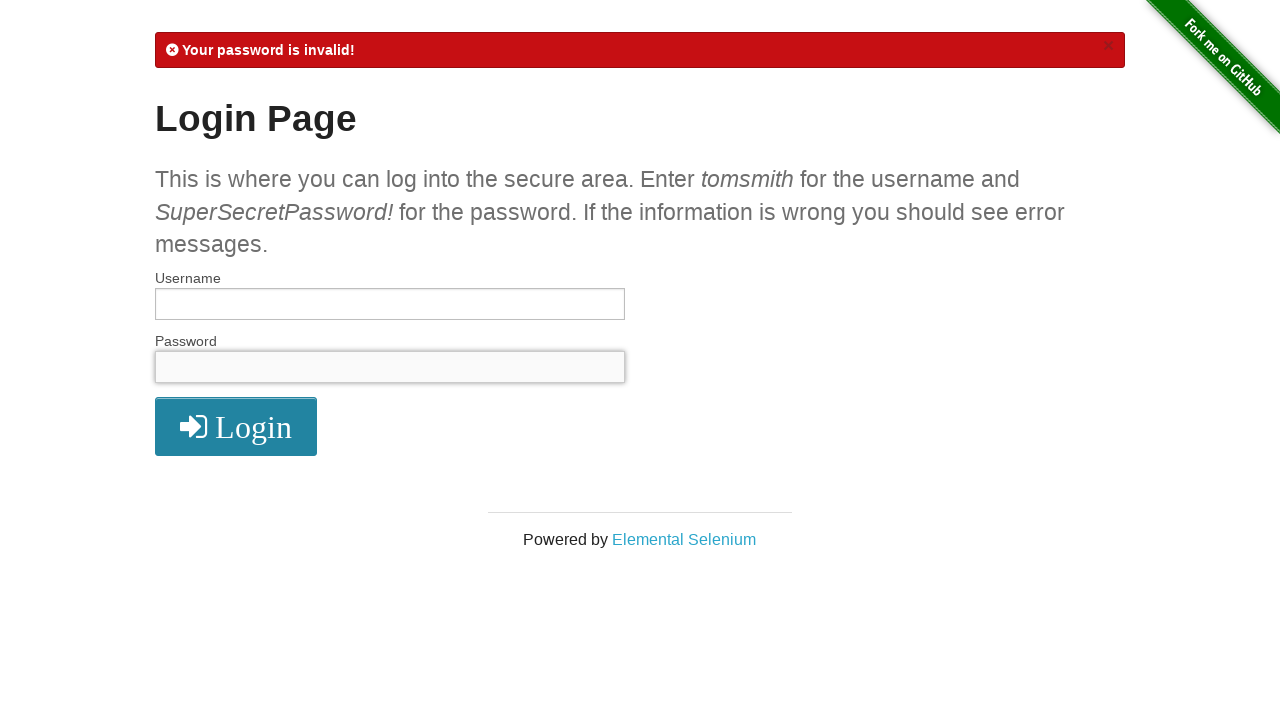

Filled username field with 'tomsmith' on #username
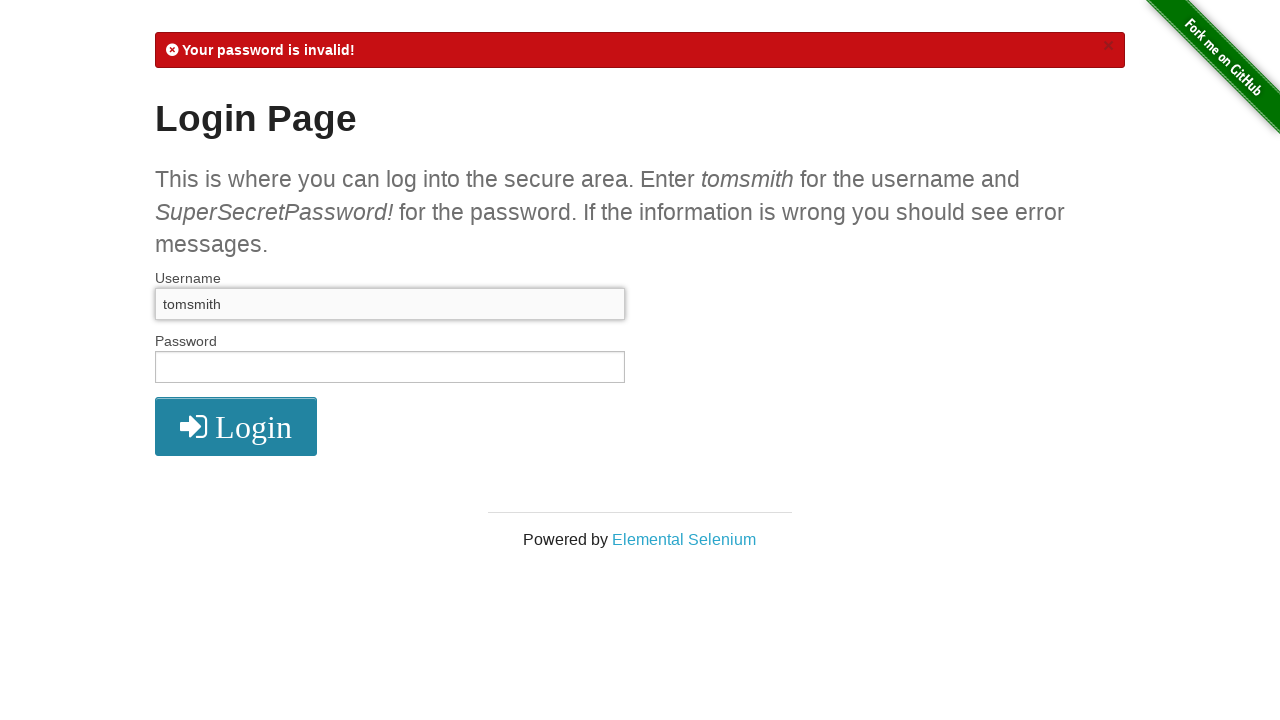

Filled password field with 'where' on #password
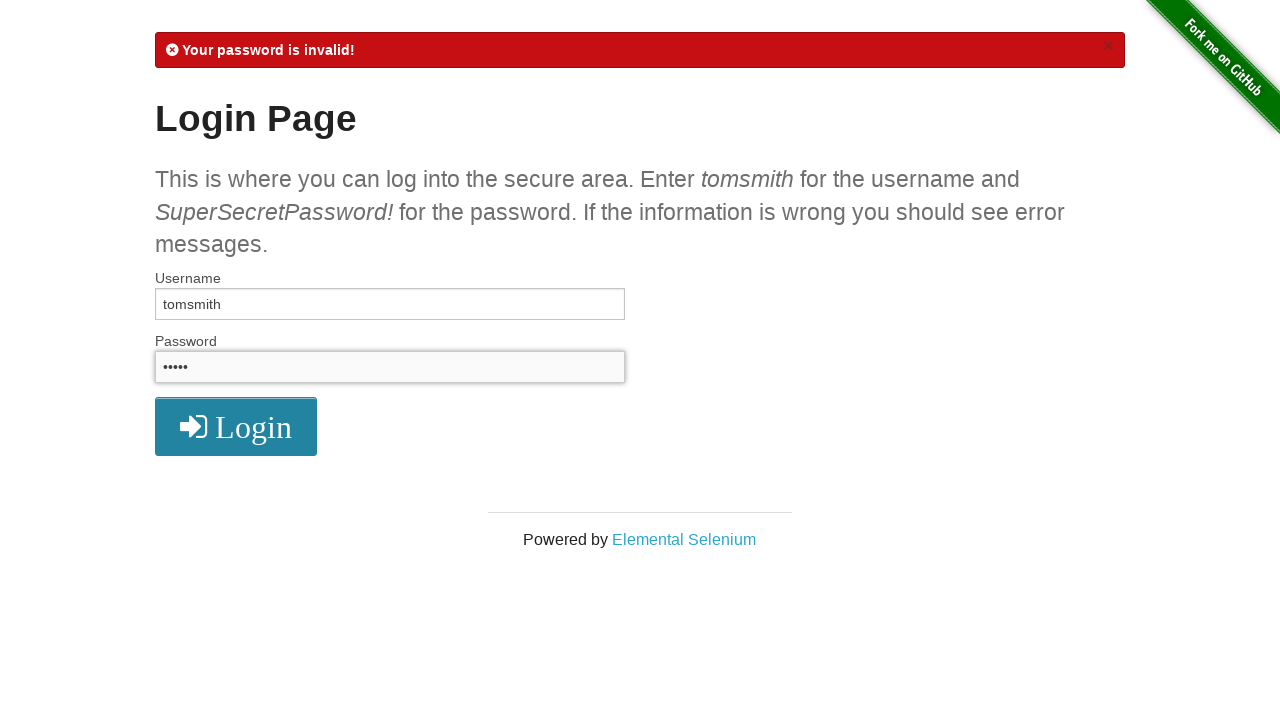

Clicked login button with password attempt 'where' at (236, 427) on xpath=//button[@type="submit"]
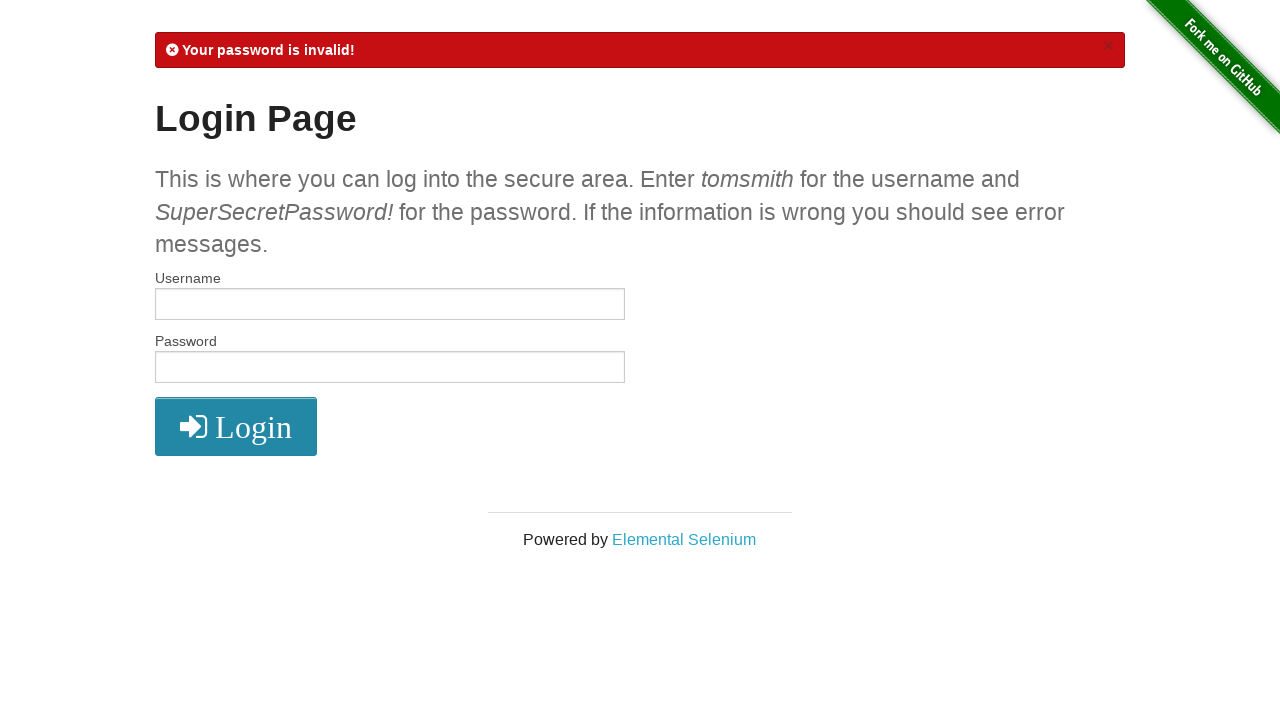

Cleared username field on #username
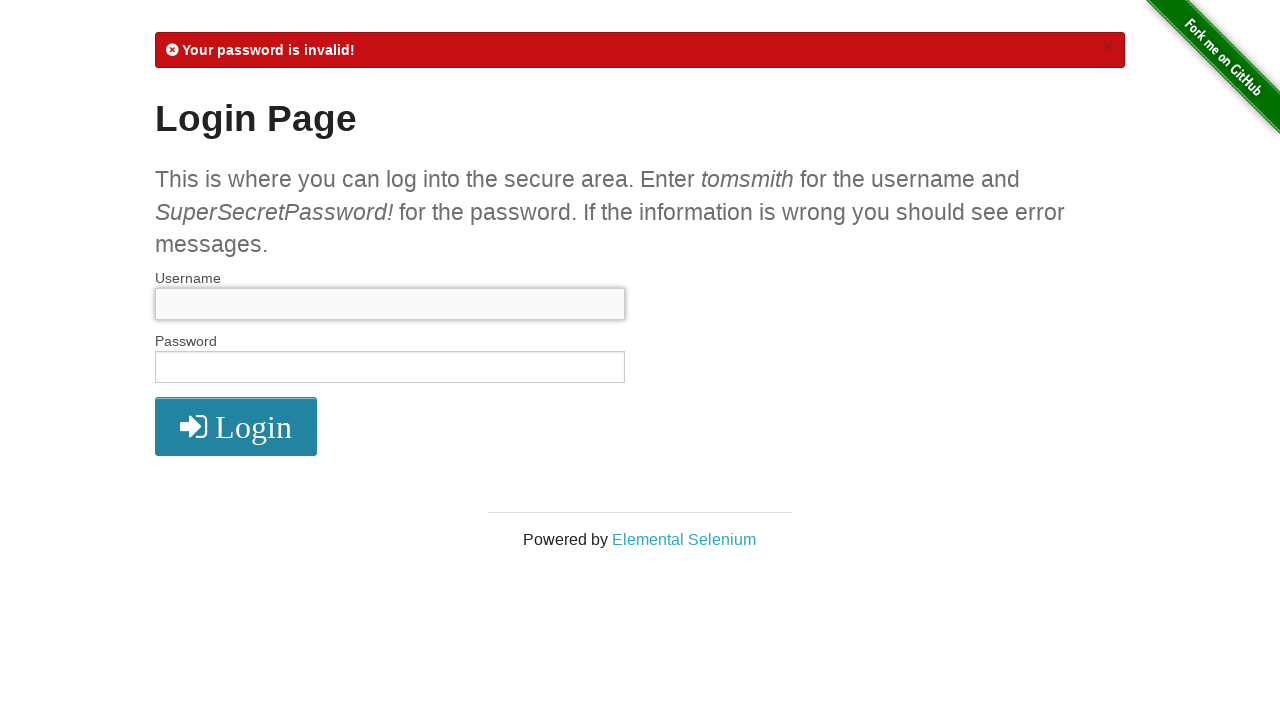

Cleared password field on #password
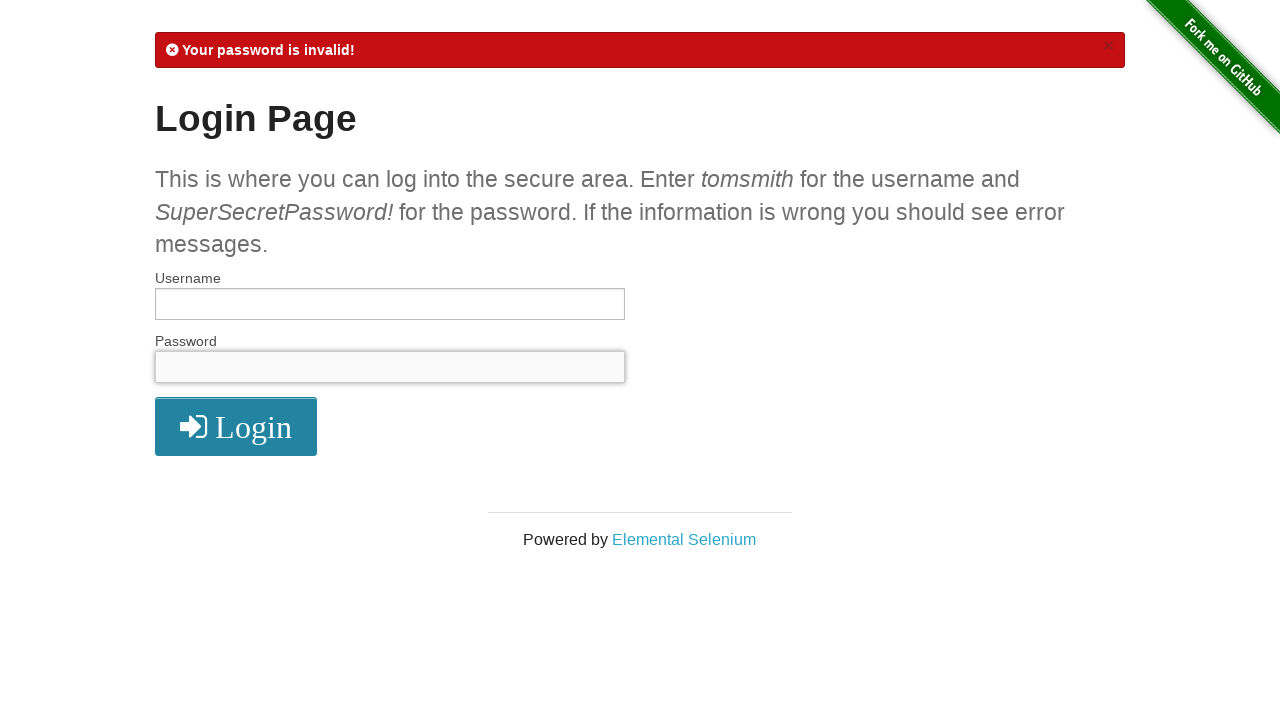

Filled username field with 'tomsmith' on #username
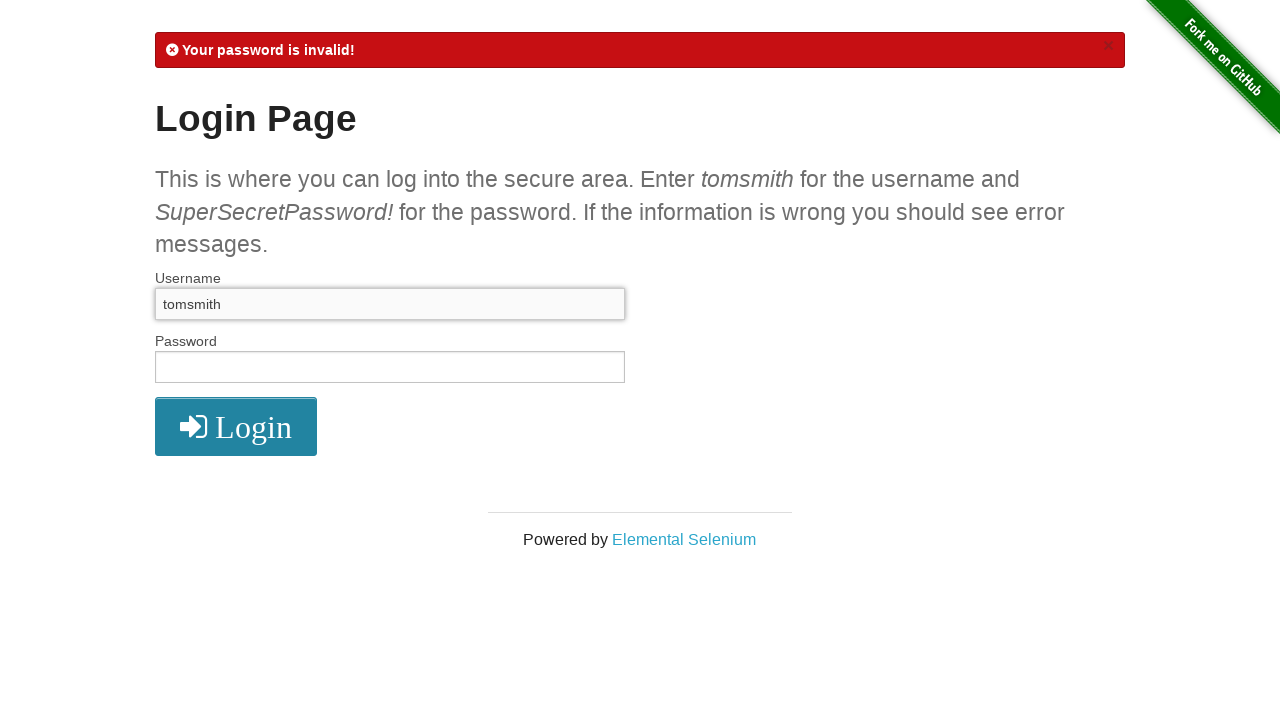

Filled password field with 'you' on #password
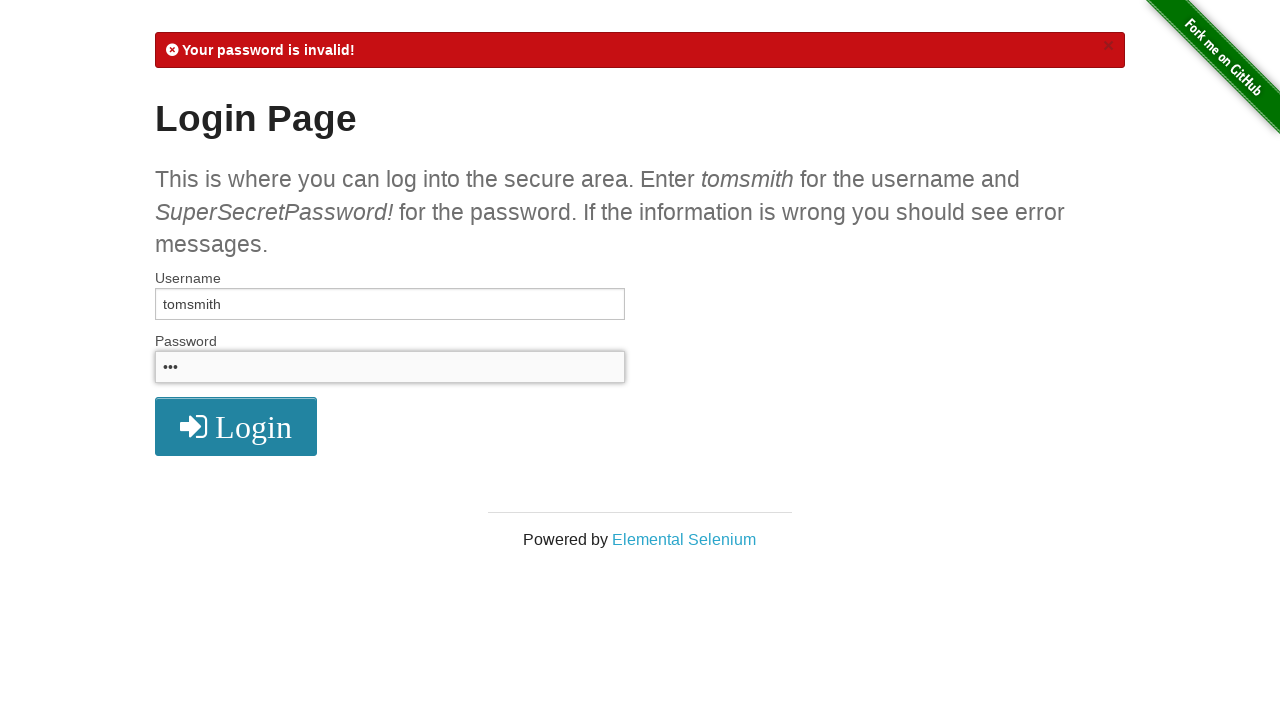

Clicked login button with password attempt 'you' at (236, 427) on xpath=//button[@type="submit"]
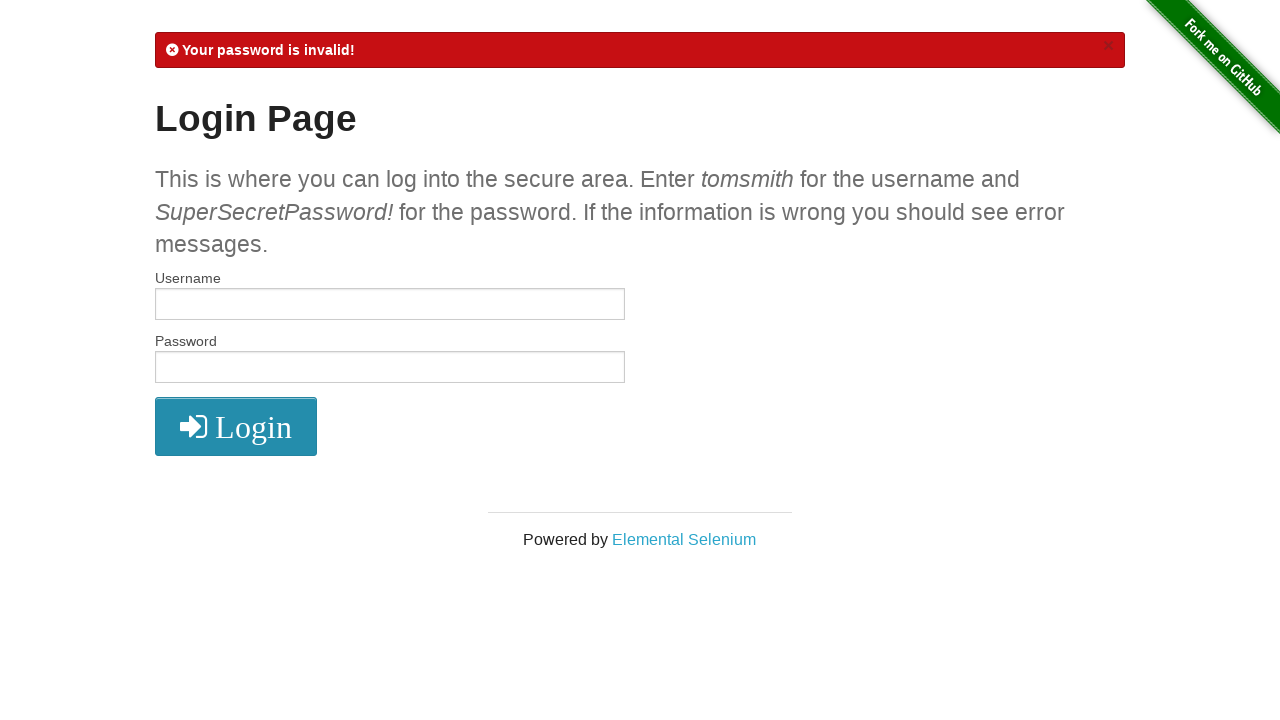

Cleared username field on #username
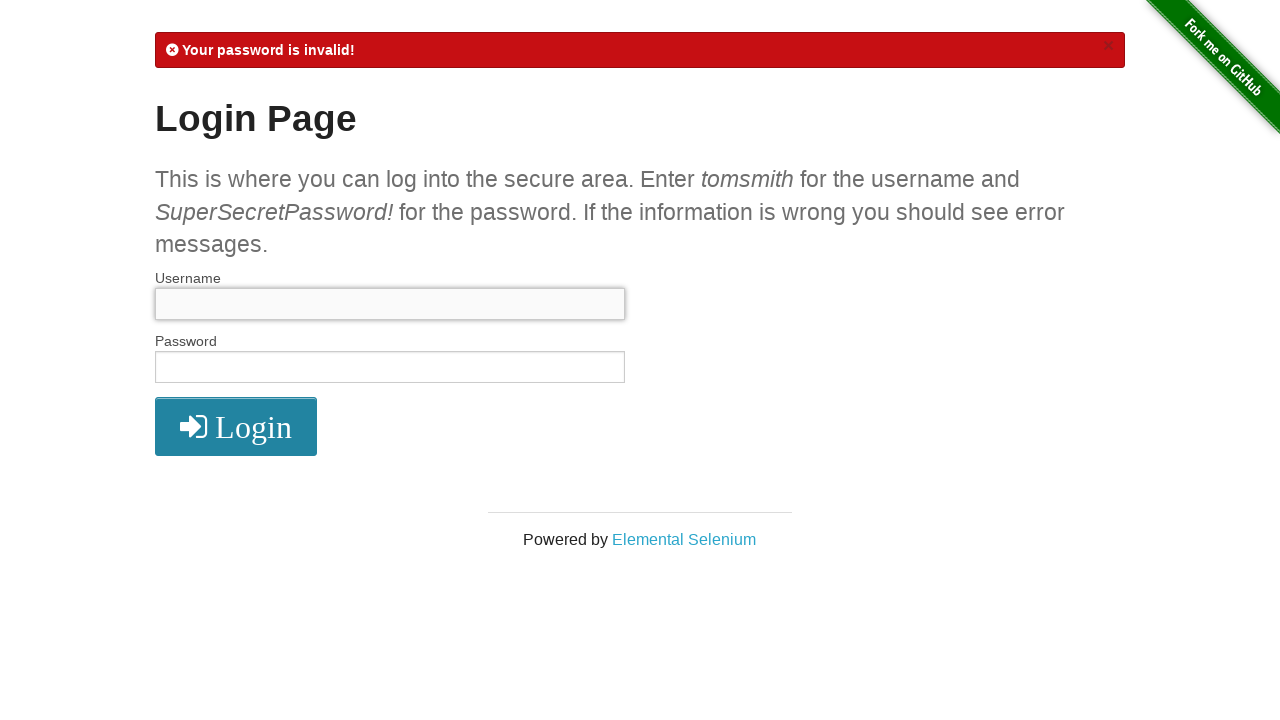

Cleared password field on #password
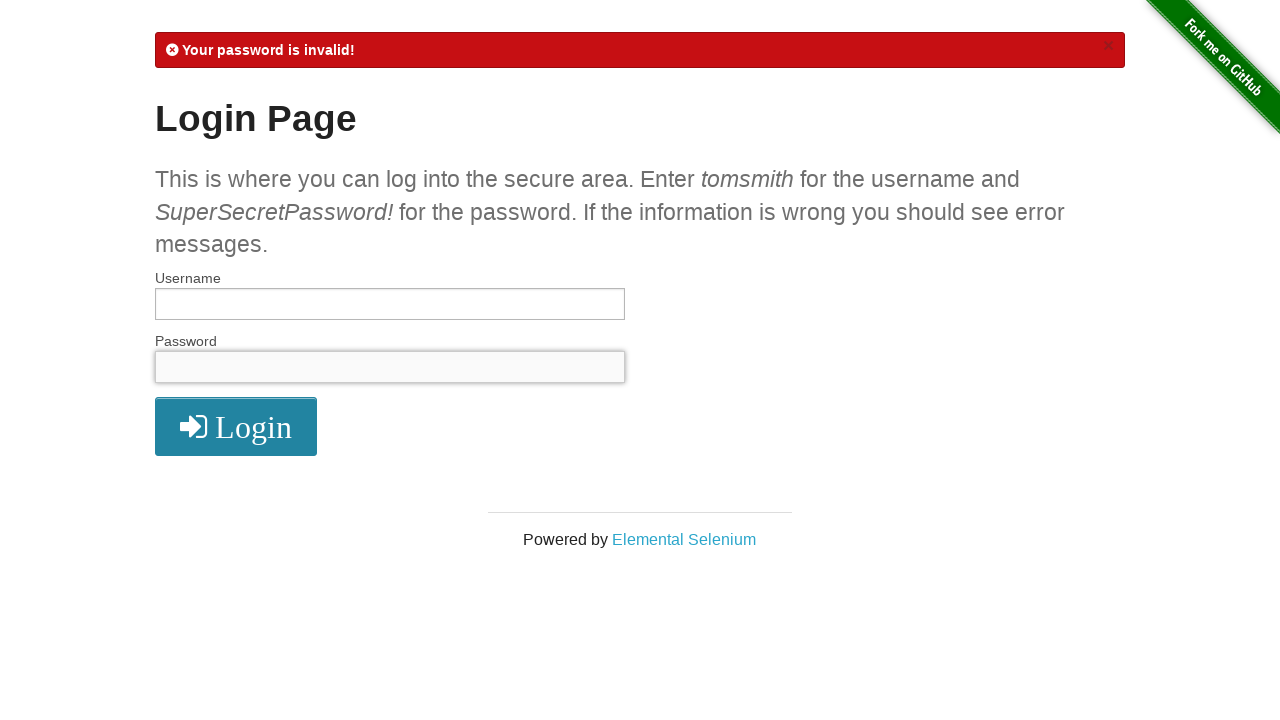

Filled username field with 'tomsmith' on #username
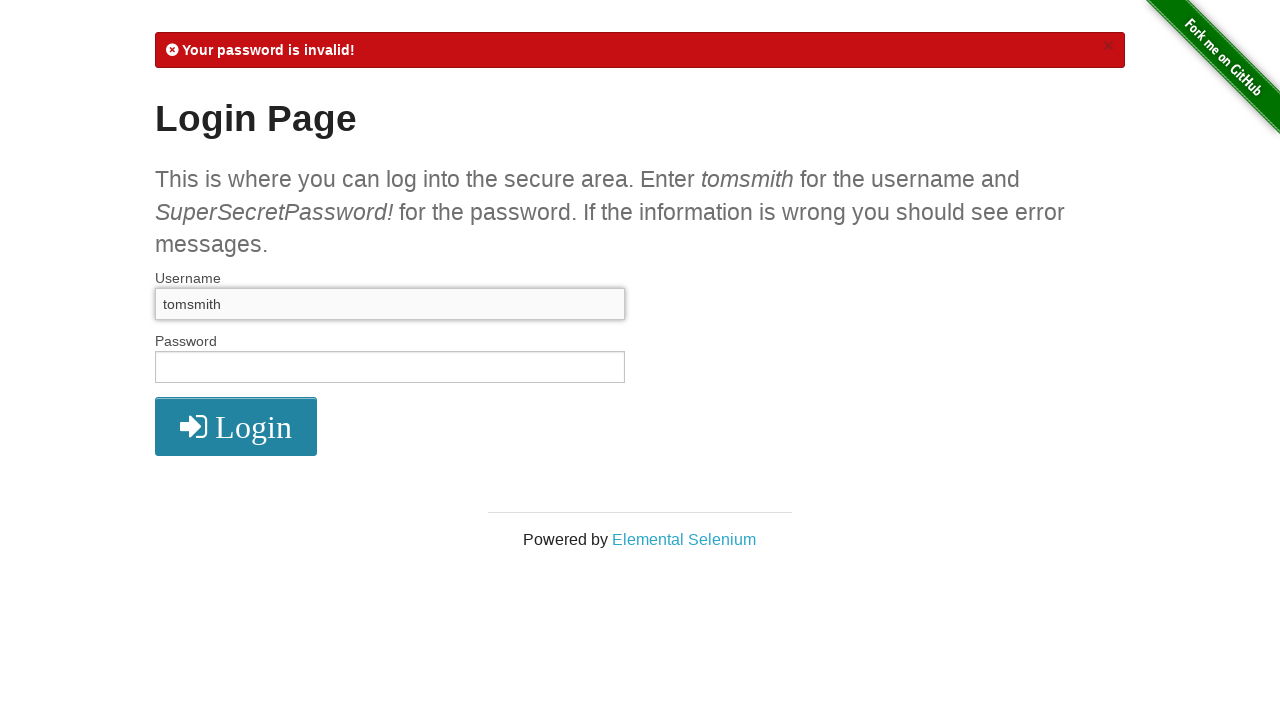

Filled password field with 'can' on #password
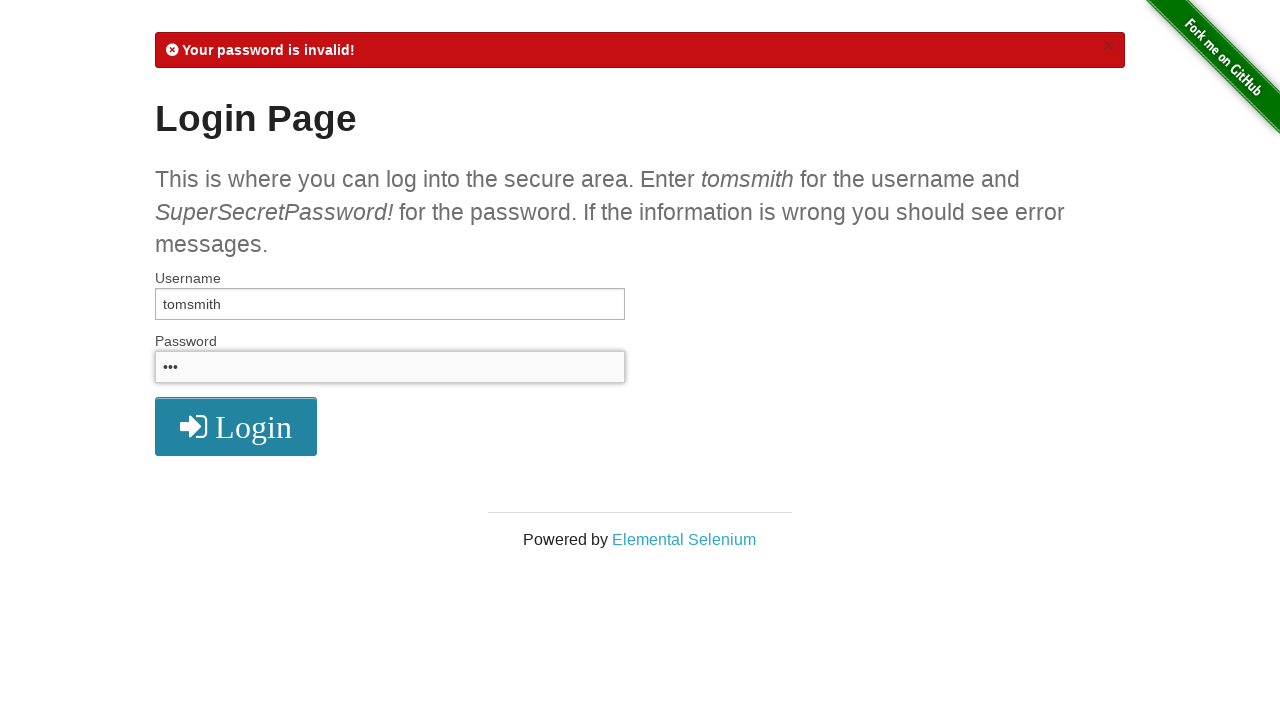

Clicked login button with password attempt 'can' at (236, 427) on xpath=//button[@type="submit"]
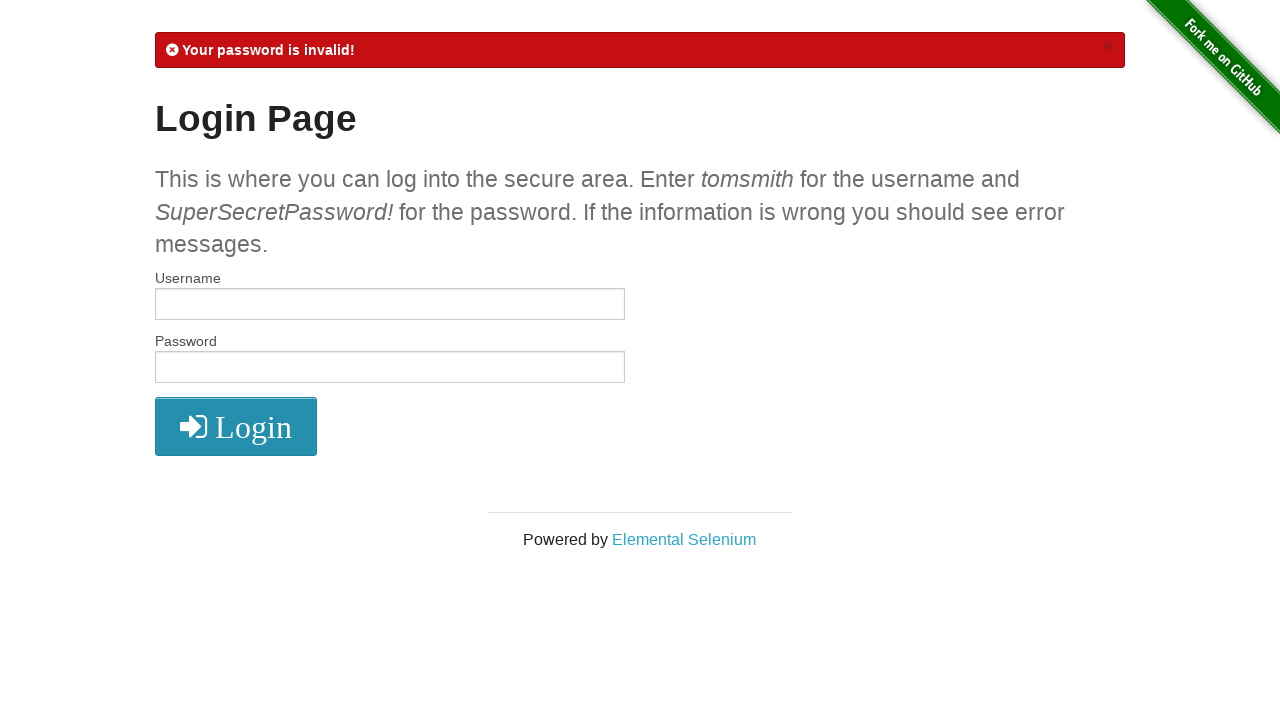

Cleared username field on #username
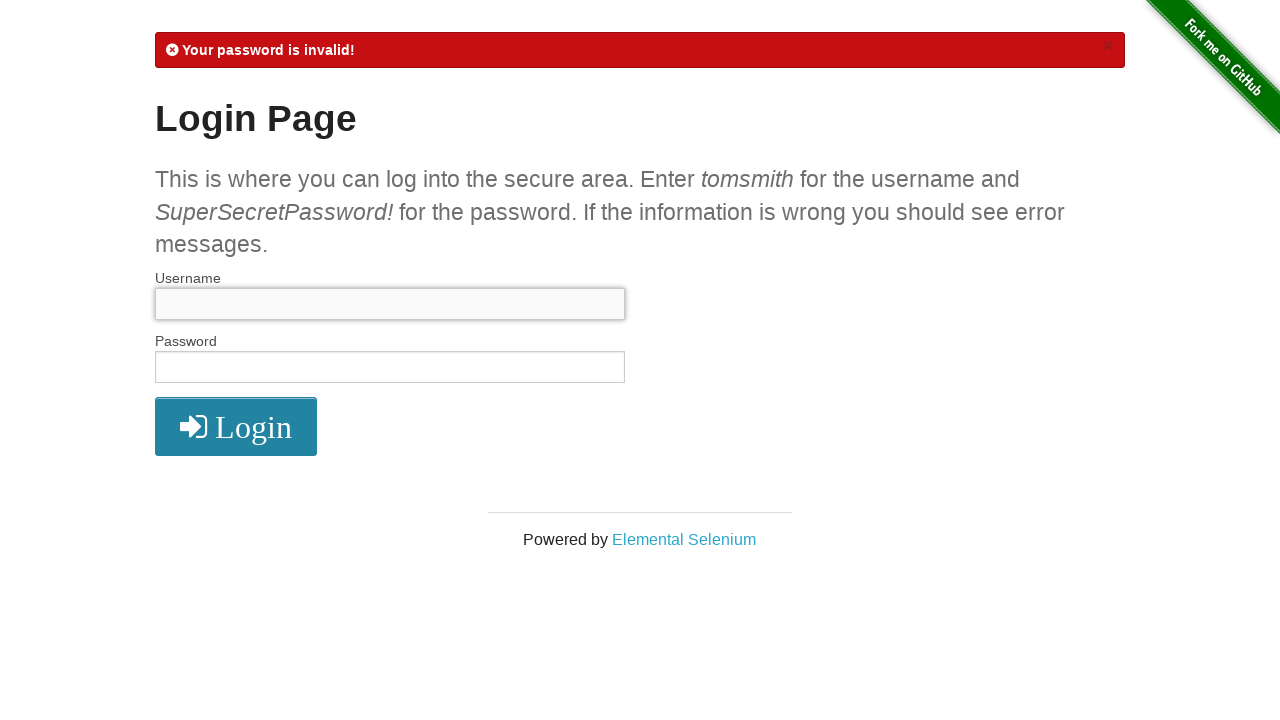

Cleared password field on #password
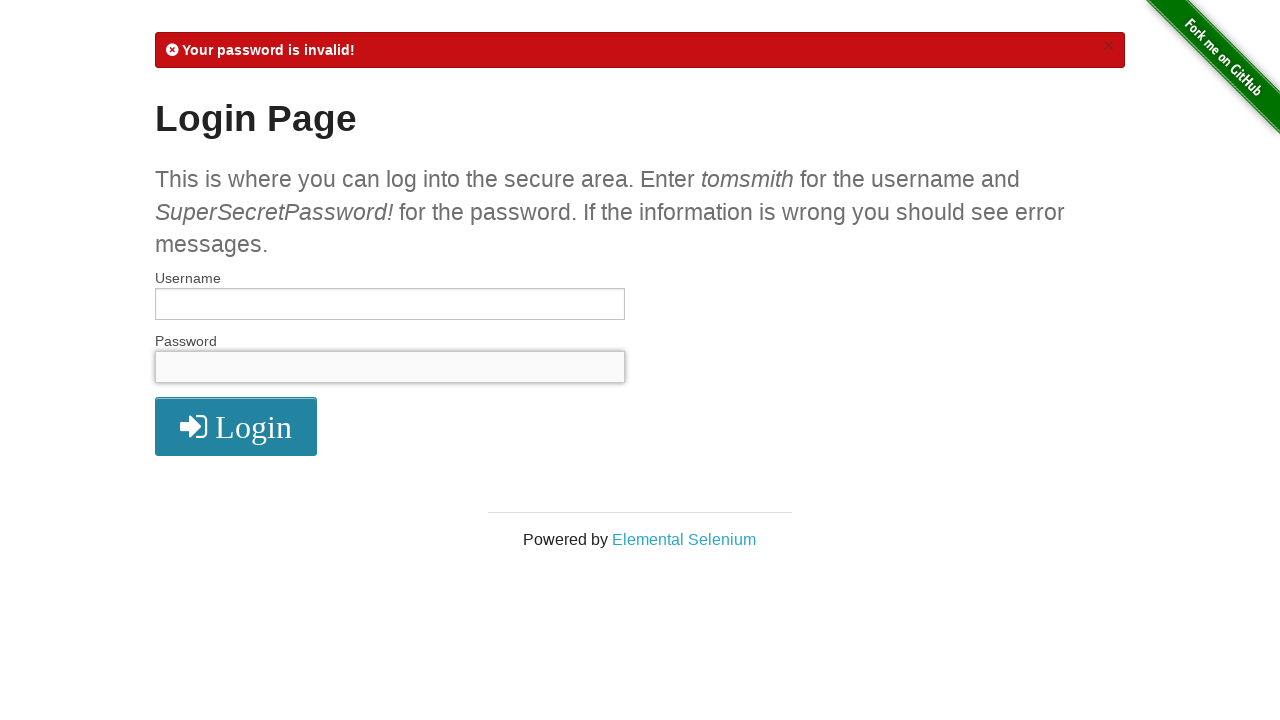

Filled username field with 'tomsmith' on #username
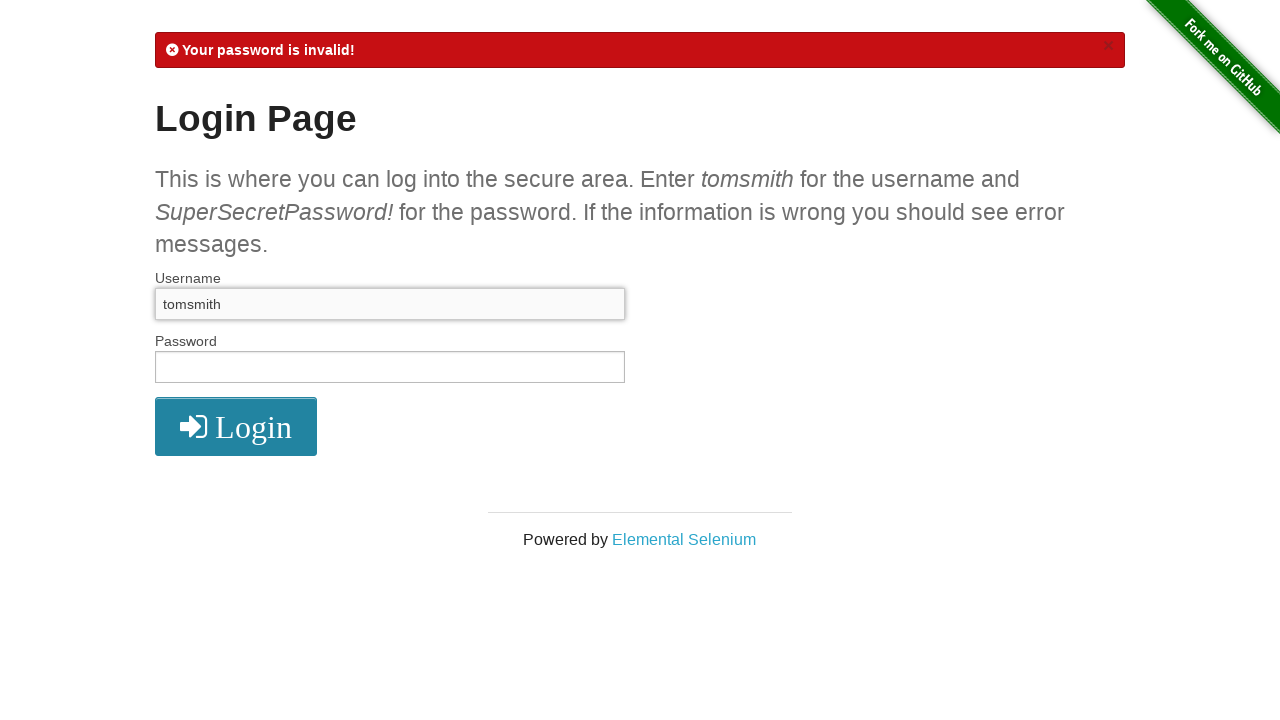

Filled password field with 'log' on #password
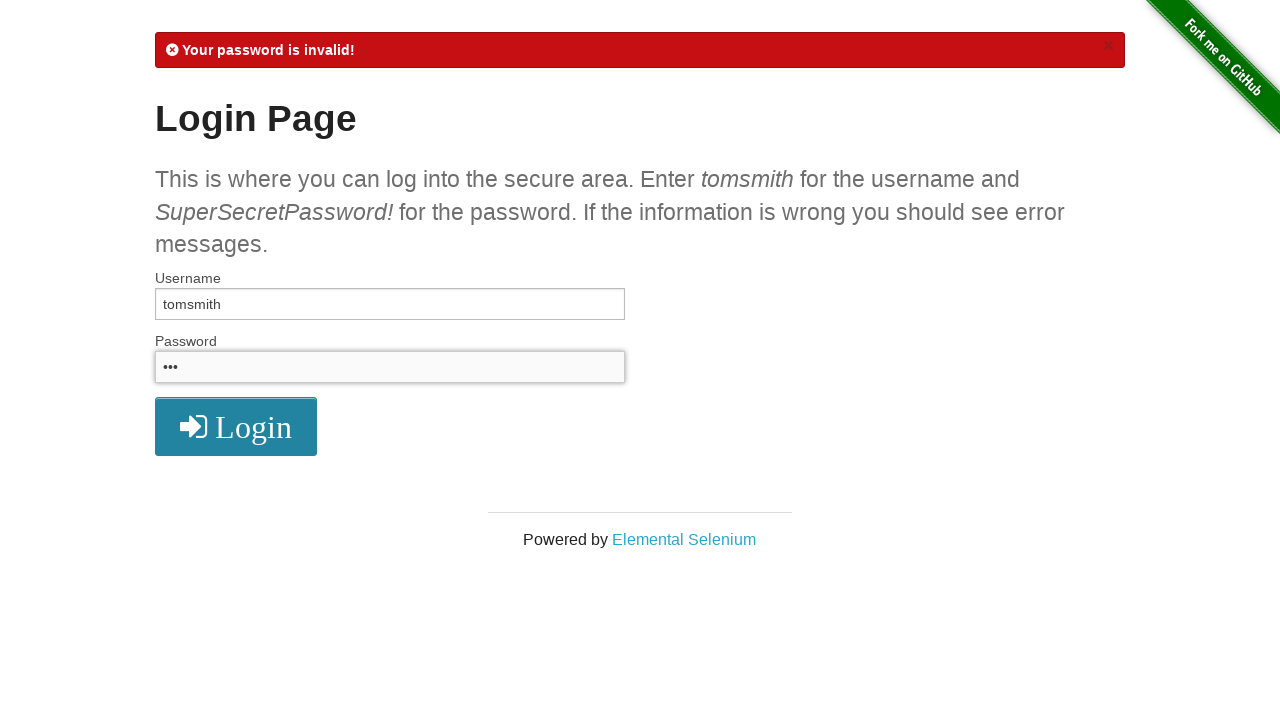

Clicked login button with password attempt 'log' at (236, 427) on xpath=//button[@type="submit"]
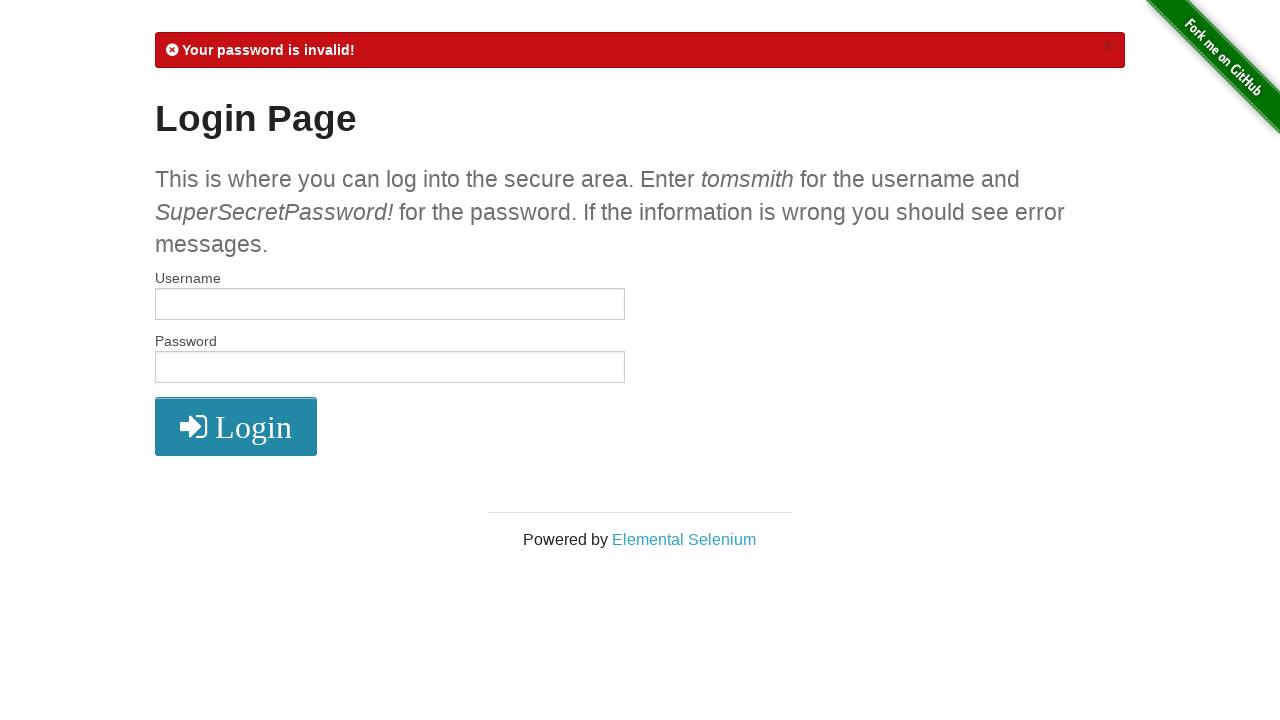

Cleared username field on #username
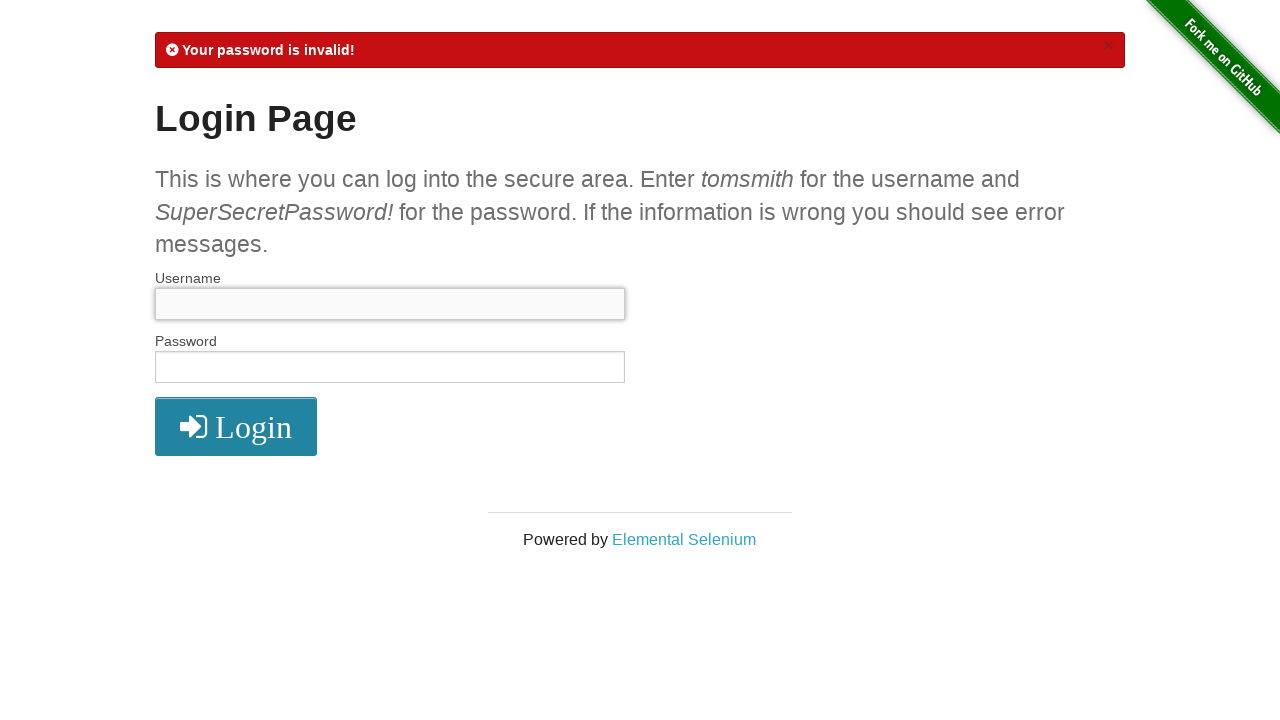

Cleared password field on #password
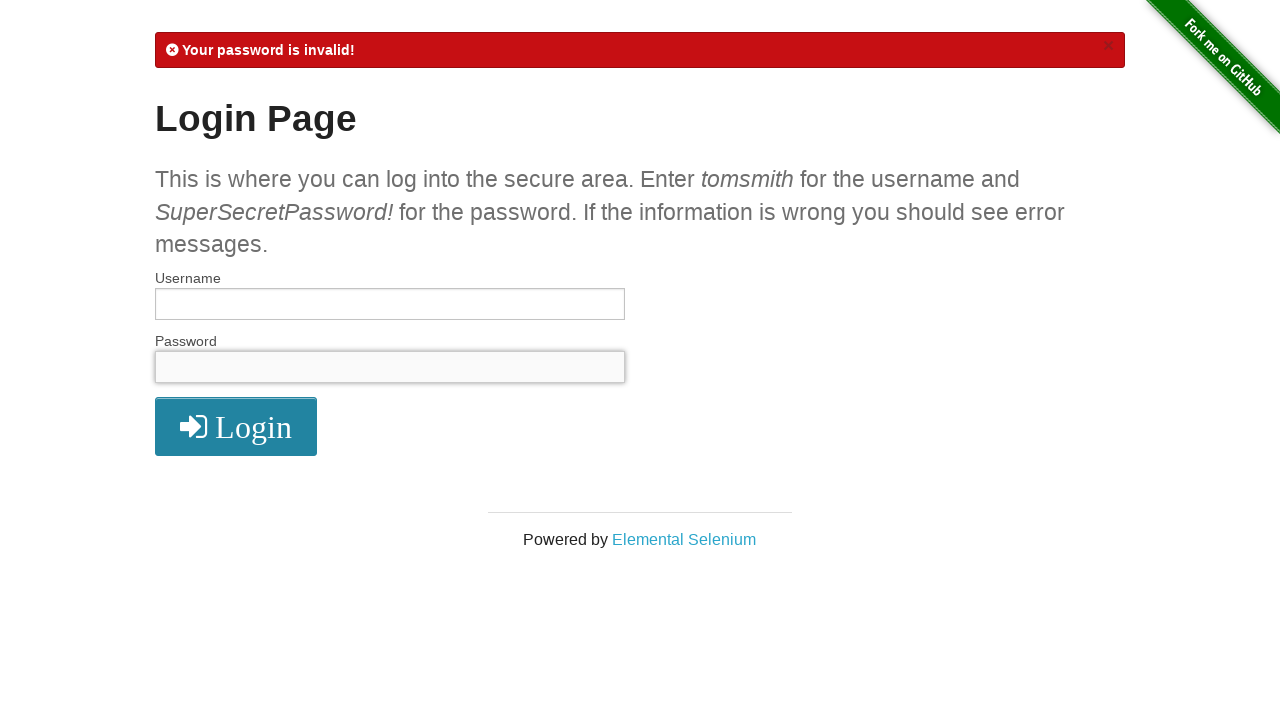

Filled username field with 'tomsmith' on #username
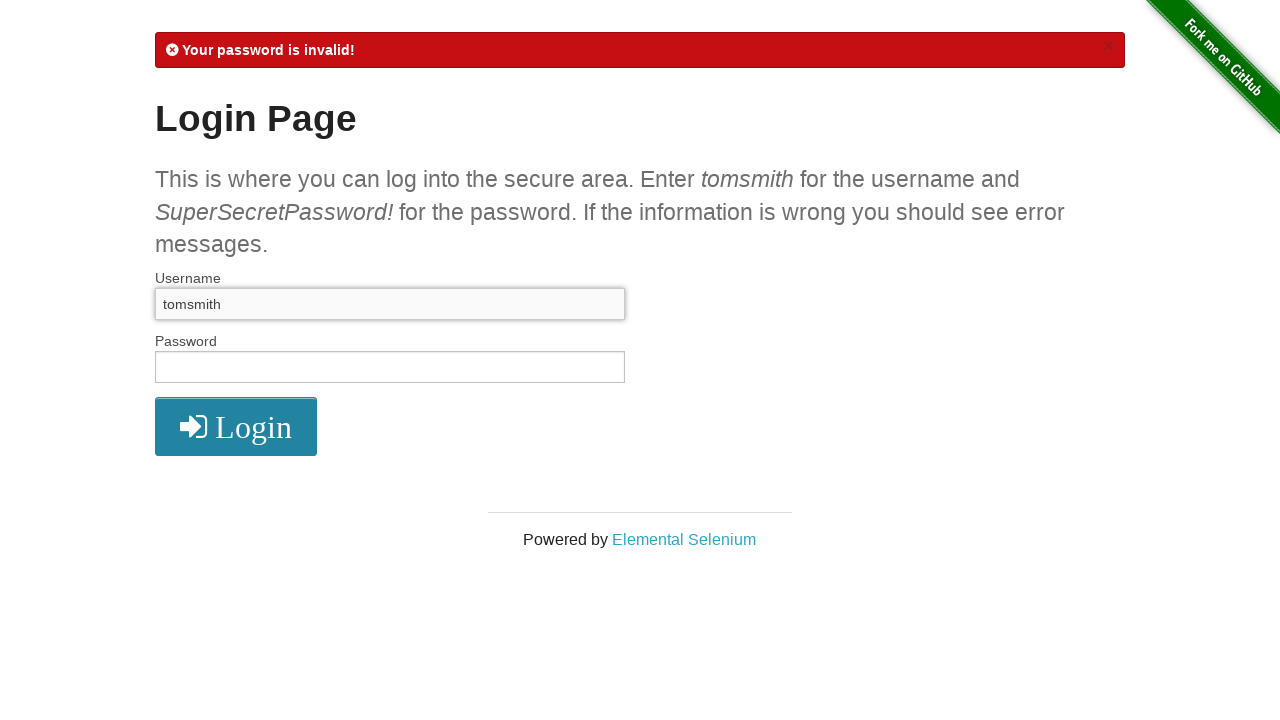

Filled password field with 'into' on #password
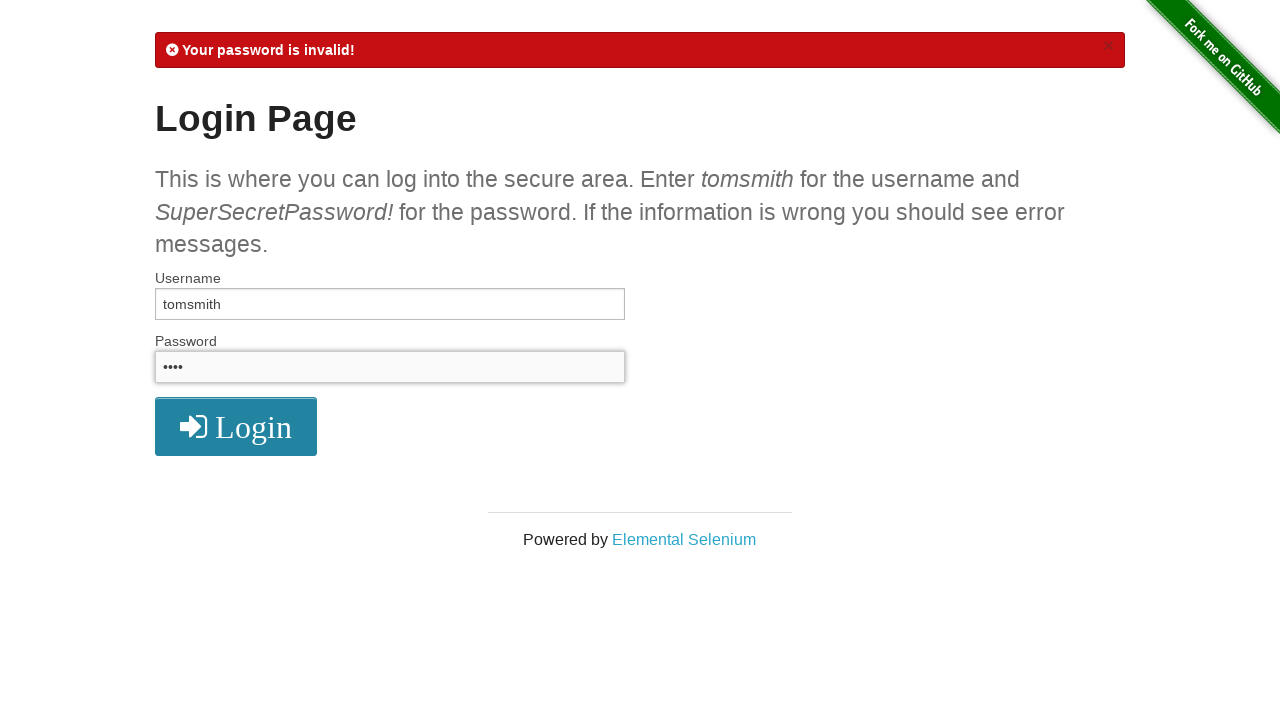

Clicked login button with password attempt 'into' at (236, 427) on xpath=//button[@type="submit"]
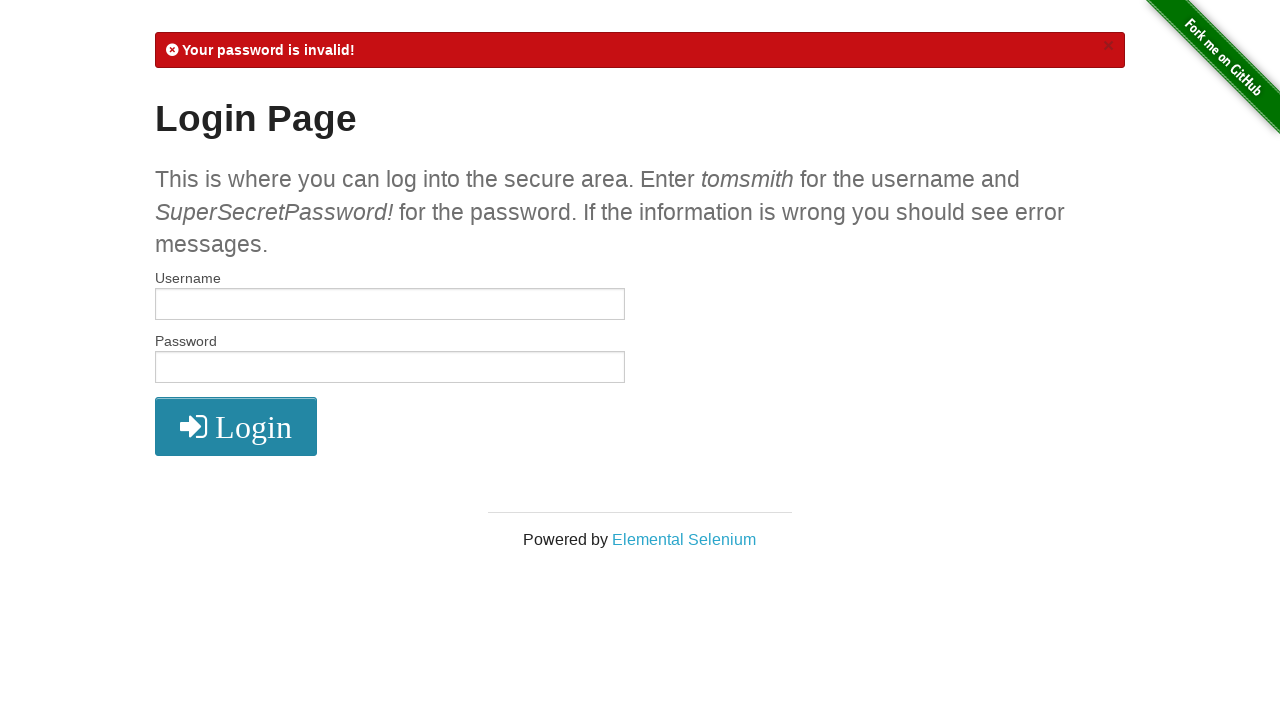

Cleared username field on #username
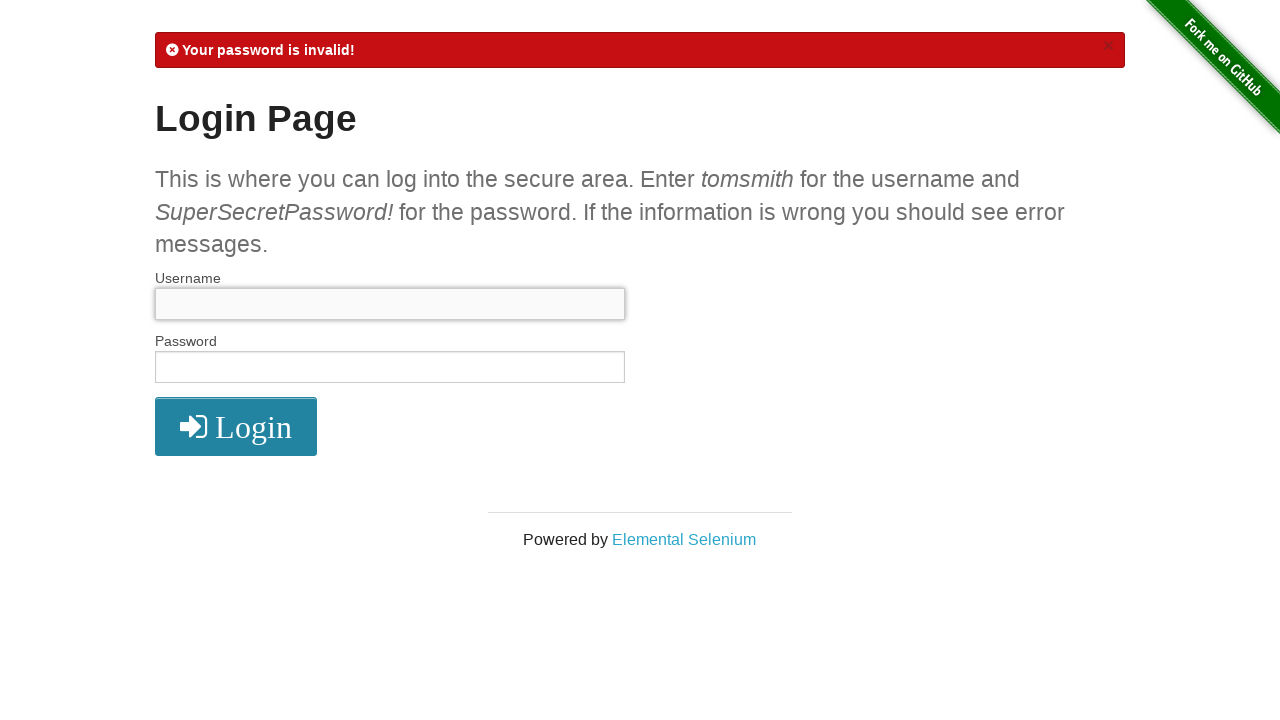

Cleared password field on #password
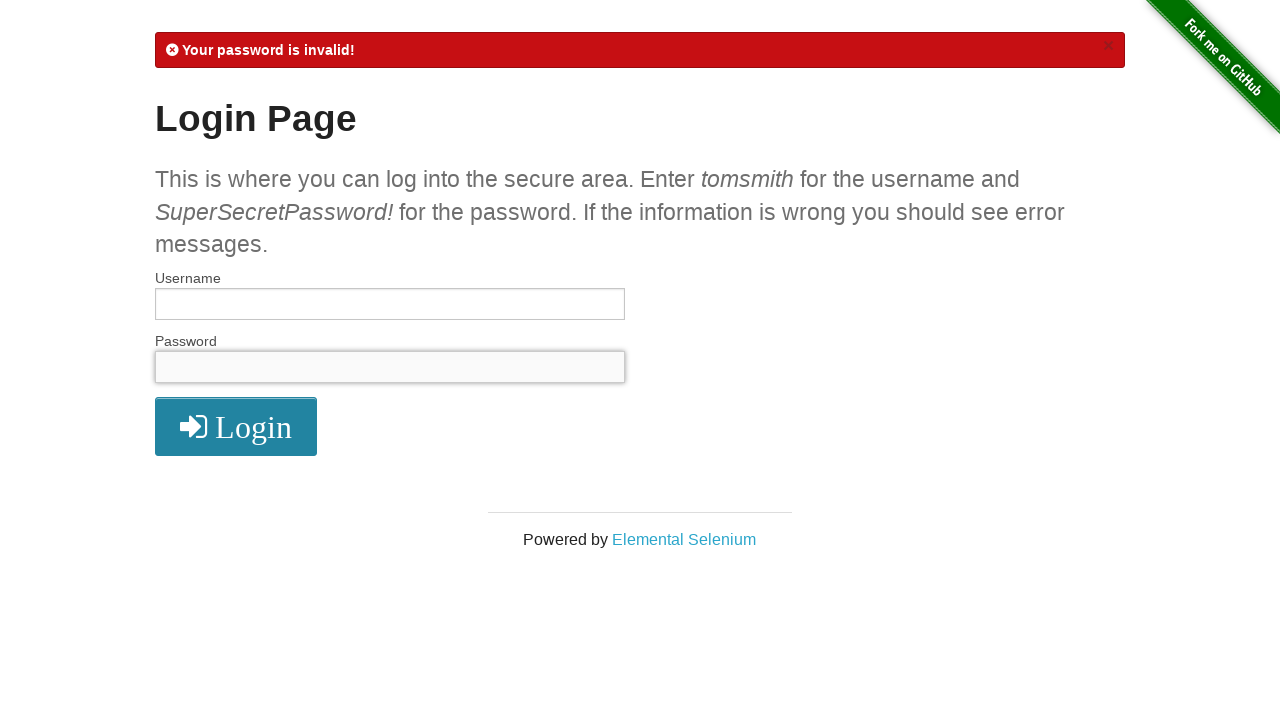

Filled username field with 'tomsmith' on #username
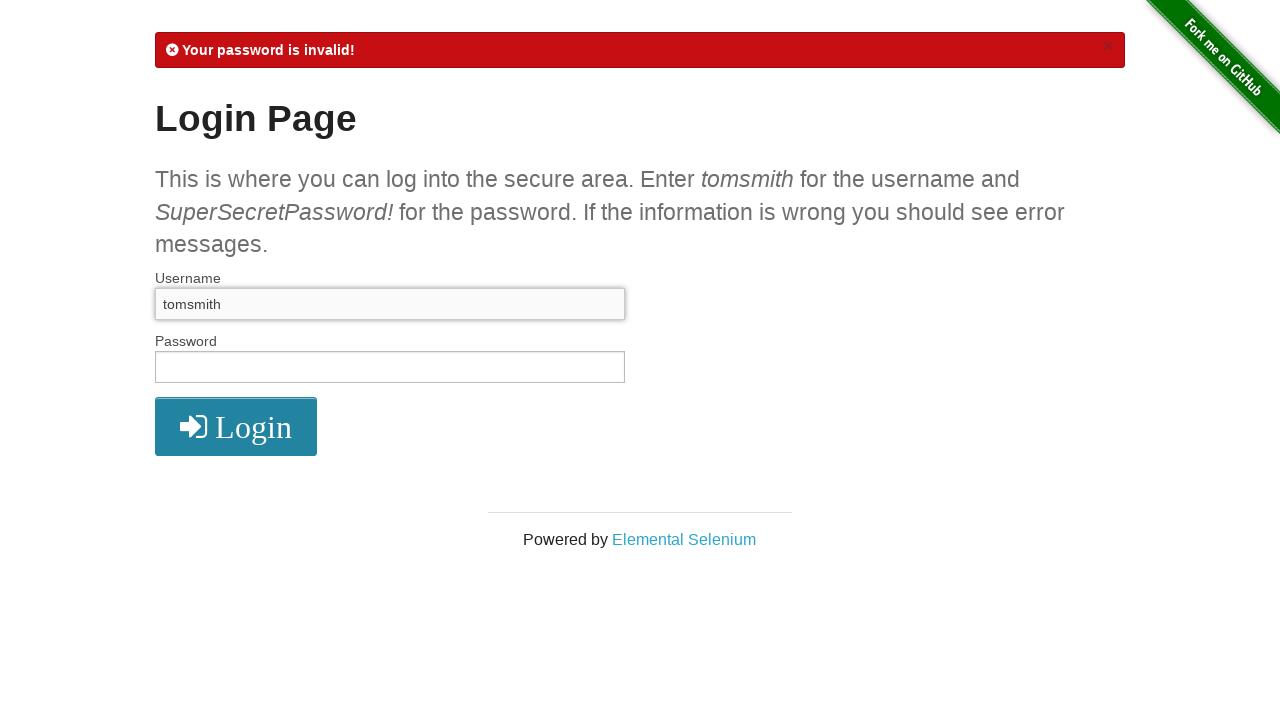

Filled password field with 'the' on #password
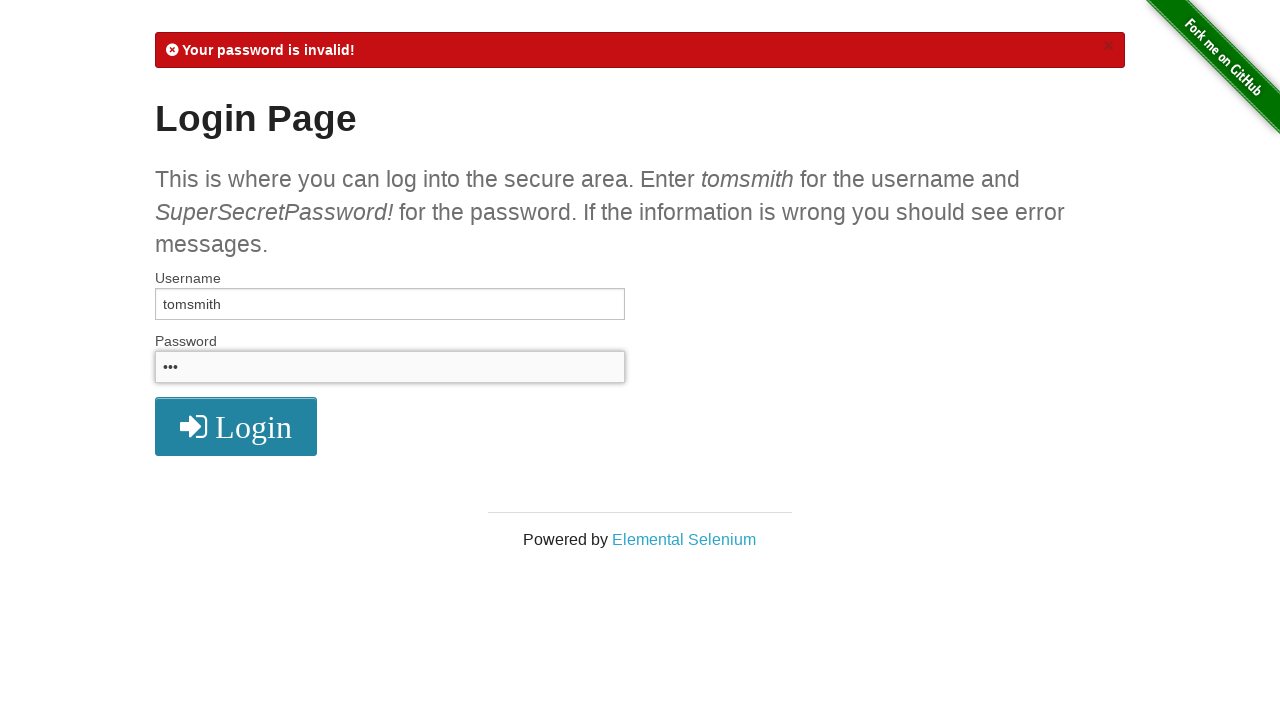

Clicked login button with password attempt 'the' at (236, 427) on xpath=//button[@type="submit"]
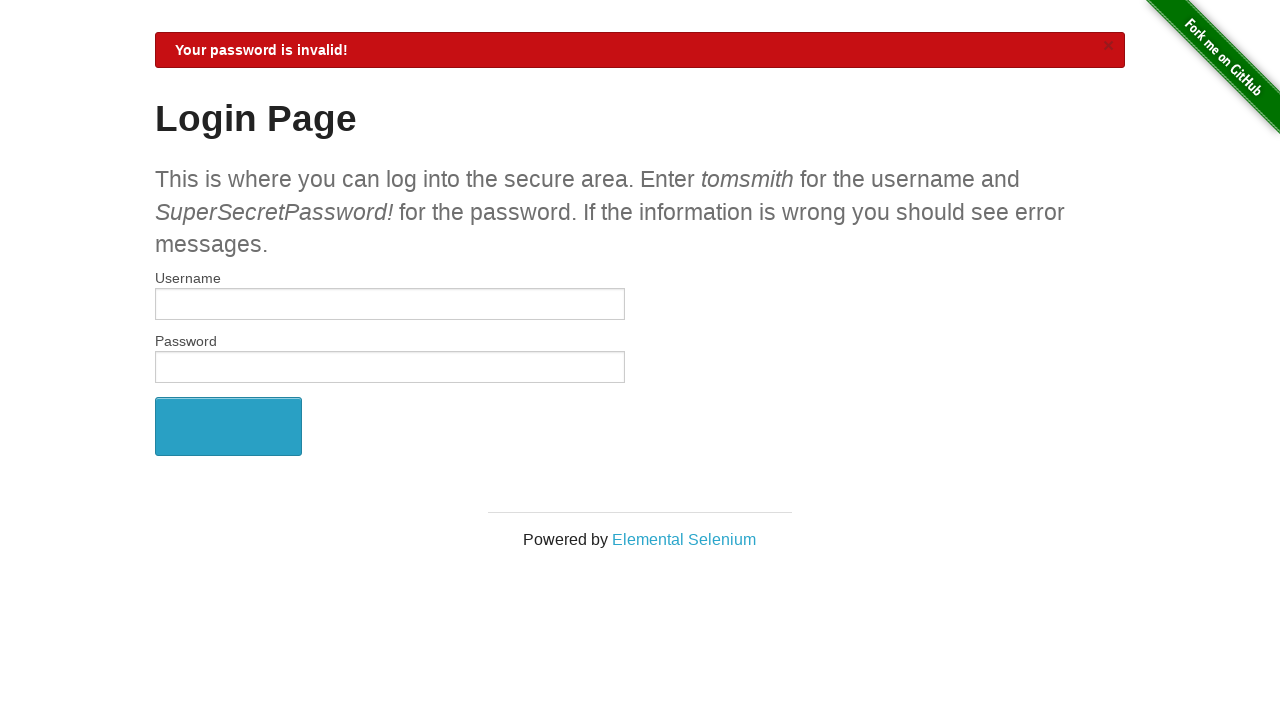

Cleared username field on #username
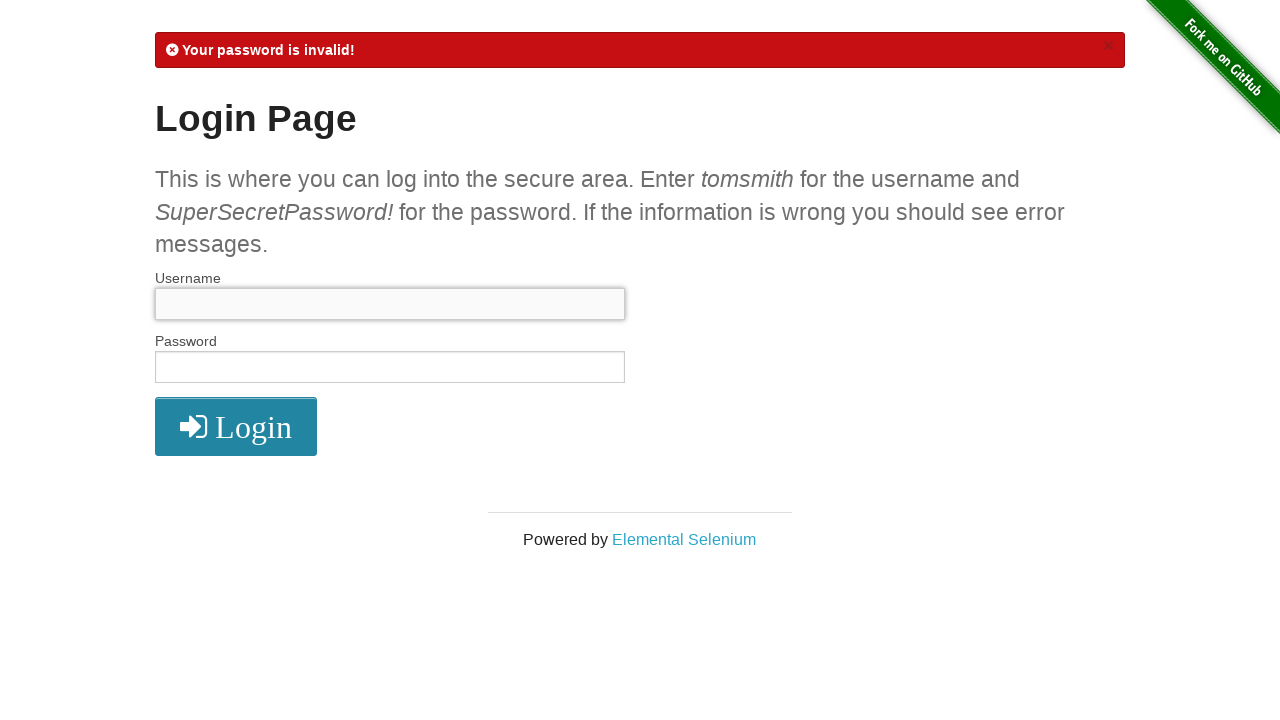

Cleared password field on #password
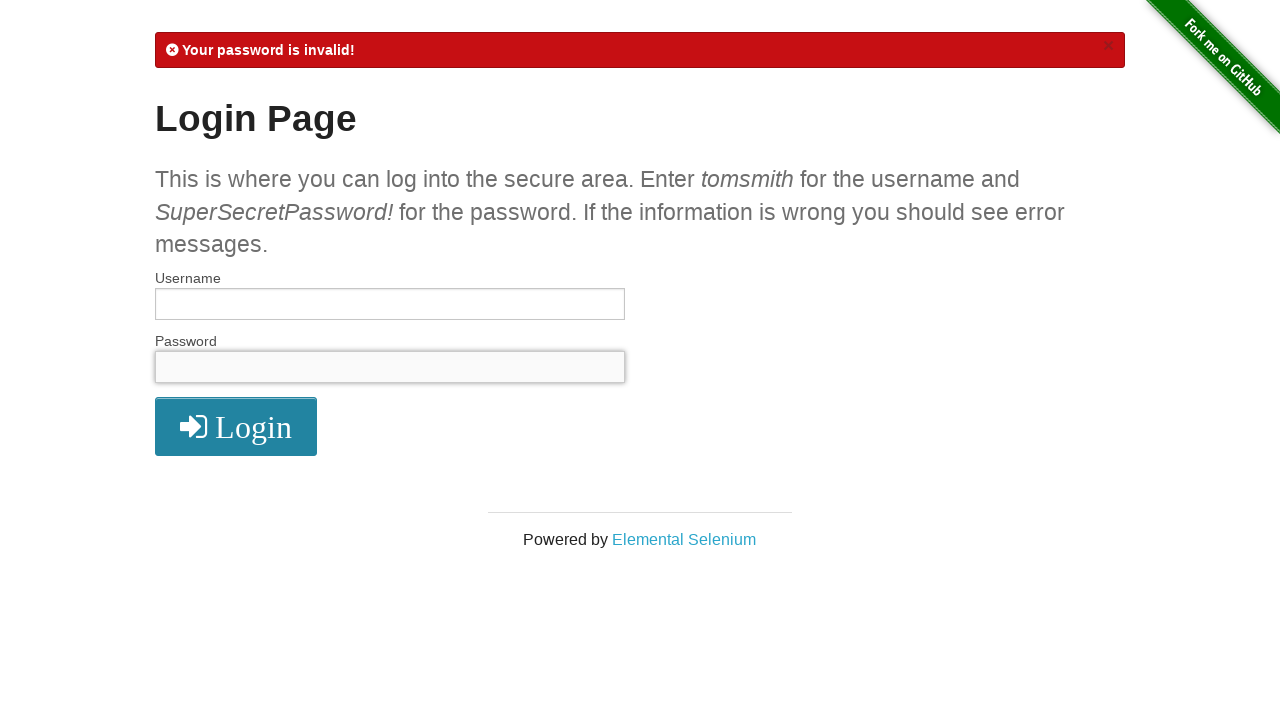

Filled username field with 'tomsmith' on #username
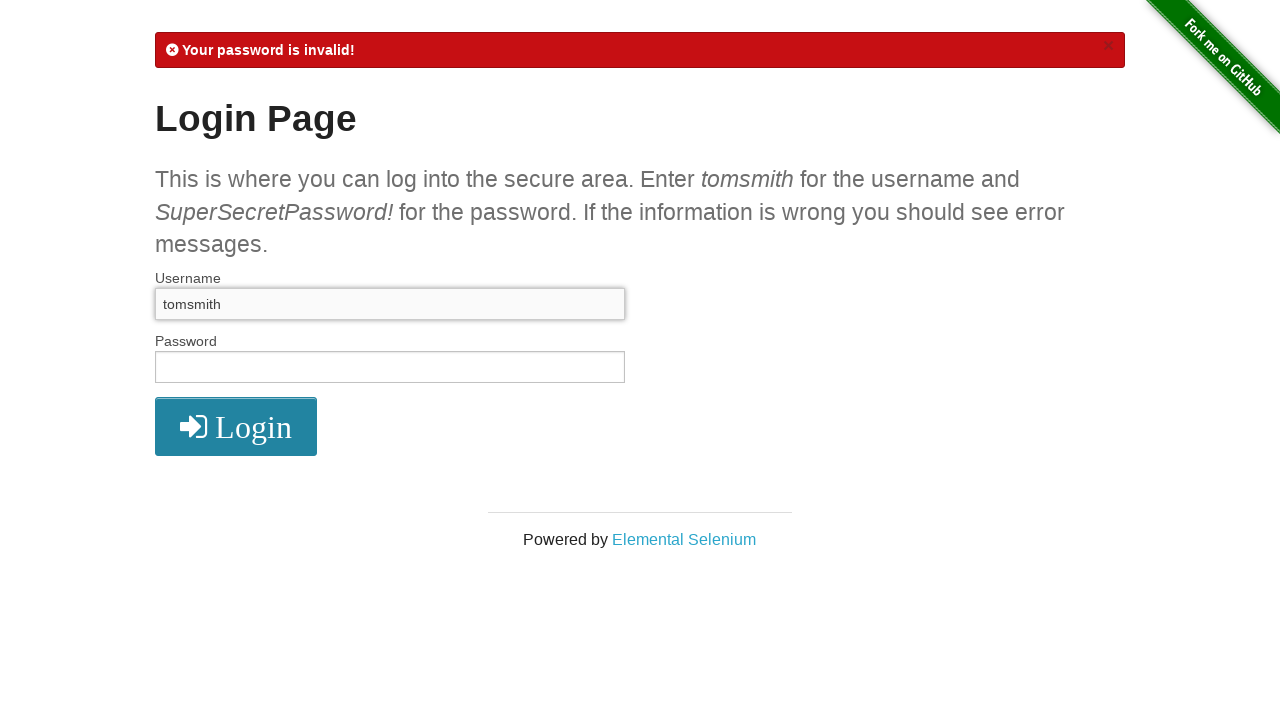

Filled password field with 'secure' on #password
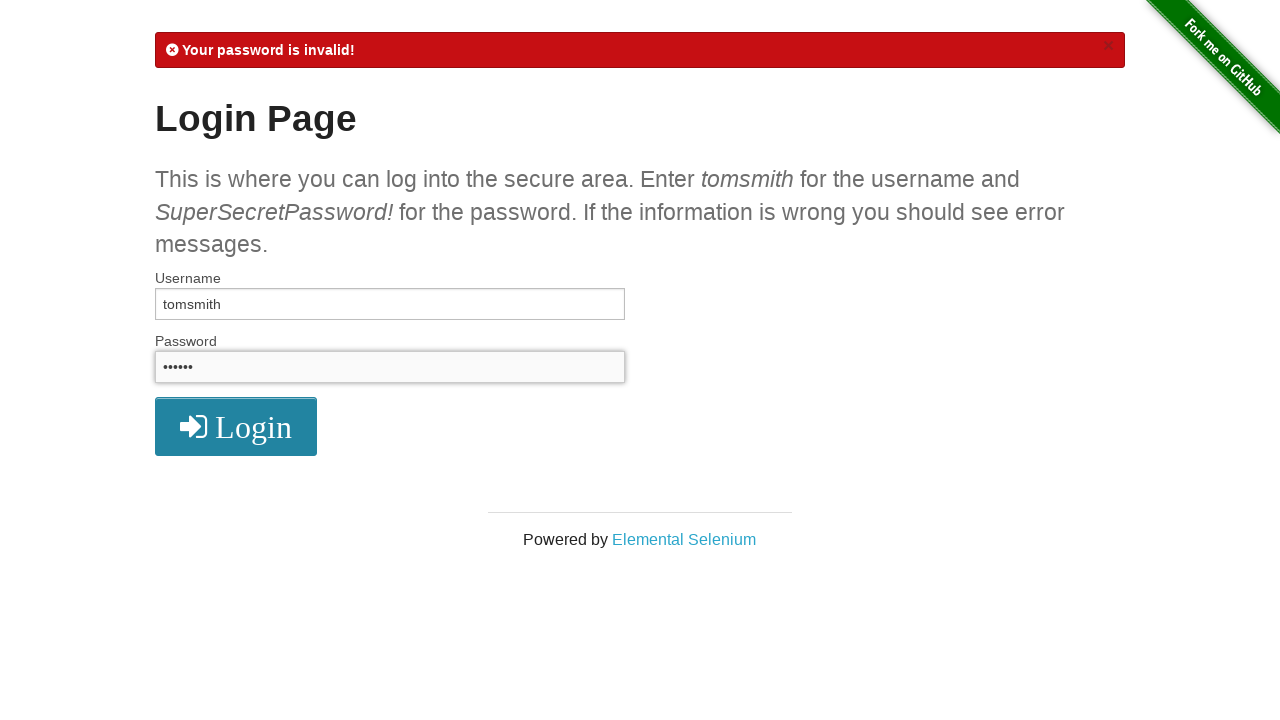

Clicked login button with password attempt 'secure' at (236, 427) on xpath=//button[@type="submit"]
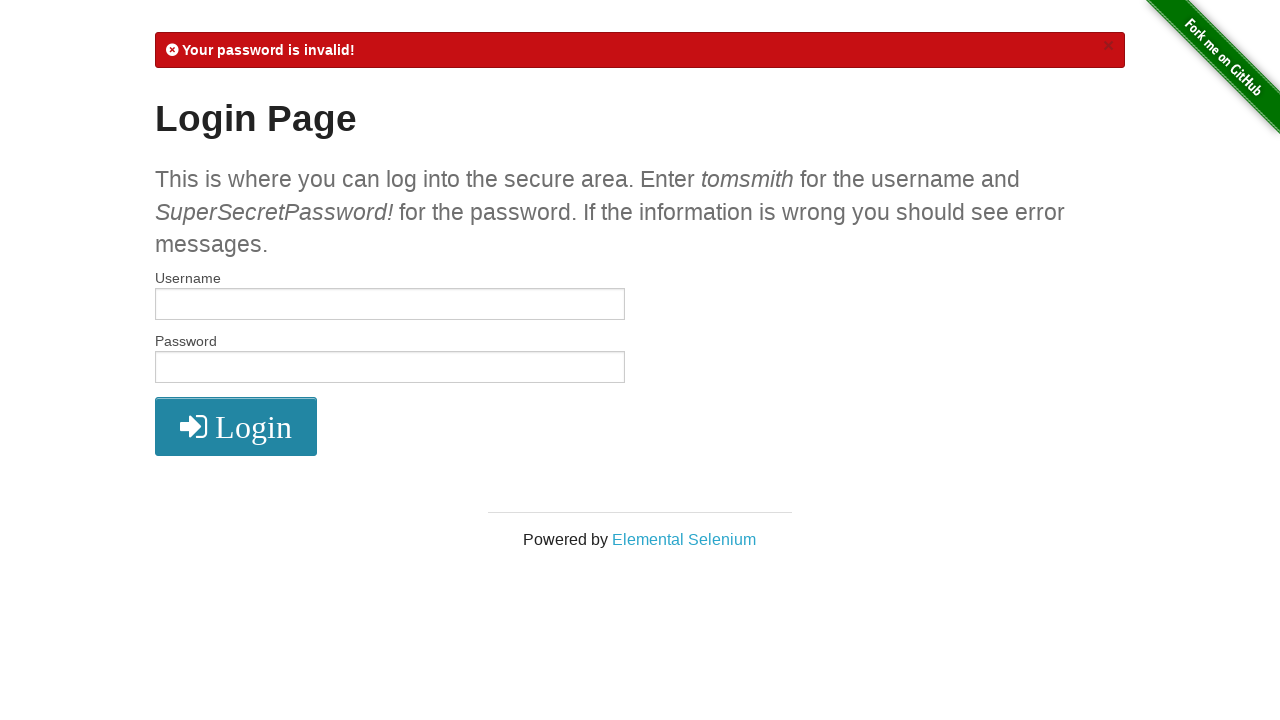

Cleared username field on #username
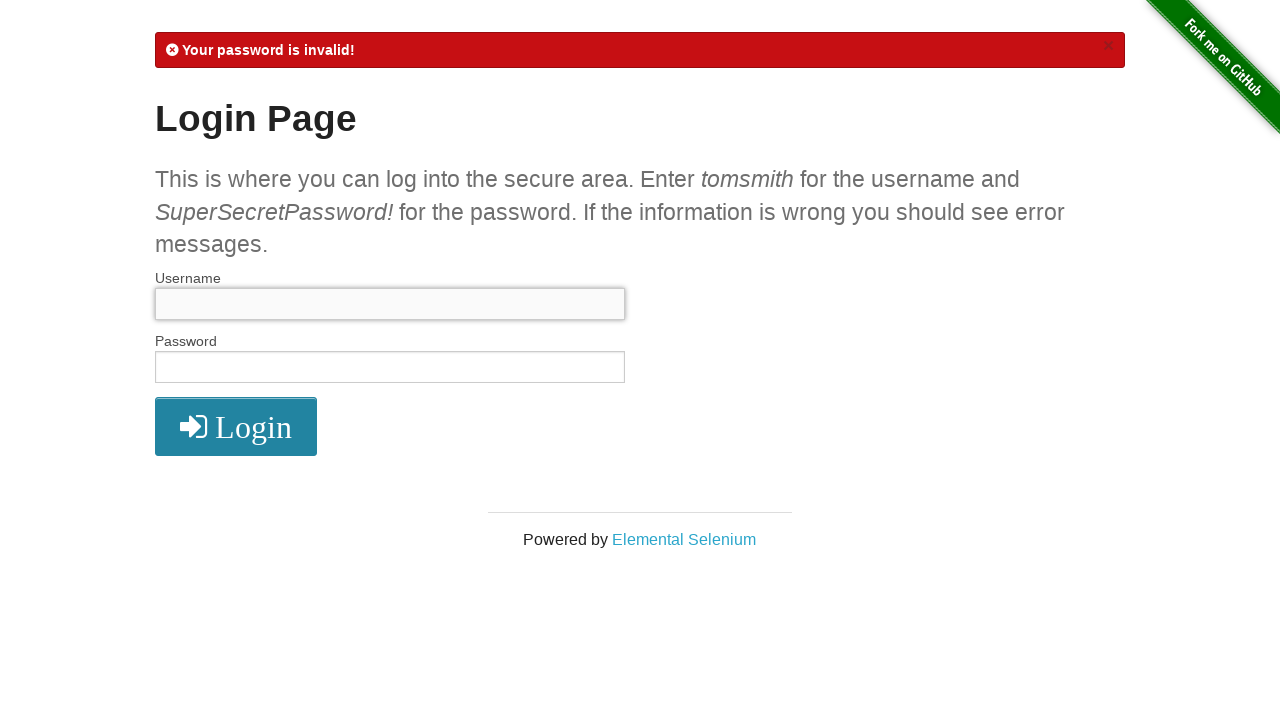

Cleared password field on #password
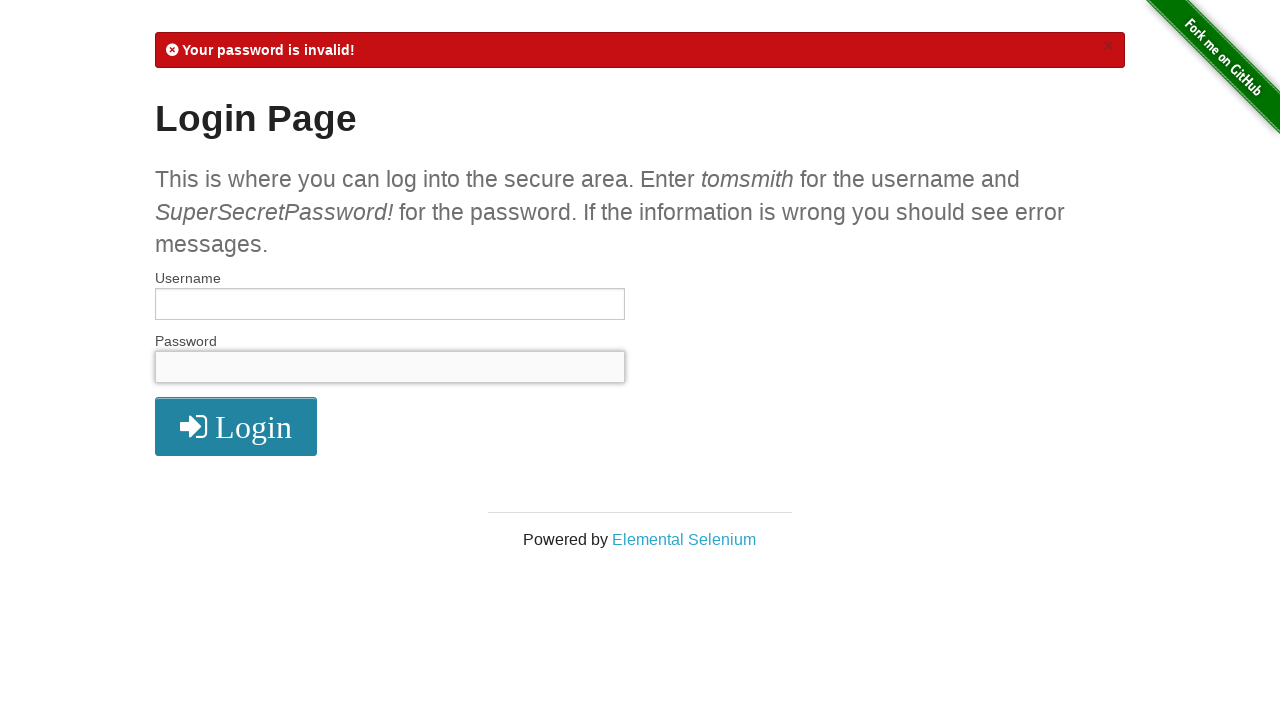

Filled username field with 'tomsmith' on #username
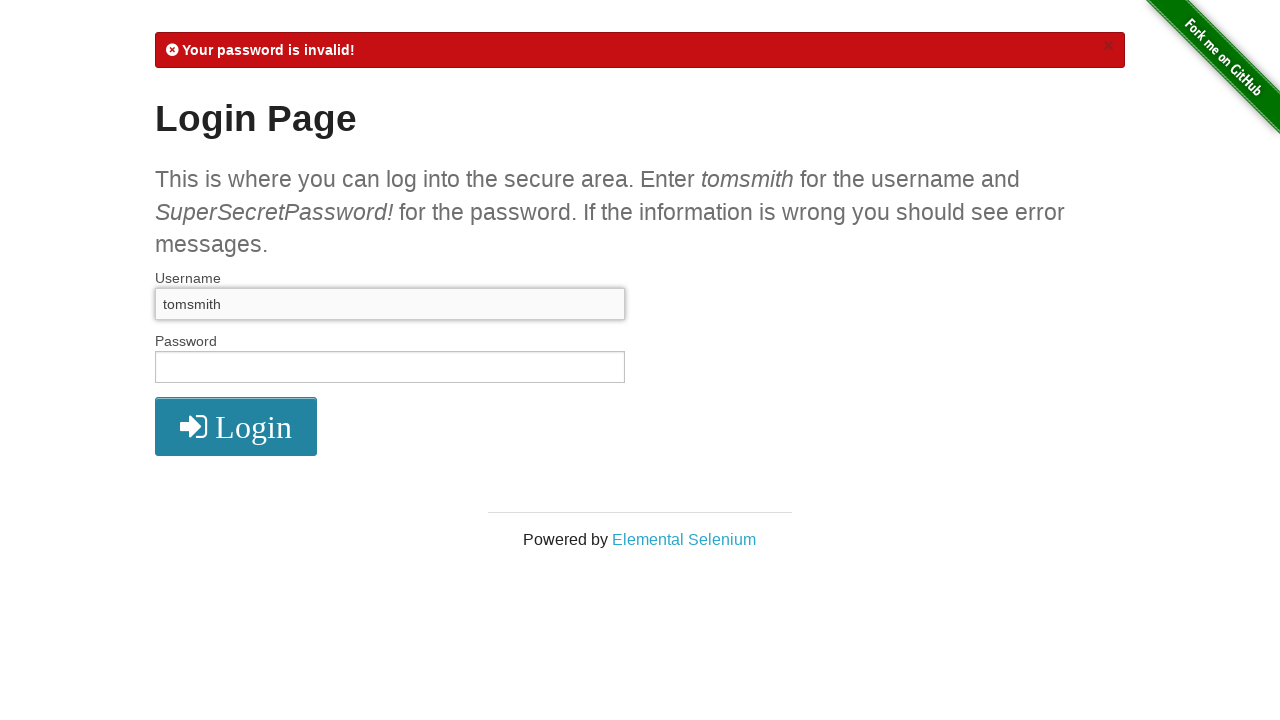

Filled password field with 'area.' on #password
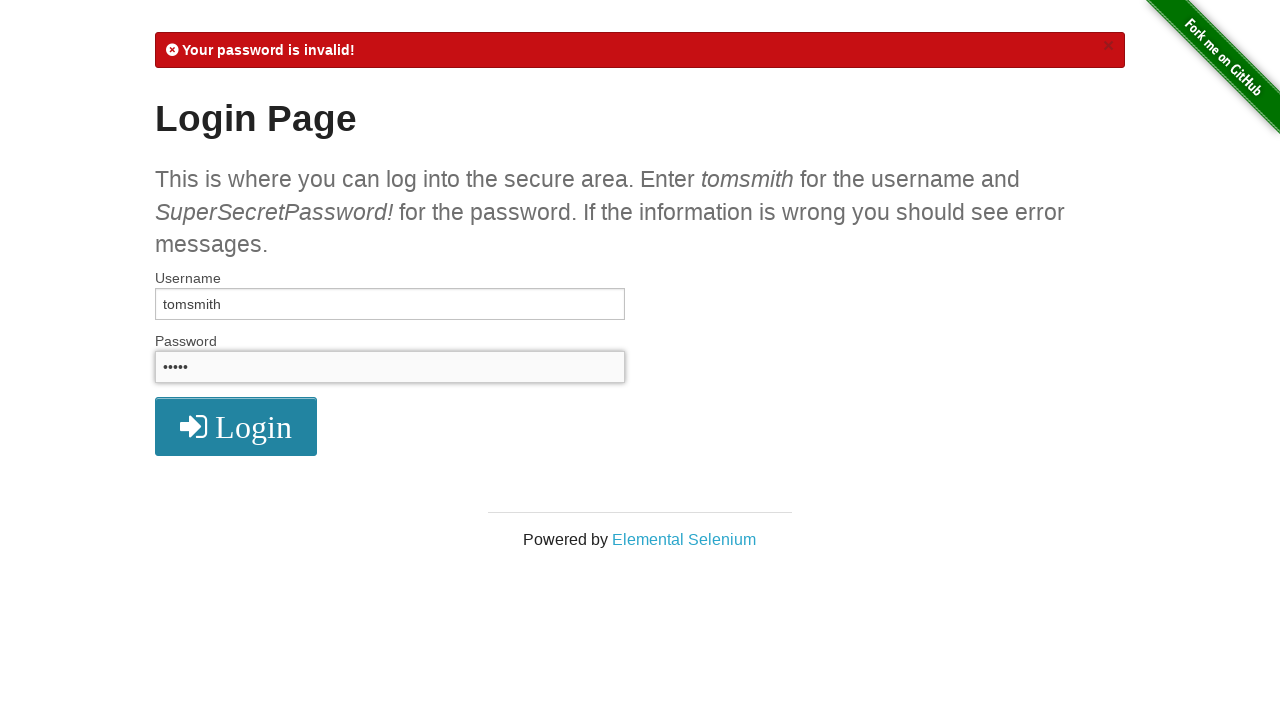

Clicked login button with password attempt 'area.' at (236, 427) on xpath=//button[@type="submit"]
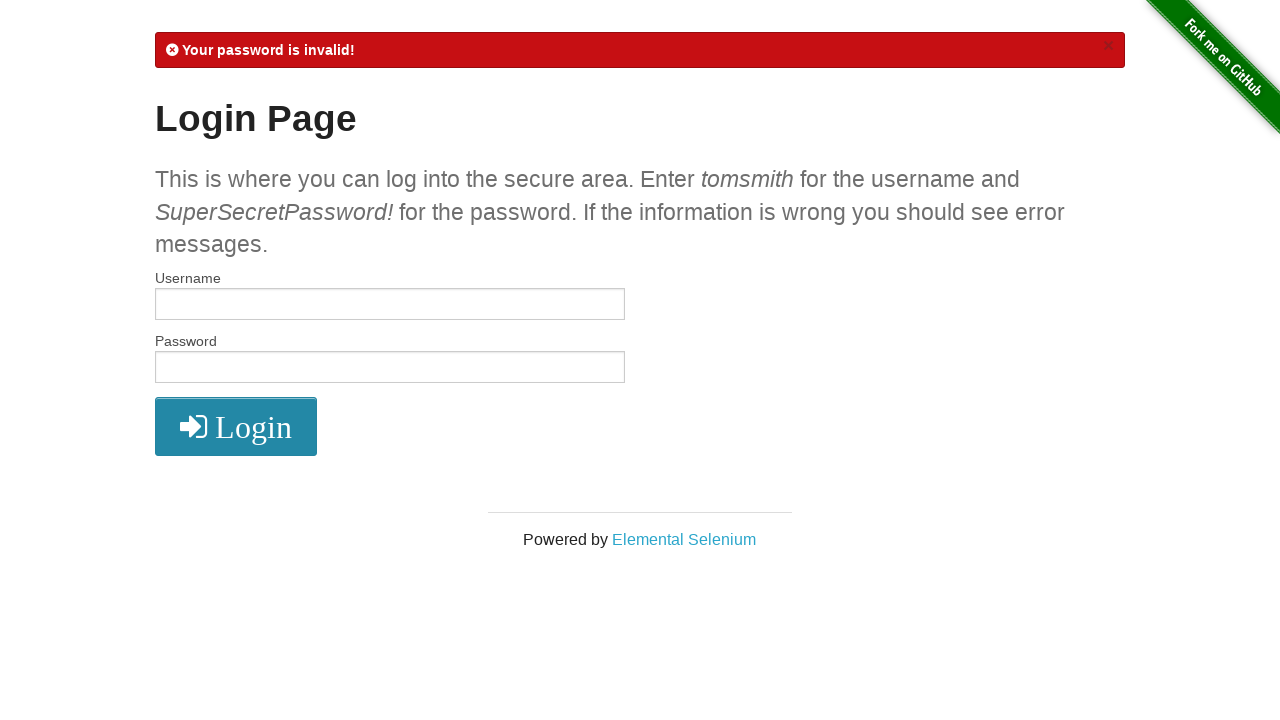

Cleared username field on #username
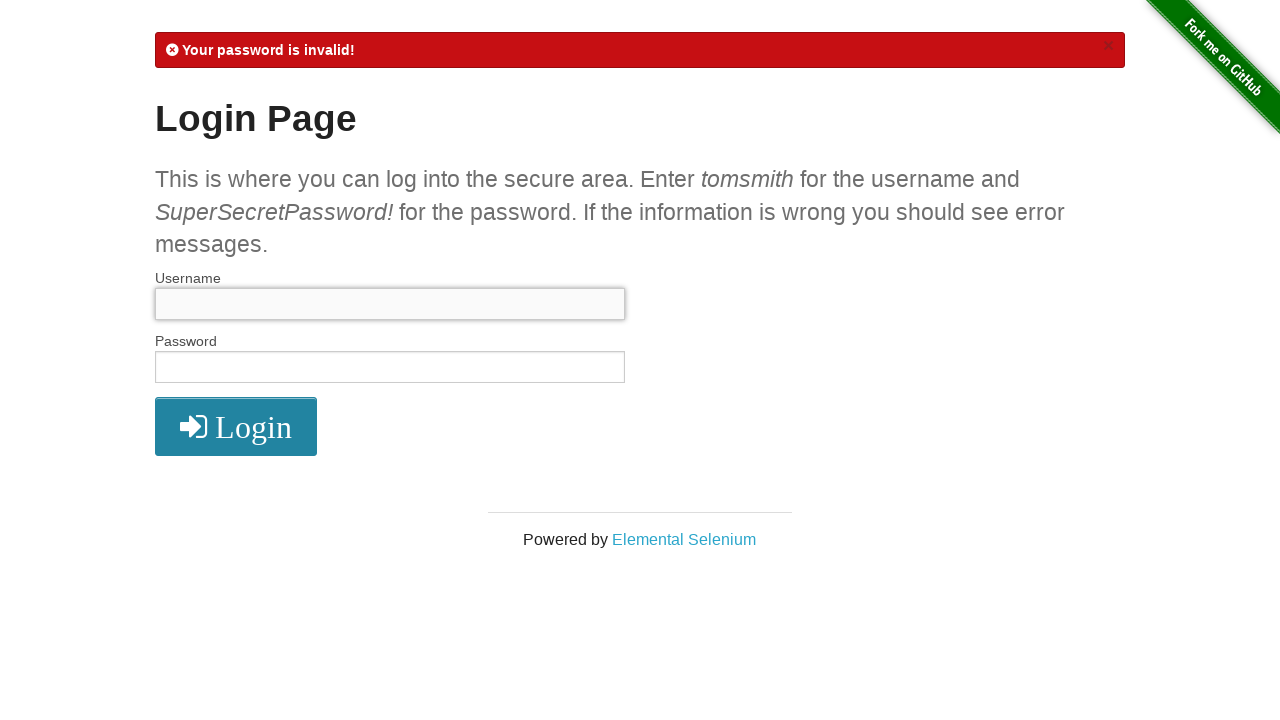

Cleared password field on #password
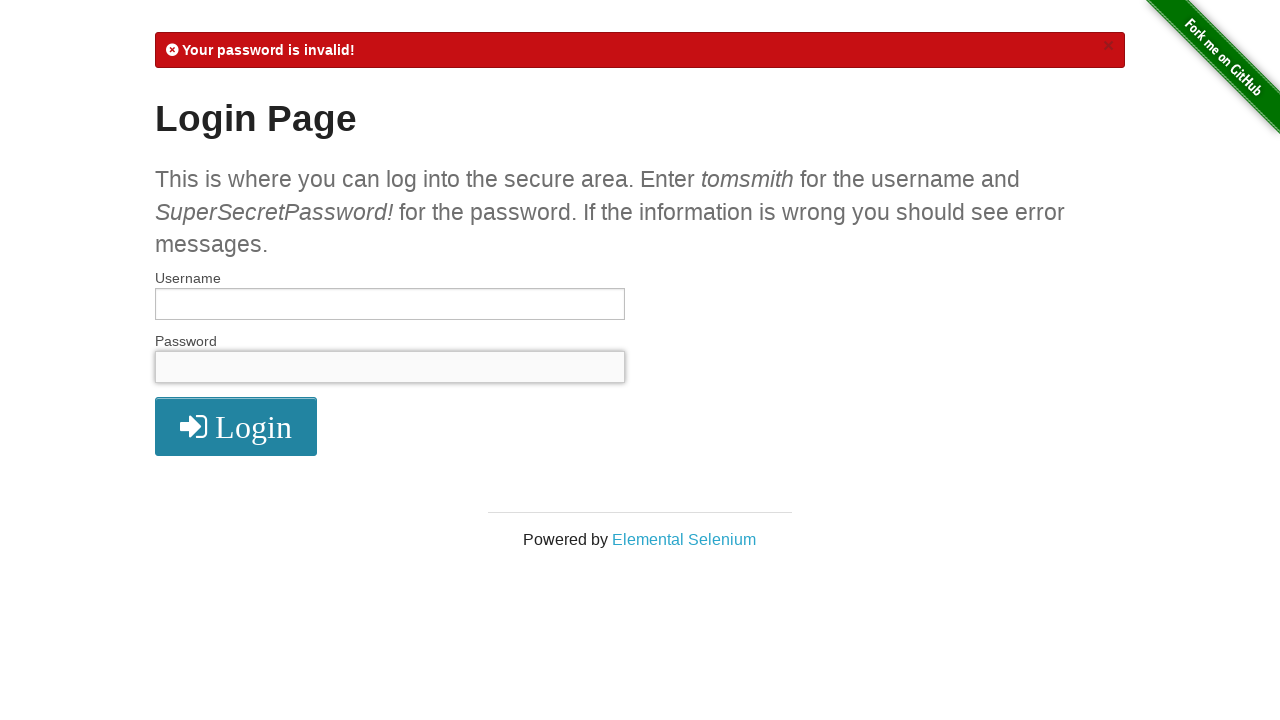

Filled username field with 'tomsmith' on #username
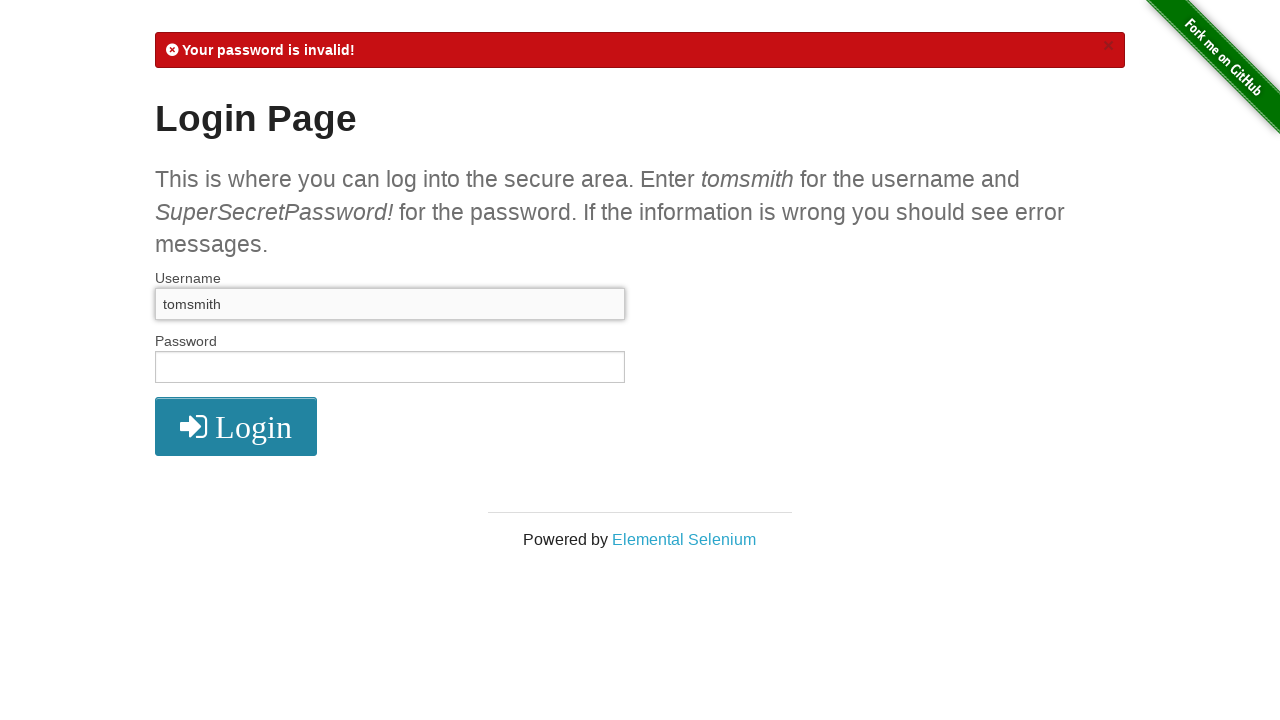

Filled password field with 'Enter' on #password
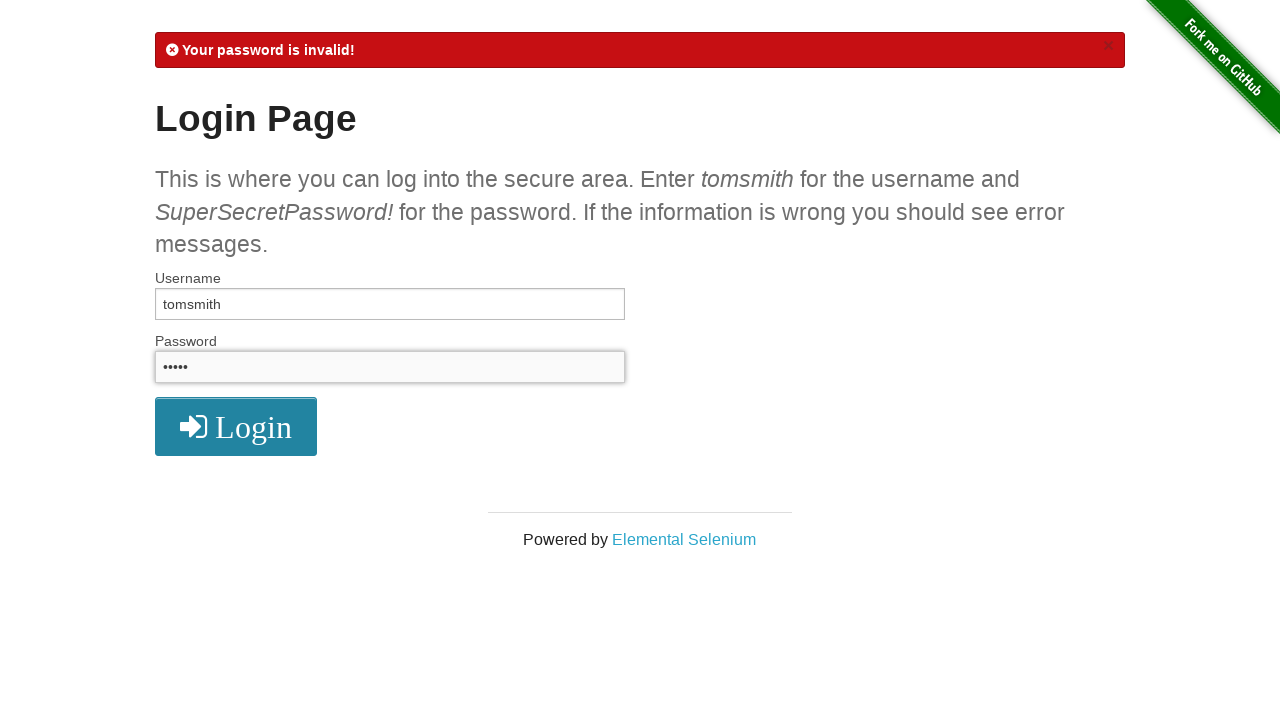

Clicked login button with password attempt 'Enter' at (236, 427) on xpath=//button[@type="submit"]
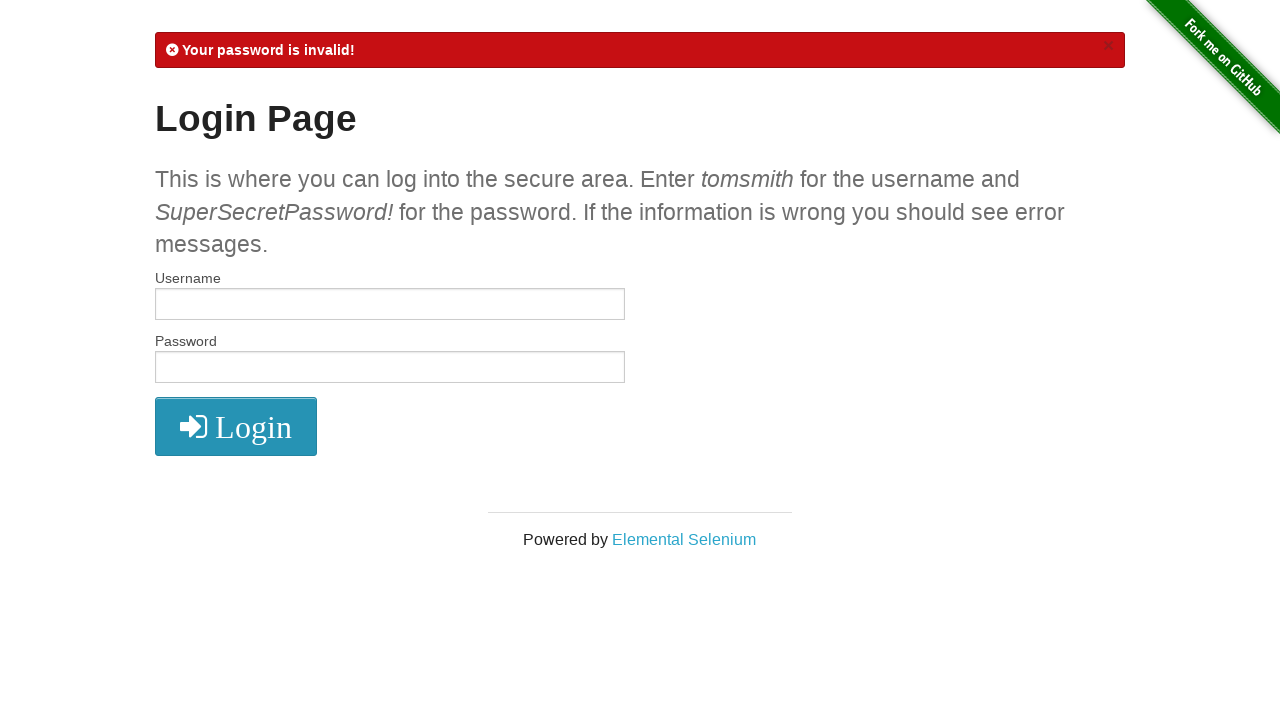

Cleared username field on #username
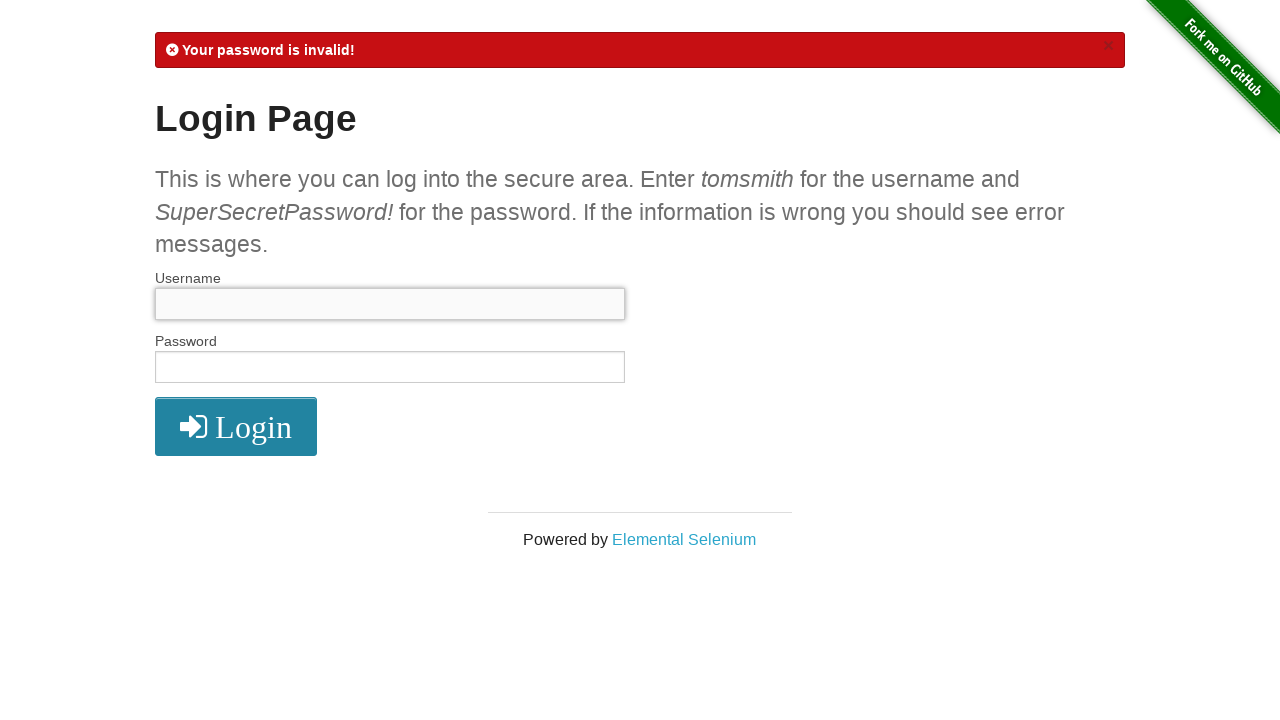

Cleared password field on #password
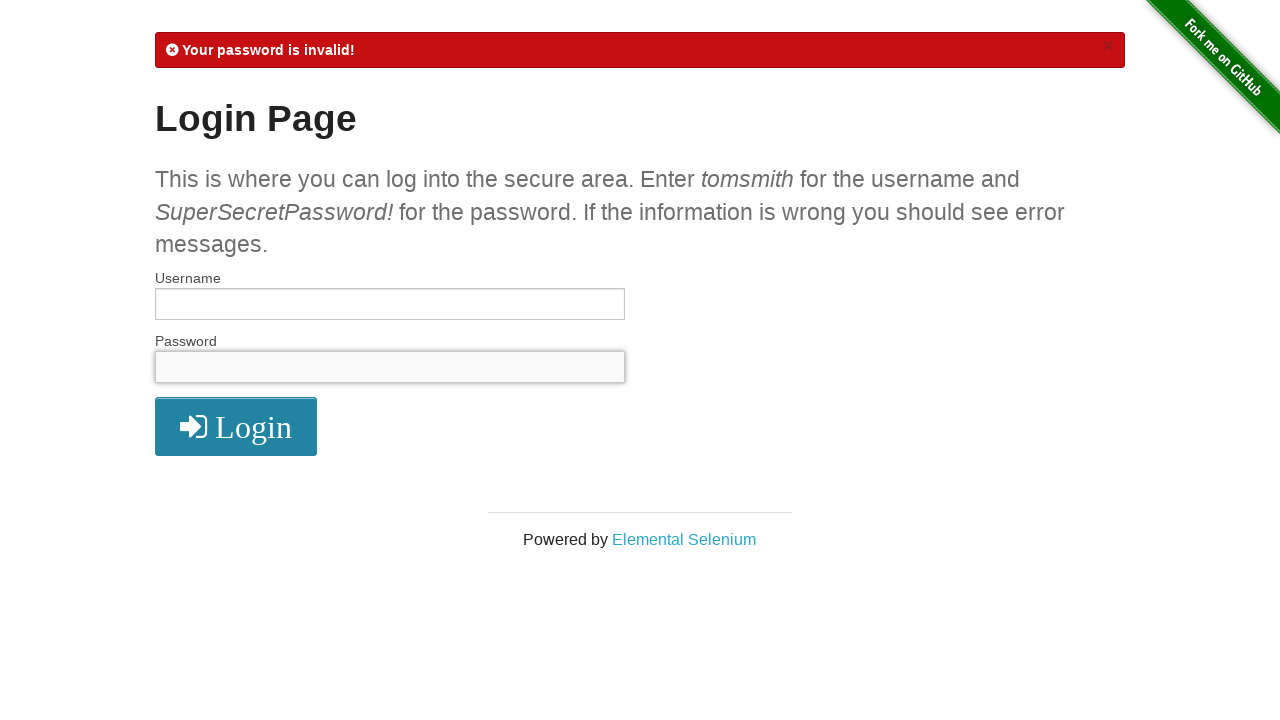

Filled username field with 'tomsmith' on #username
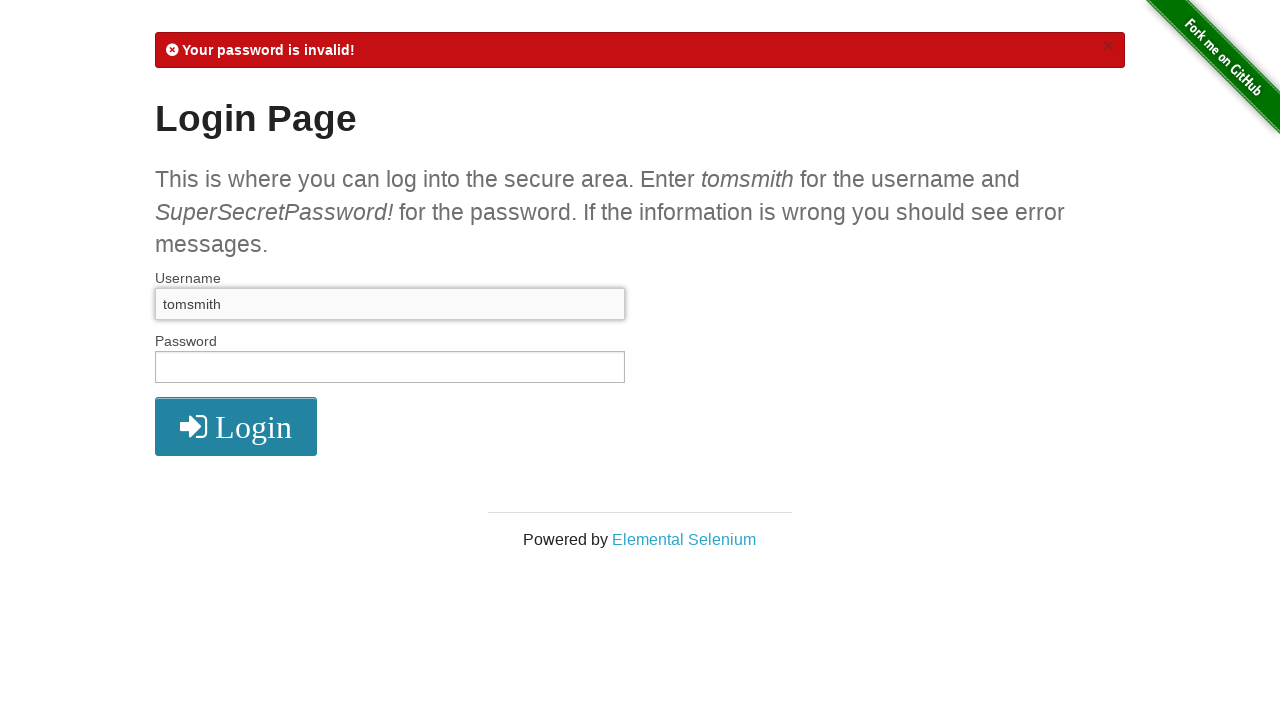

Filled password field with 'tomsmith' on #password
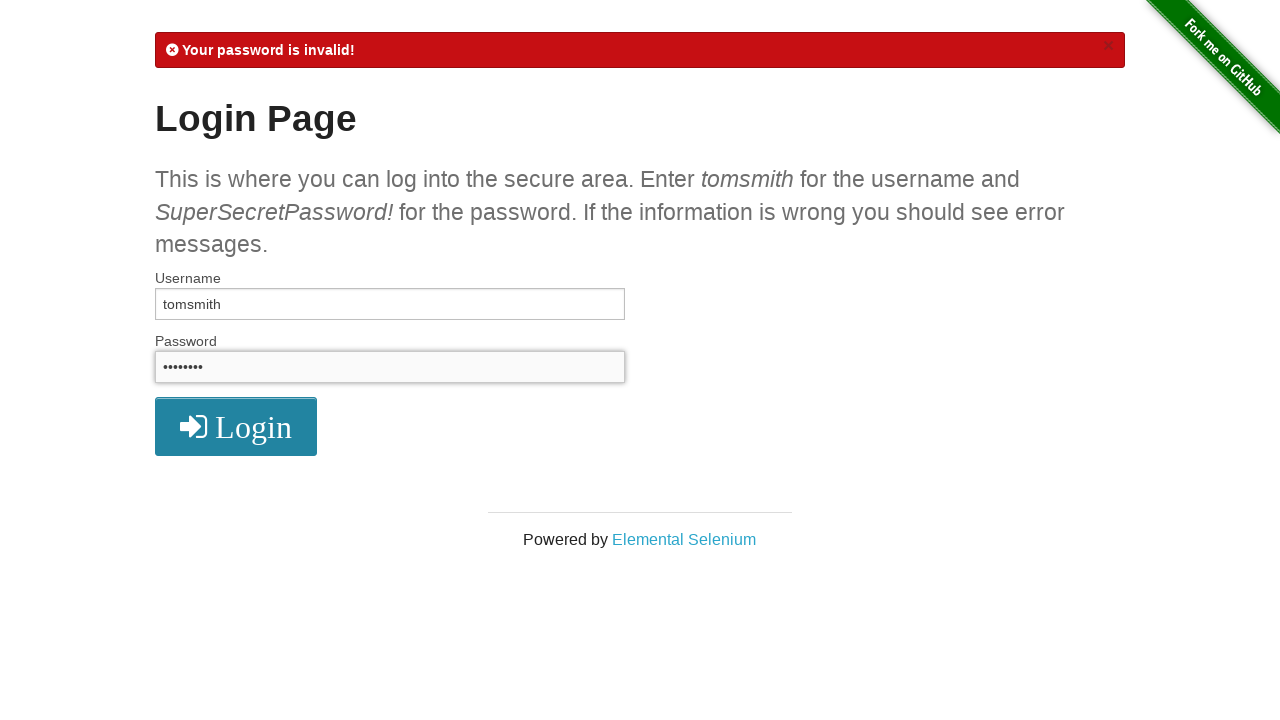

Clicked login button with password attempt 'tomsmith' at (236, 427) on xpath=//button[@type="submit"]
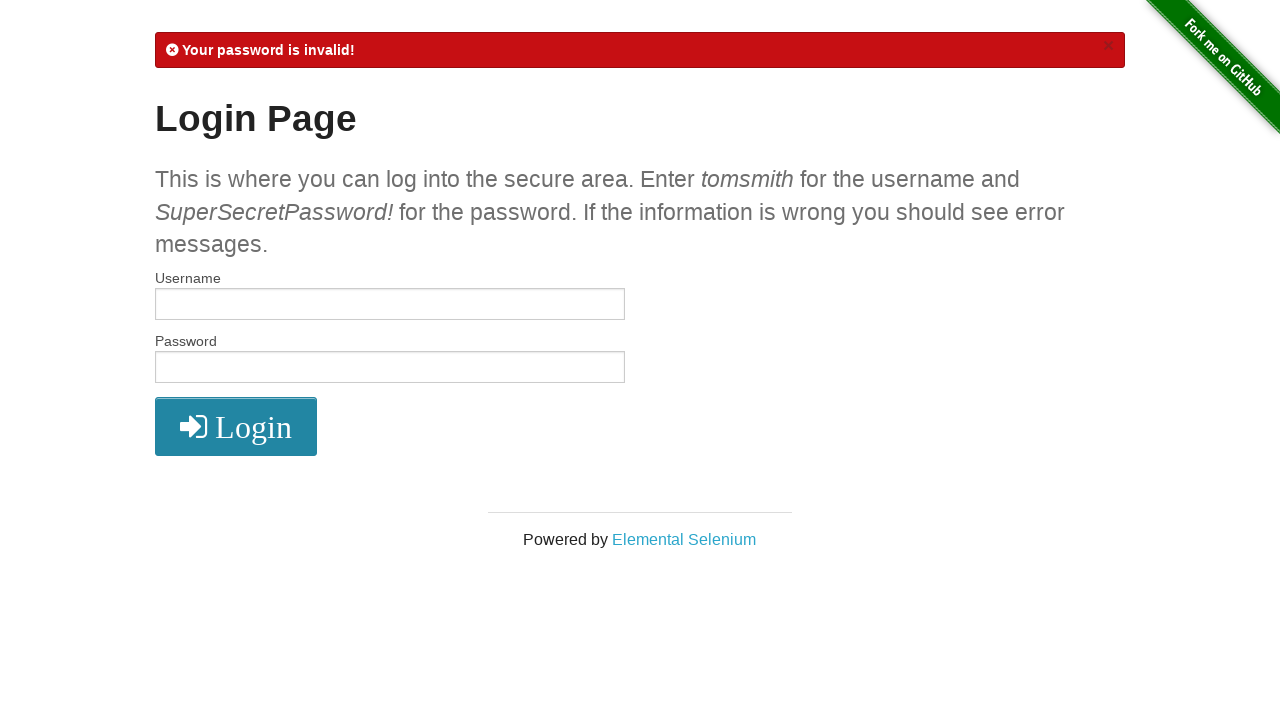

Cleared username field on #username
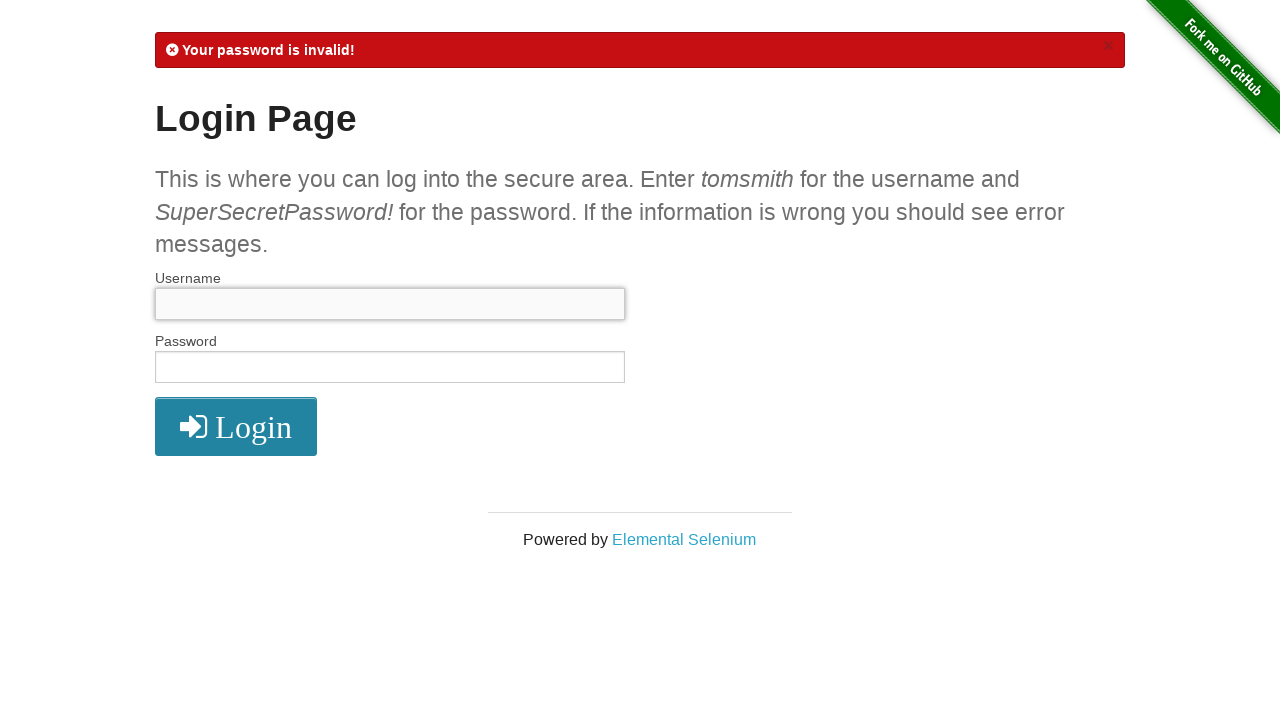

Cleared password field on #password
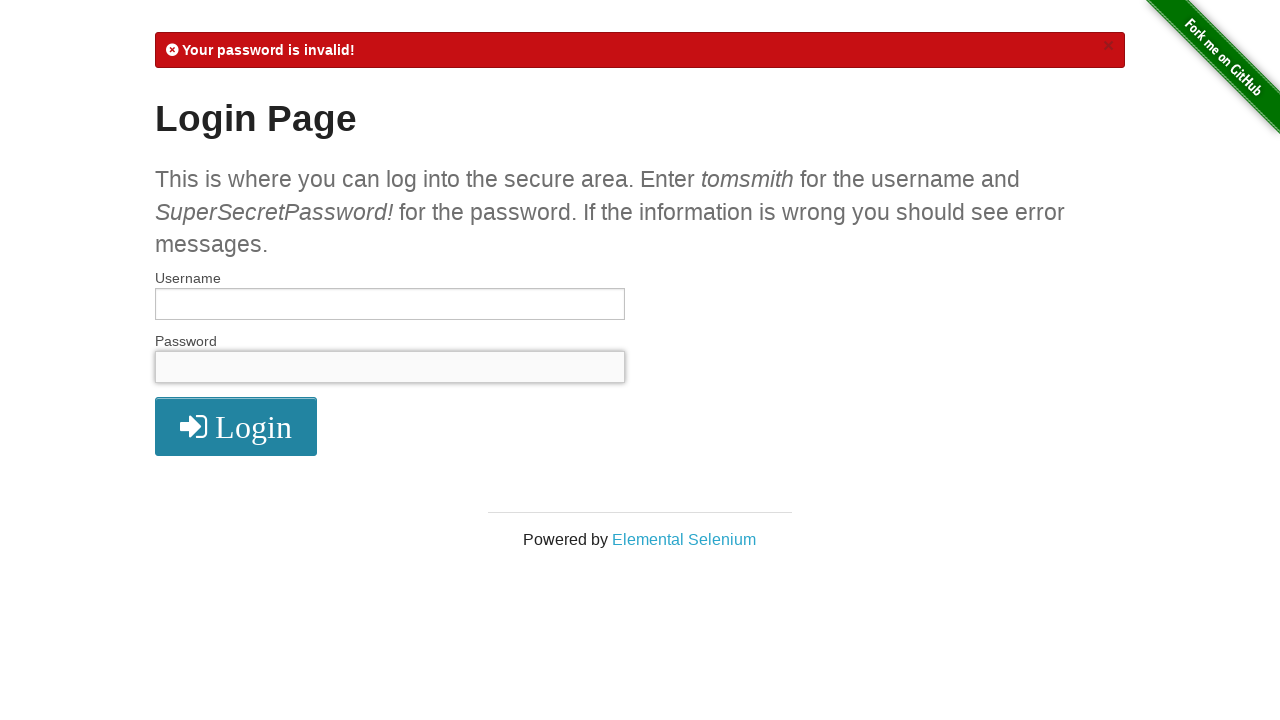

Filled username field with 'tomsmith' on #username
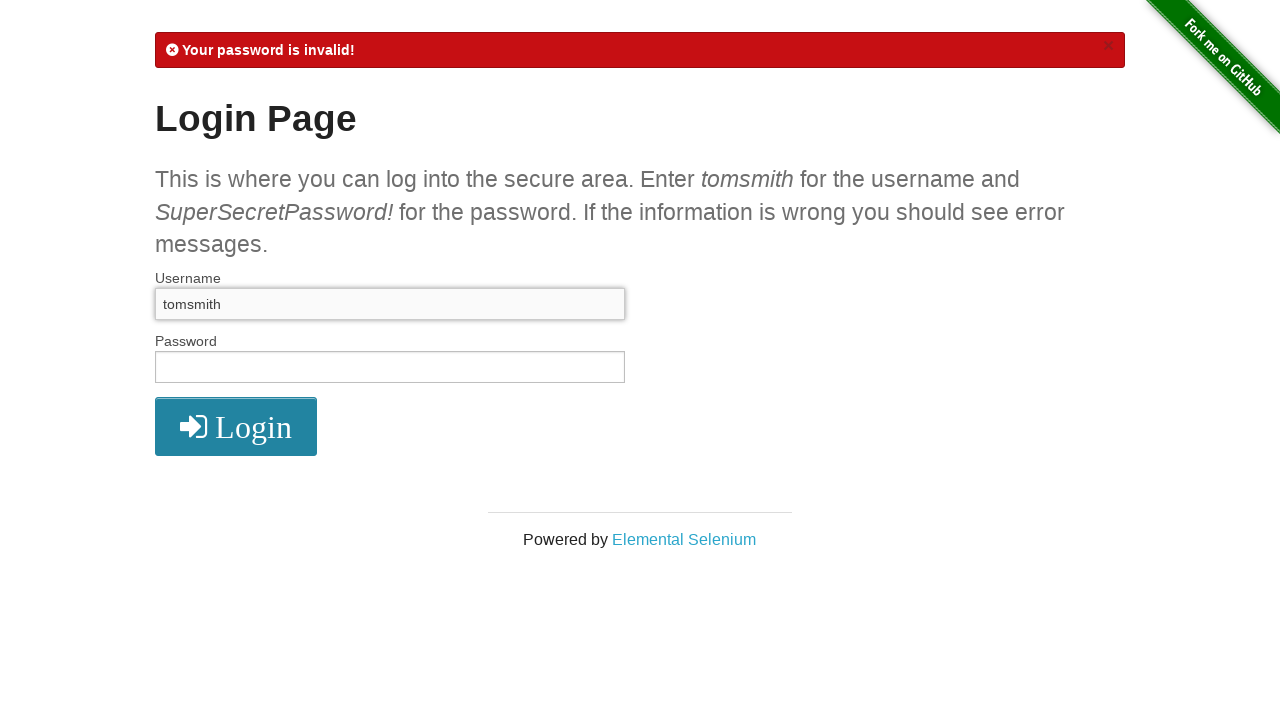

Filled password field with 'for' on #password
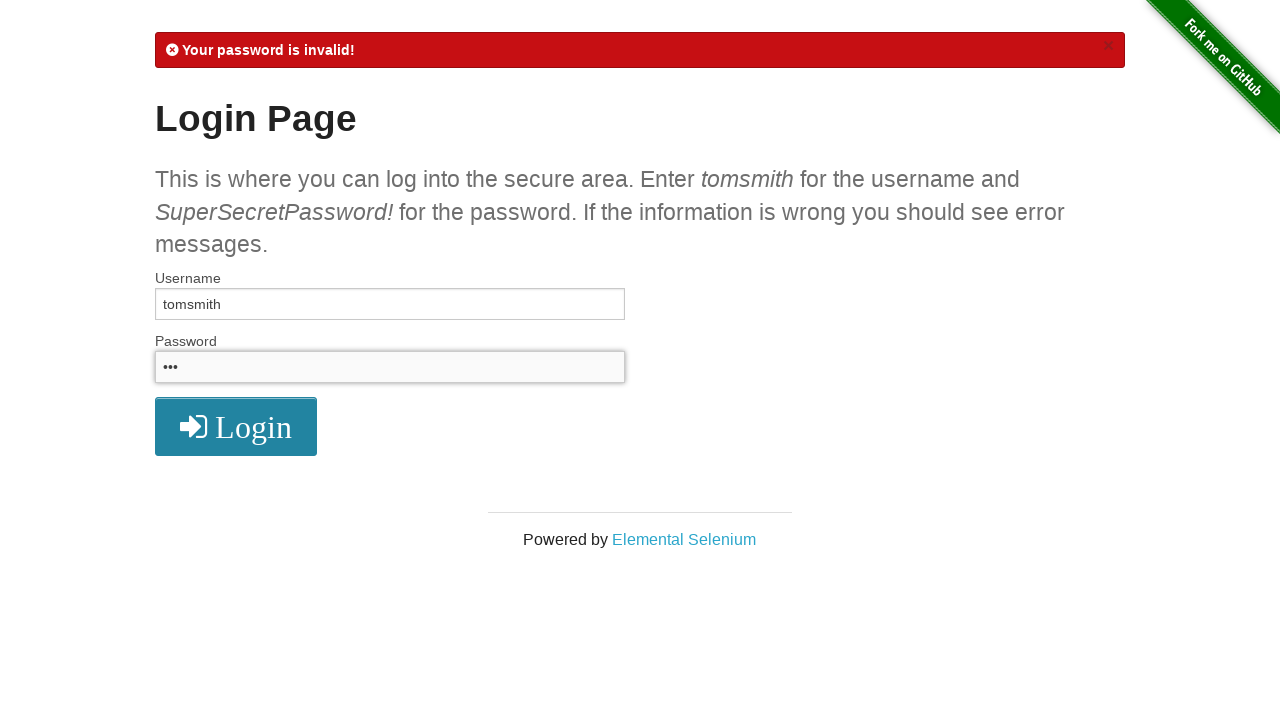

Clicked login button with password attempt 'for' at (236, 427) on xpath=//button[@type="submit"]
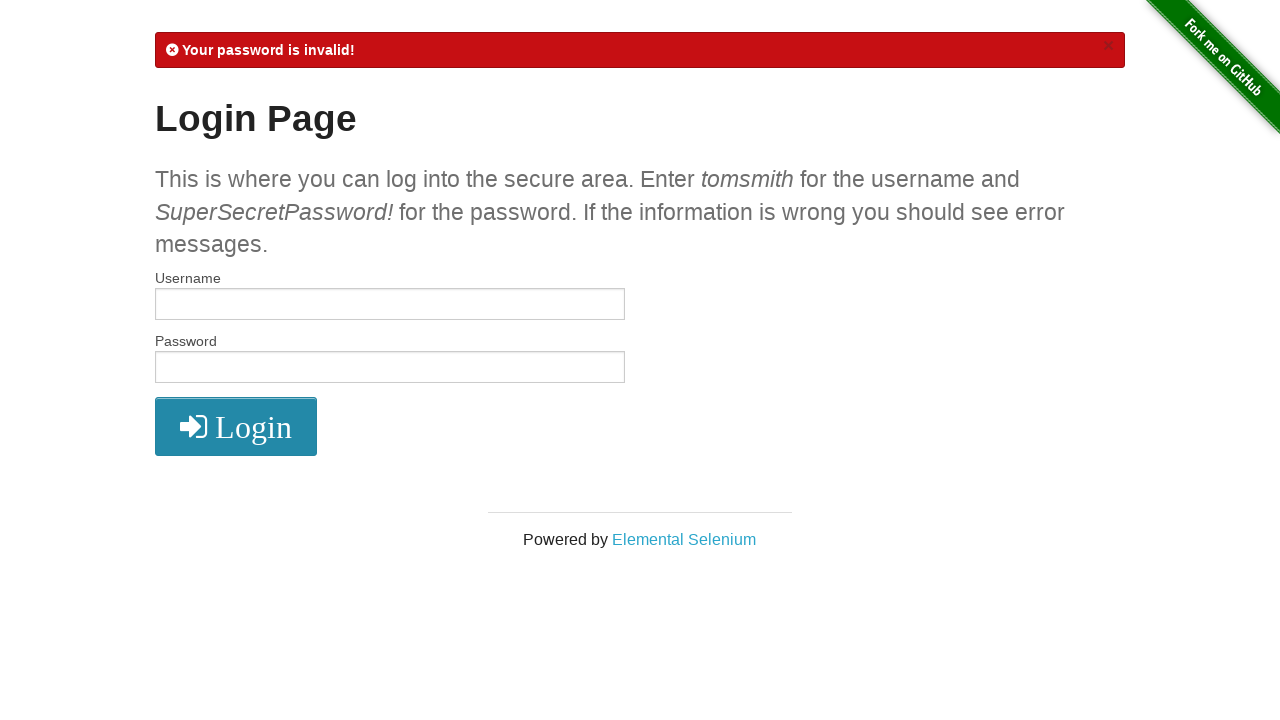

Cleared username field on #username
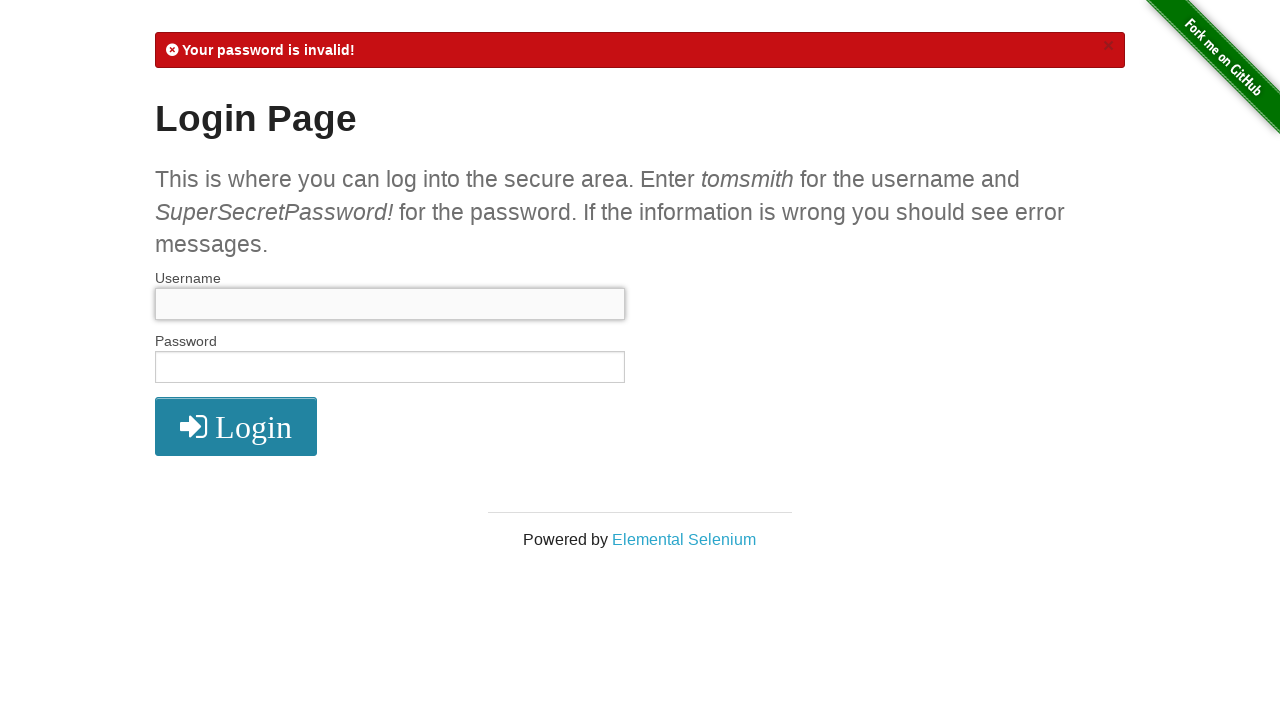

Cleared password field on #password
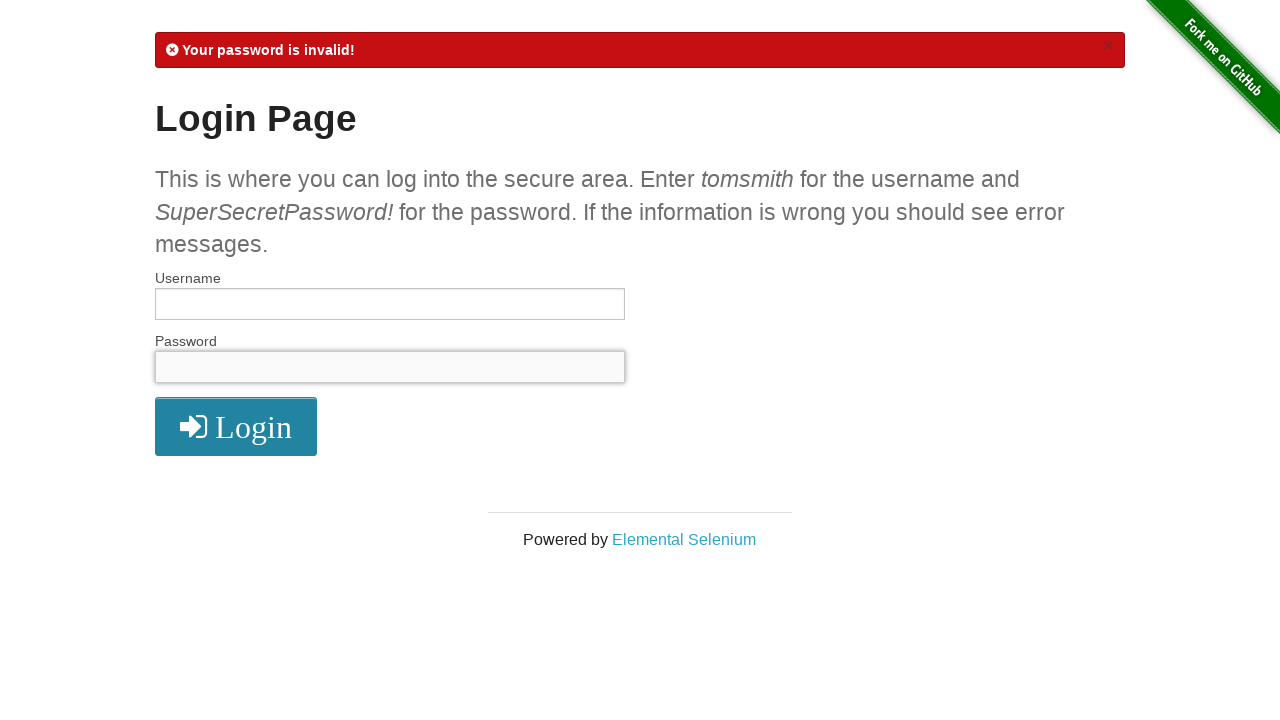

Filled username field with 'tomsmith' on #username
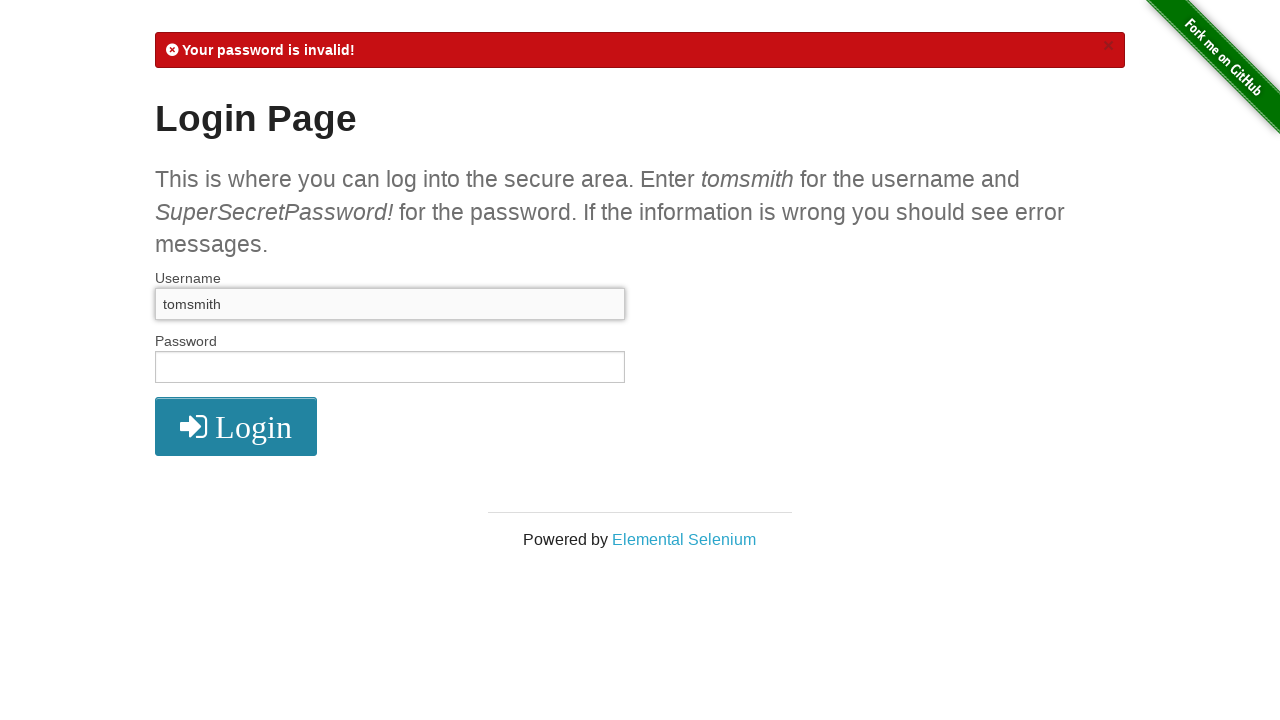

Filled password field with 'the' on #password
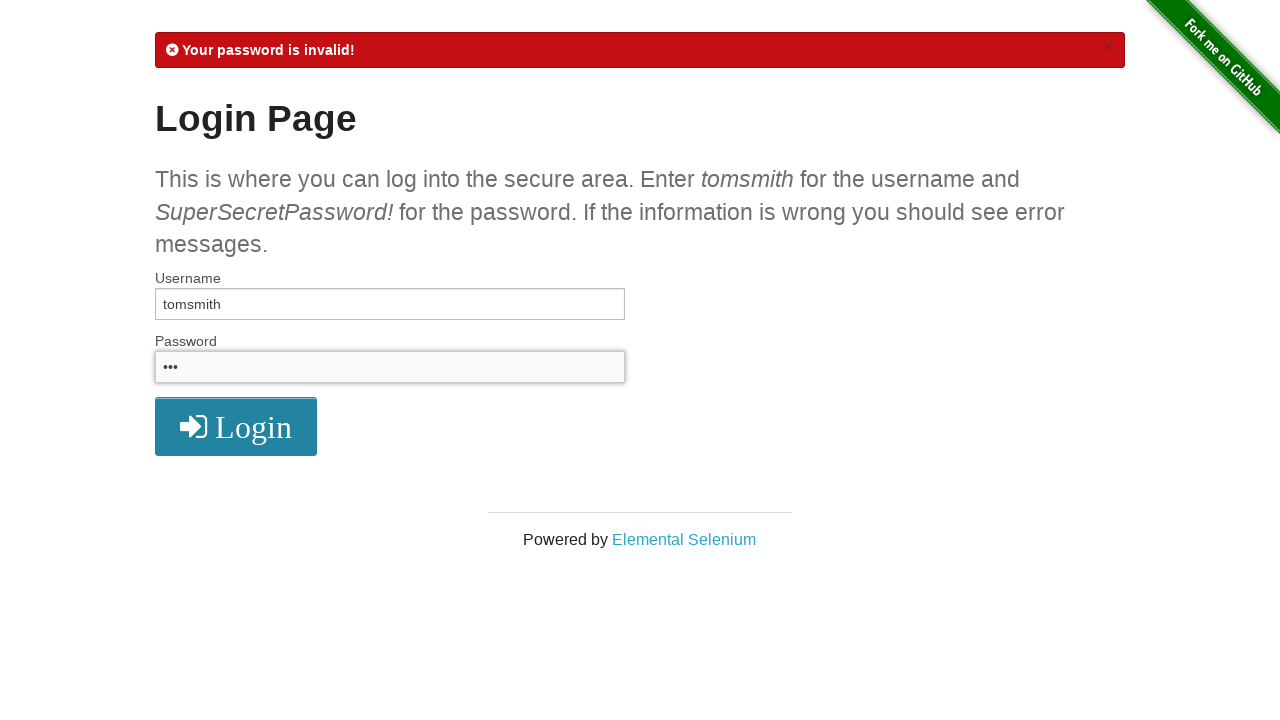

Clicked login button with password attempt 'the' at (236, 427) on xpath=//button[@type="submit"]
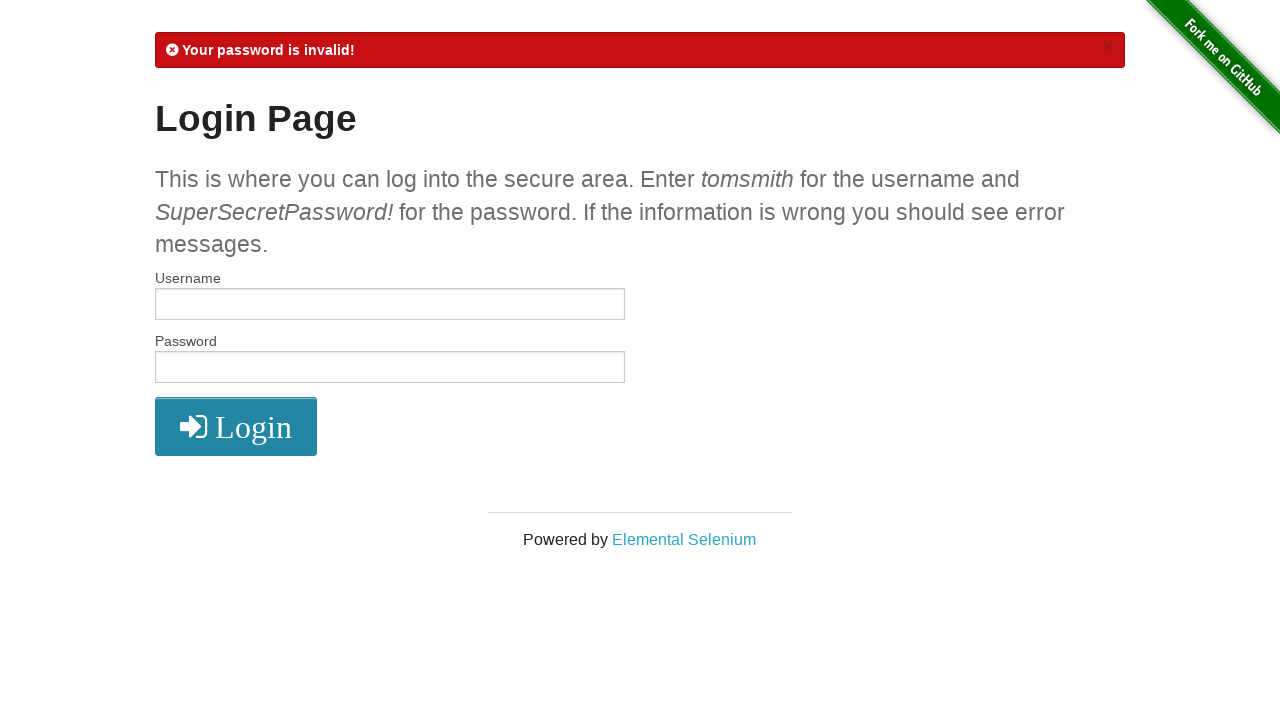

Cleared username field on #username
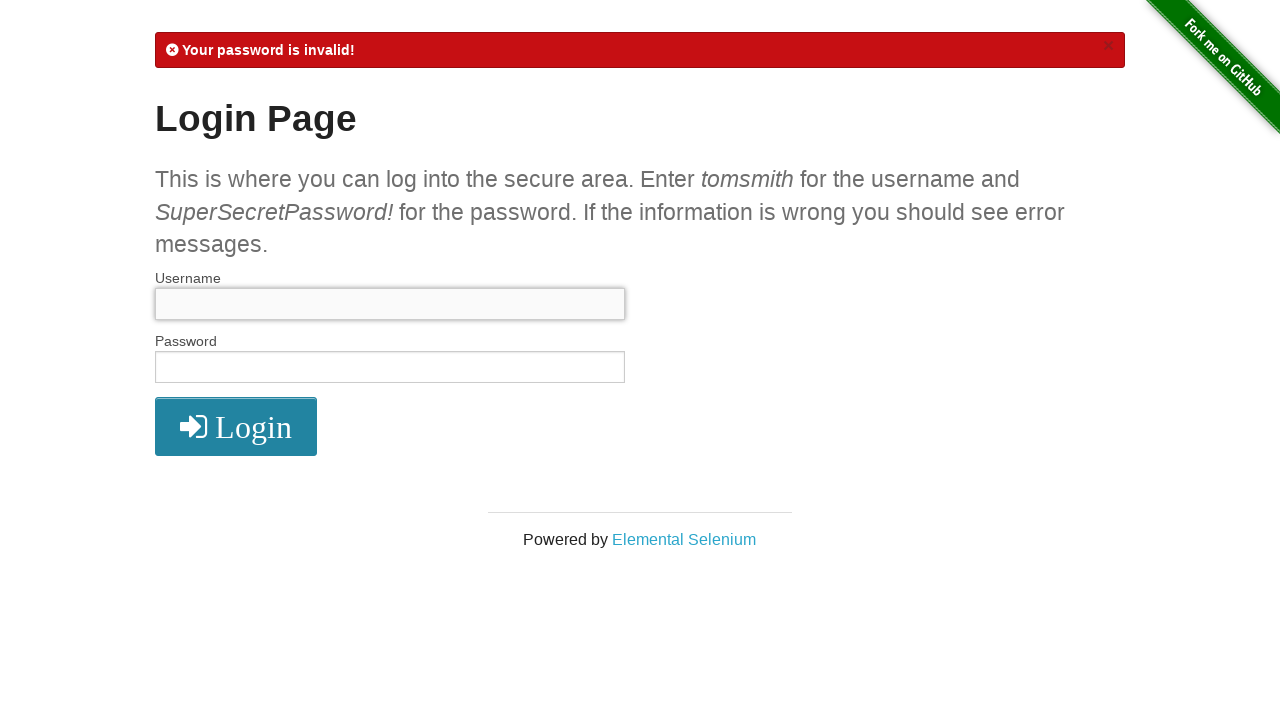

Cleared password field on #password
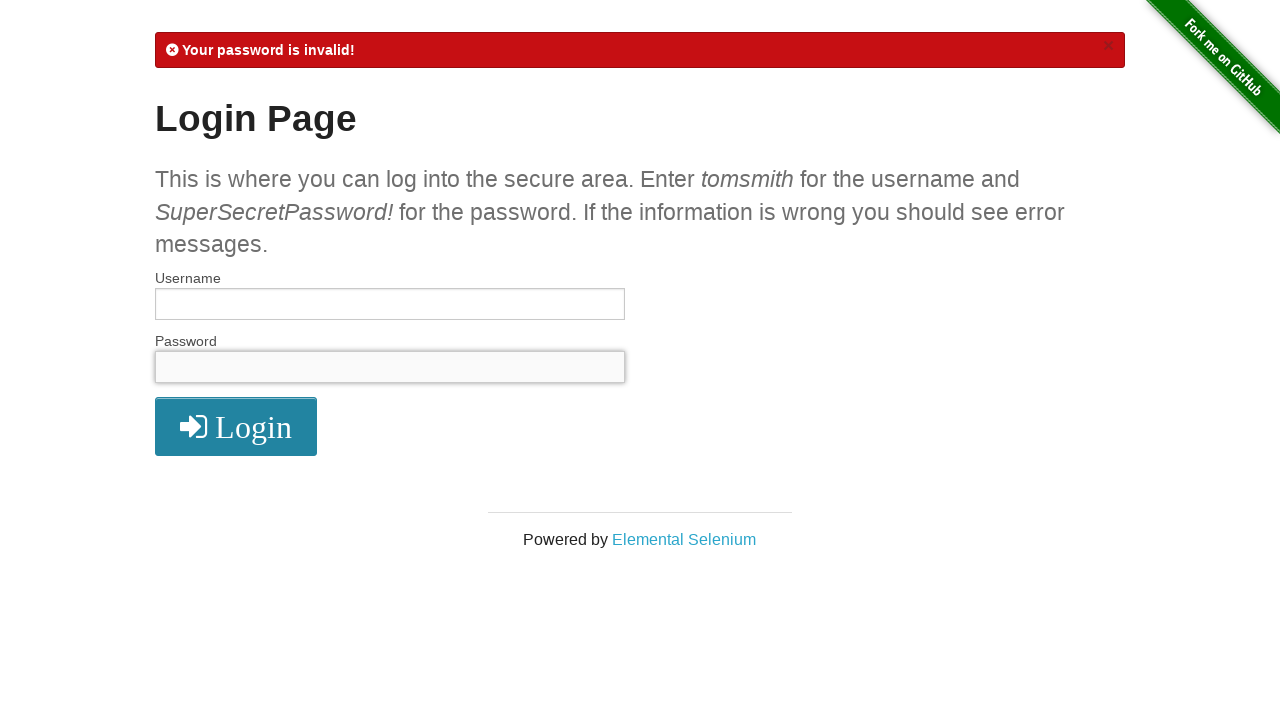

Filled username field with 'tomsmith' on #username
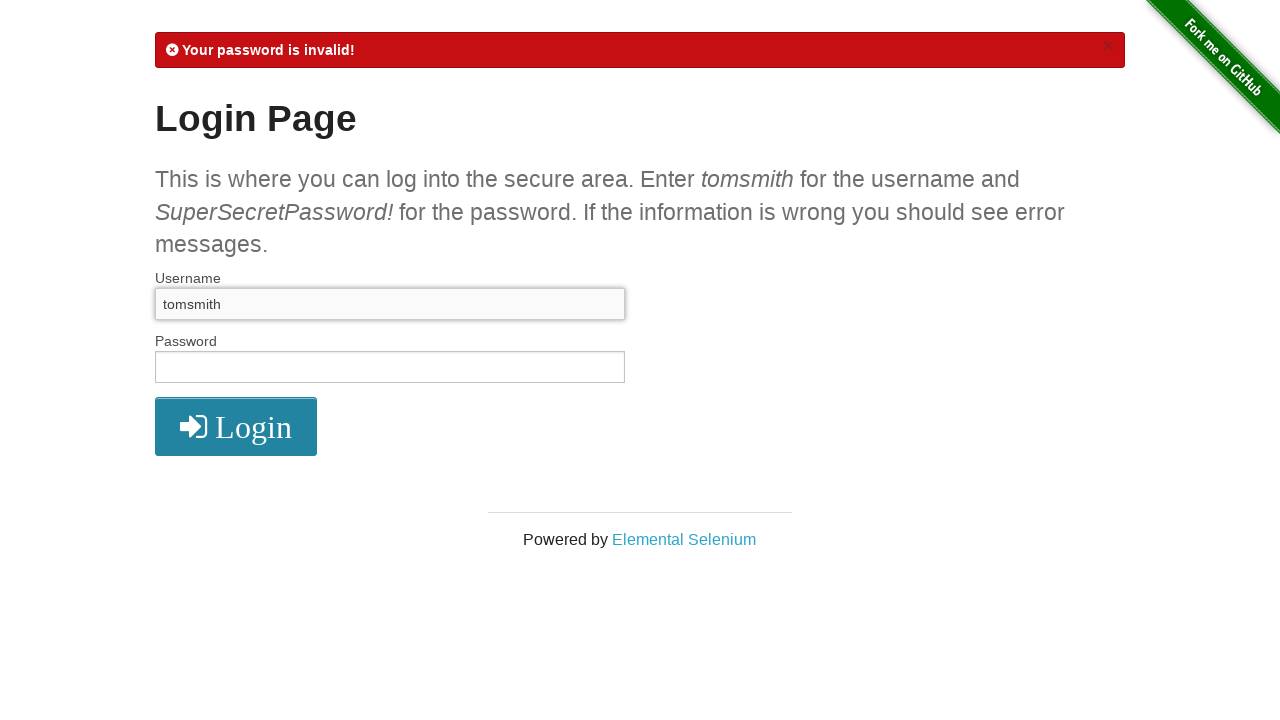

Filled password field with 'username' on #password
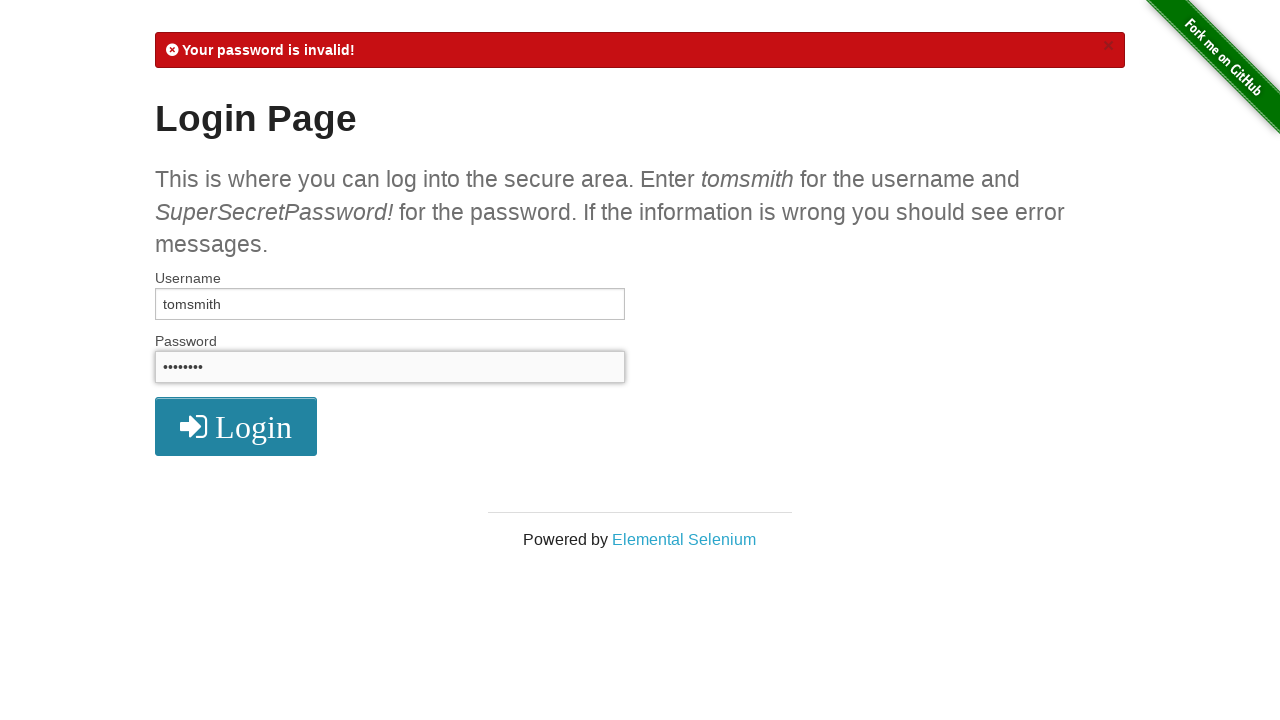

Clicked login button with password attempt 'username' at (236, 427) on xpath=//button[@type="submit"]
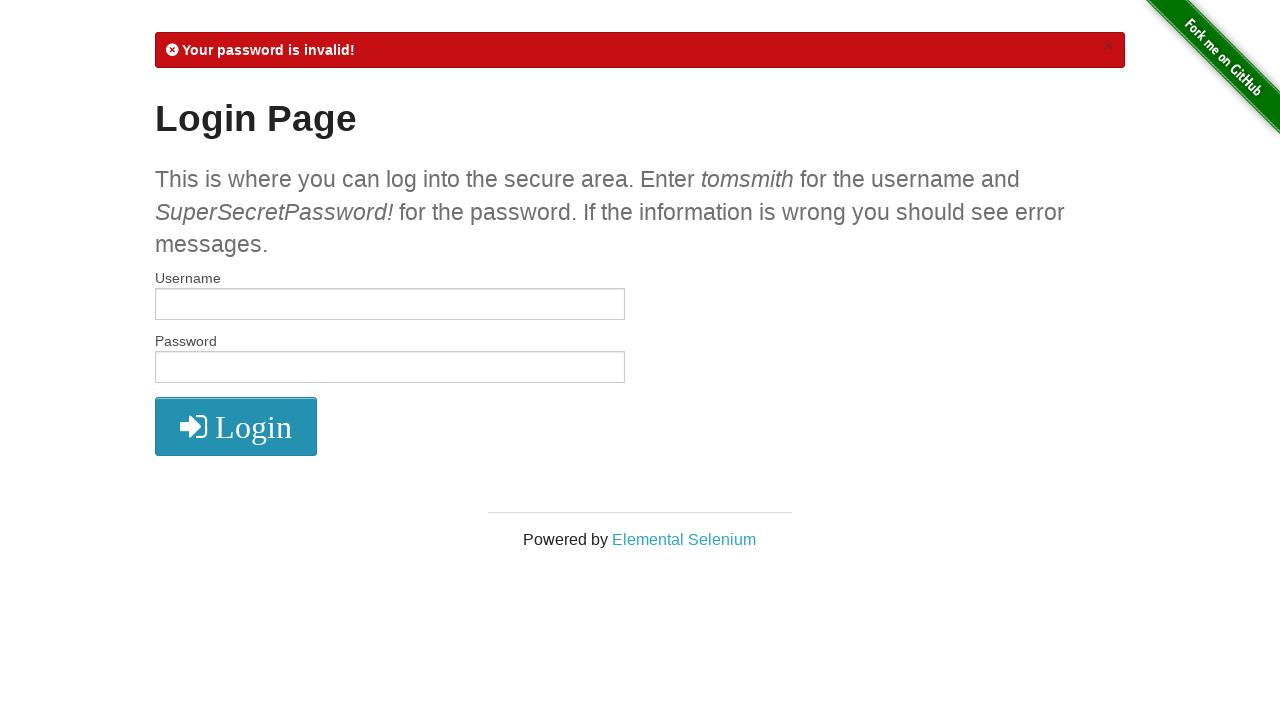

Cleared username field on #username
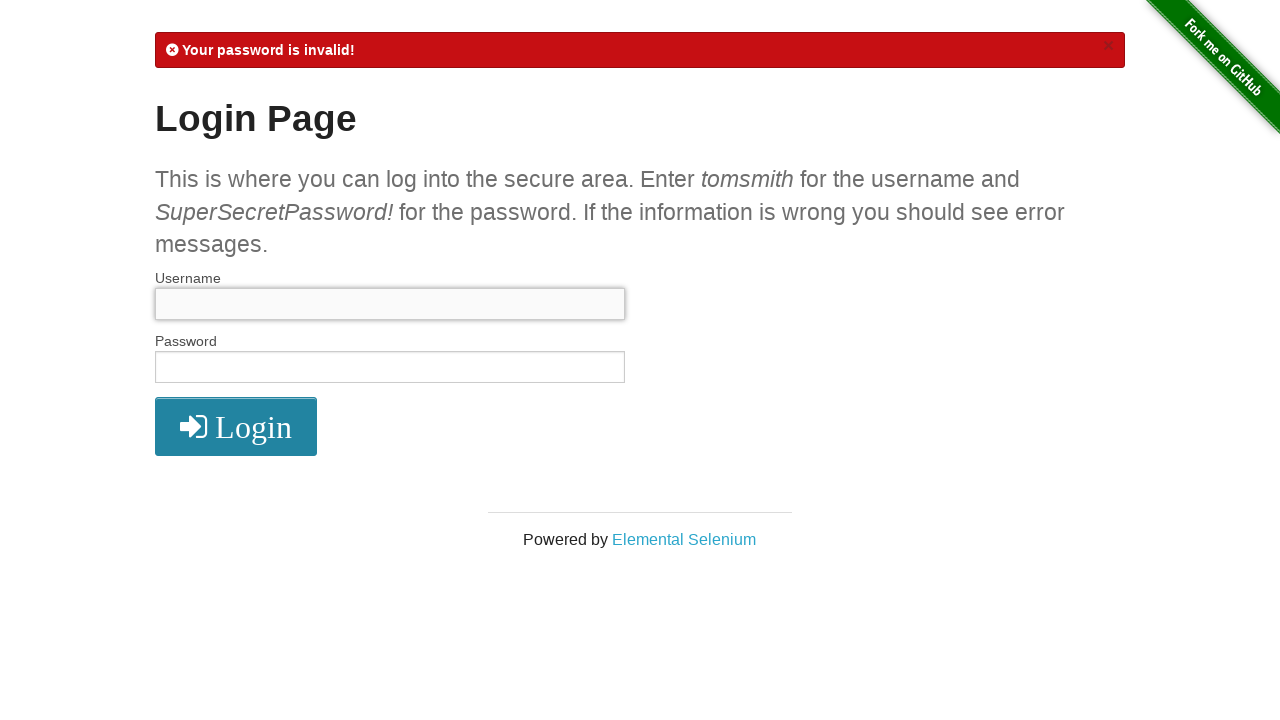

Cleared password field on #password
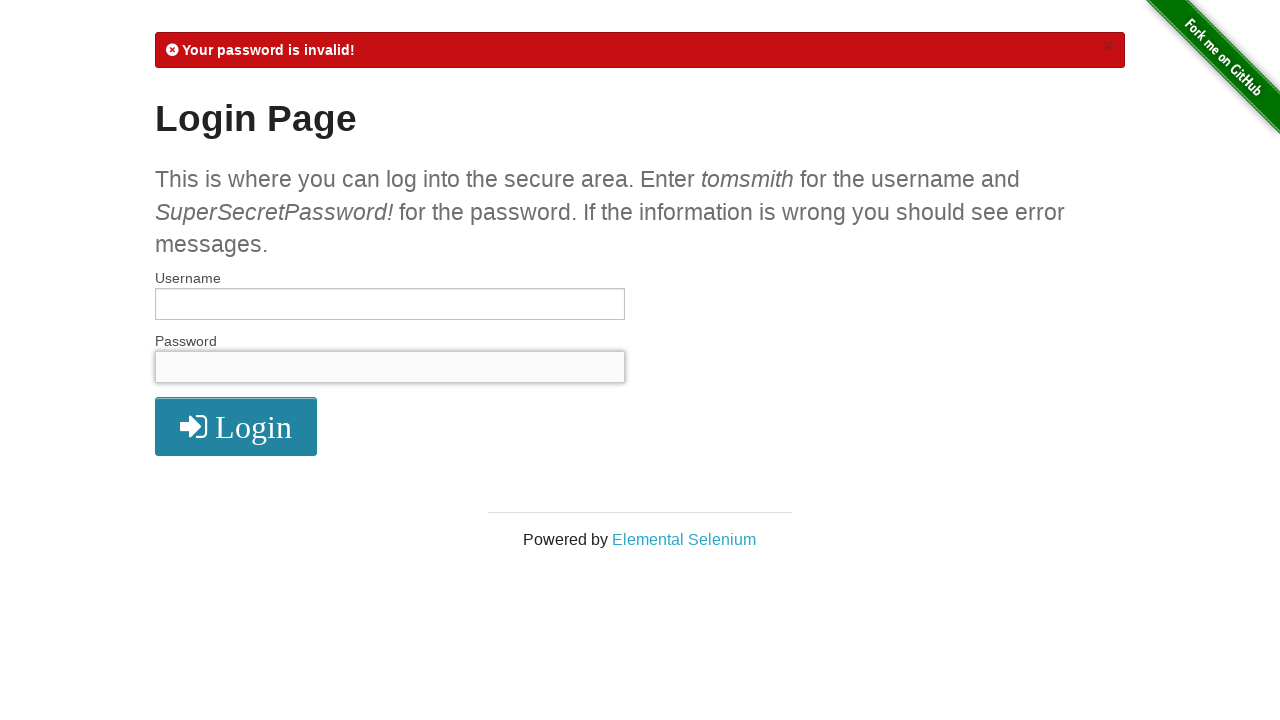

Filled username field with 'tomsmith' on #username
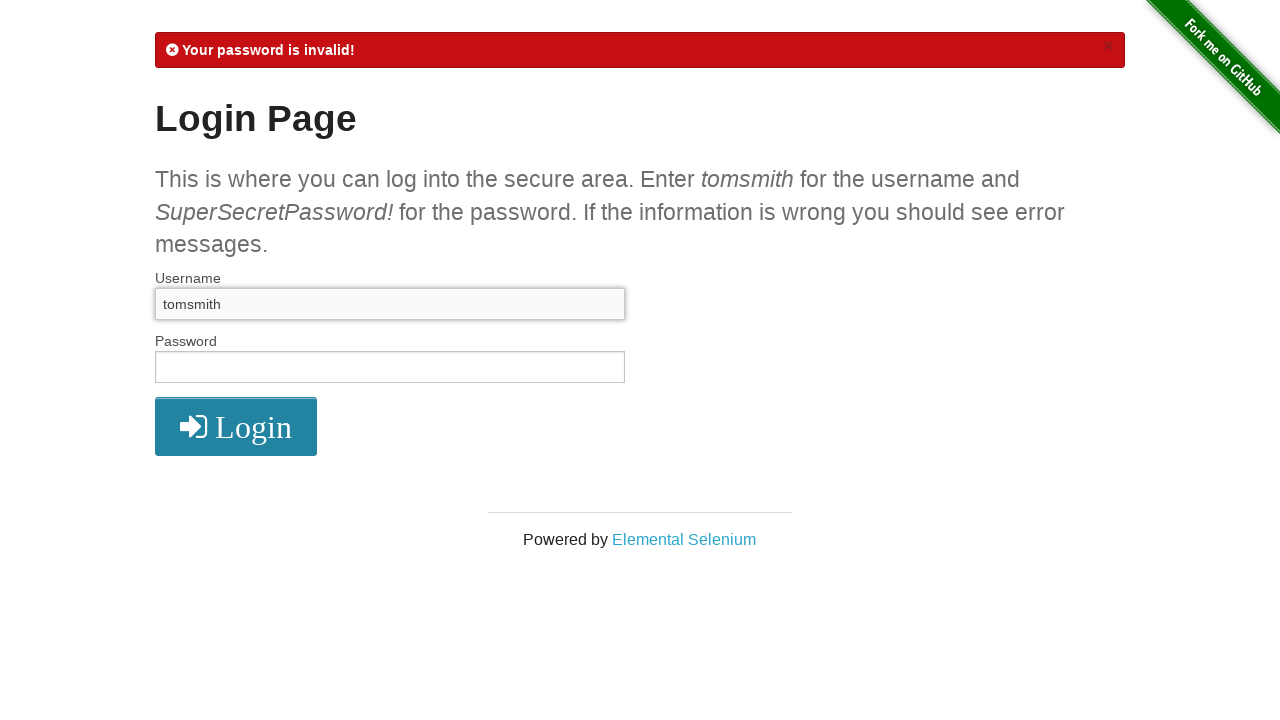

Filled password field with 'and' on #password
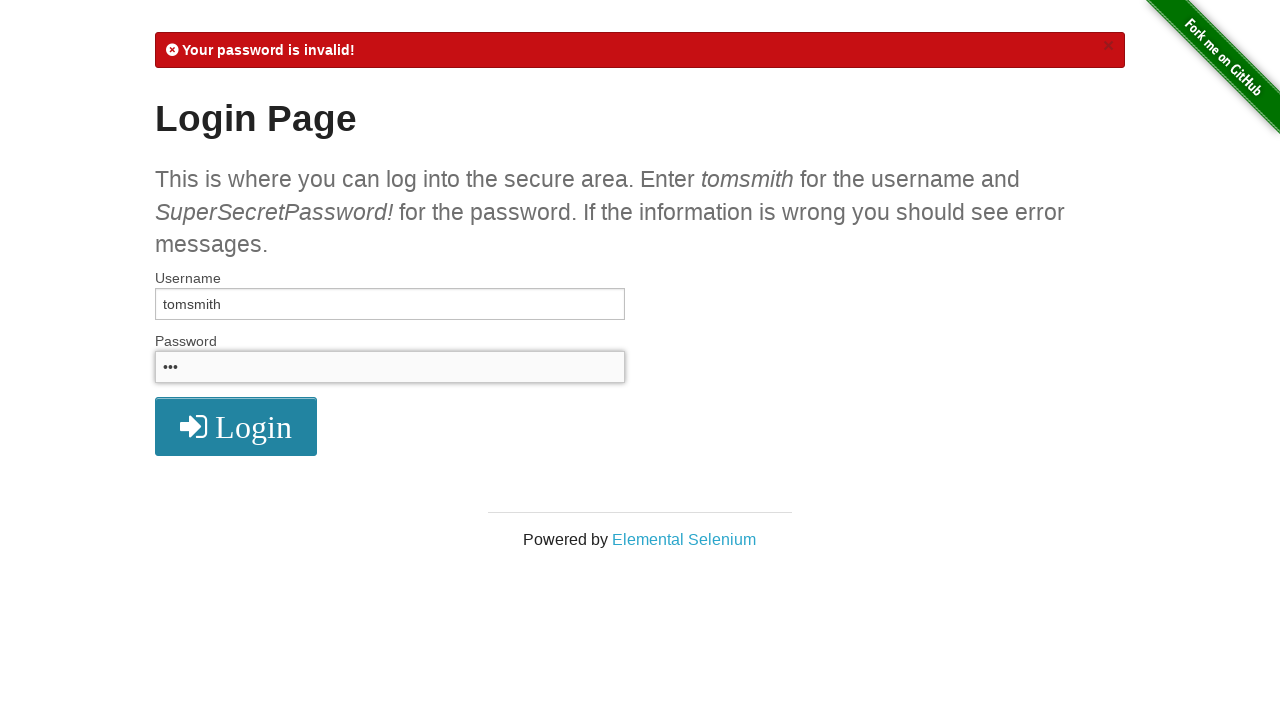

Clicked login button with password attempt 'and' at (236, 427) on xpath=//button[@type="submit"]
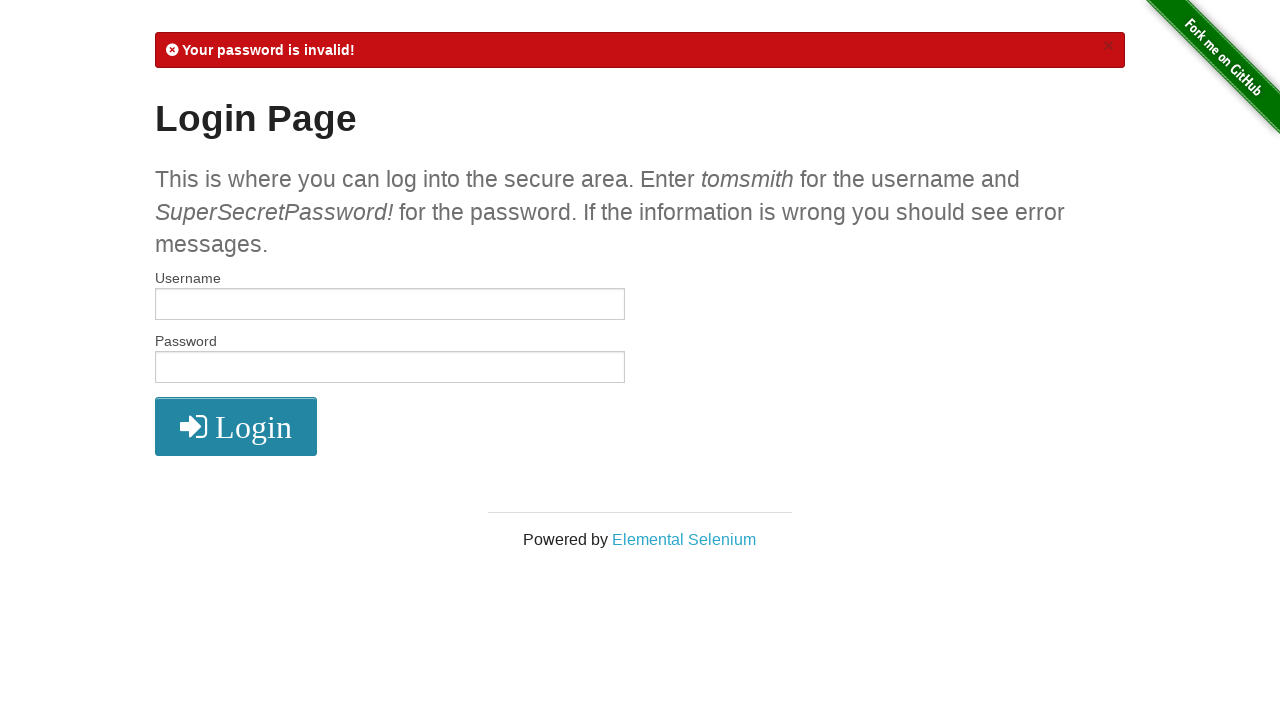

Cleared username field on #username
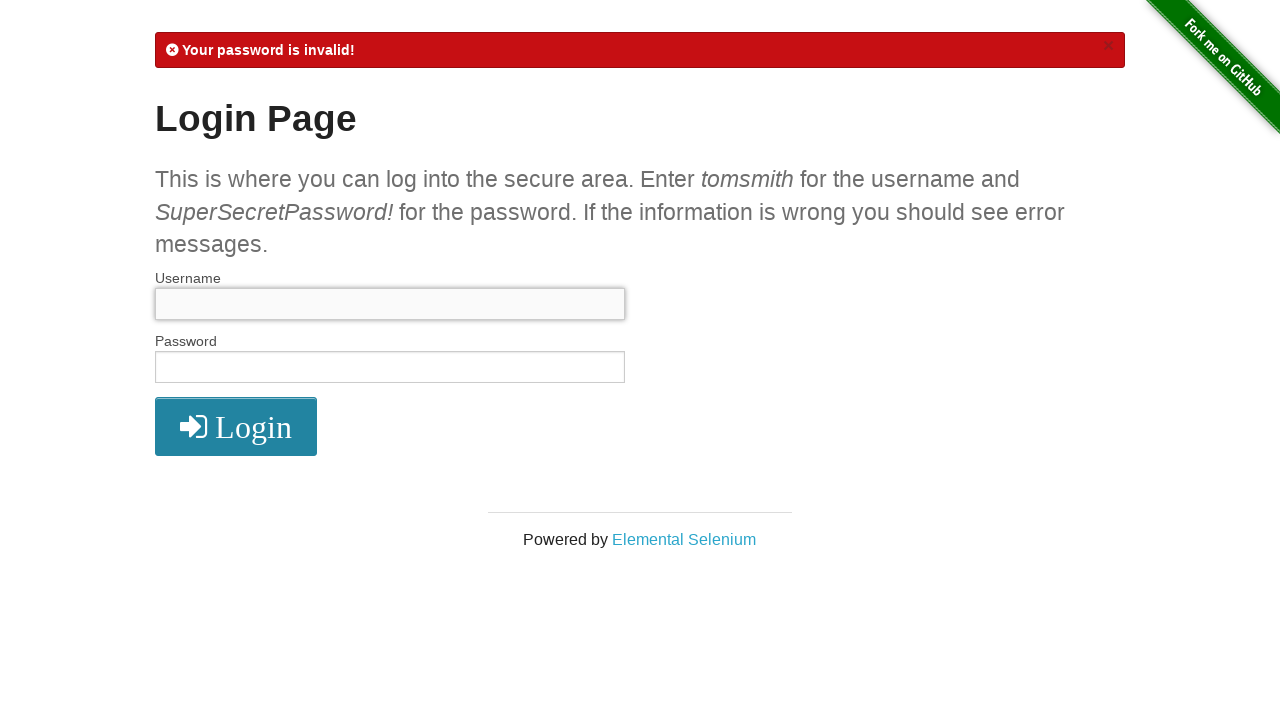

Cleared password field on #password
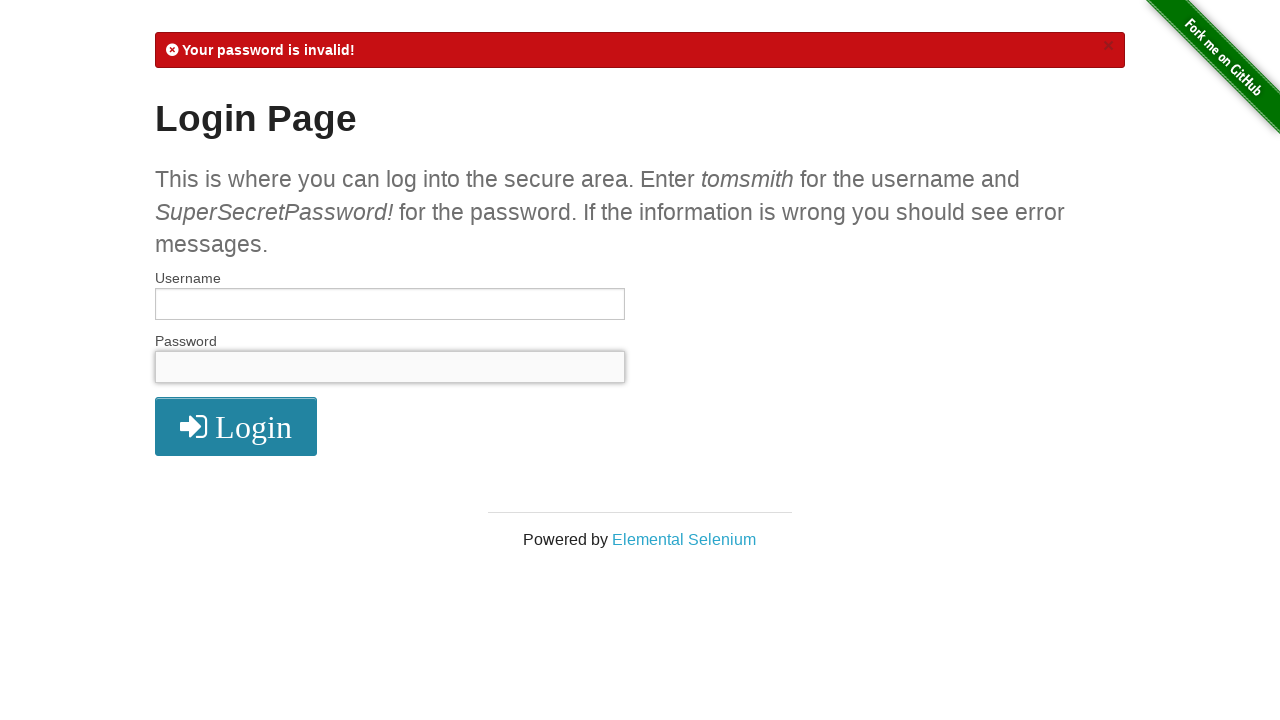

Filled username field with 'tomsmith' on #username
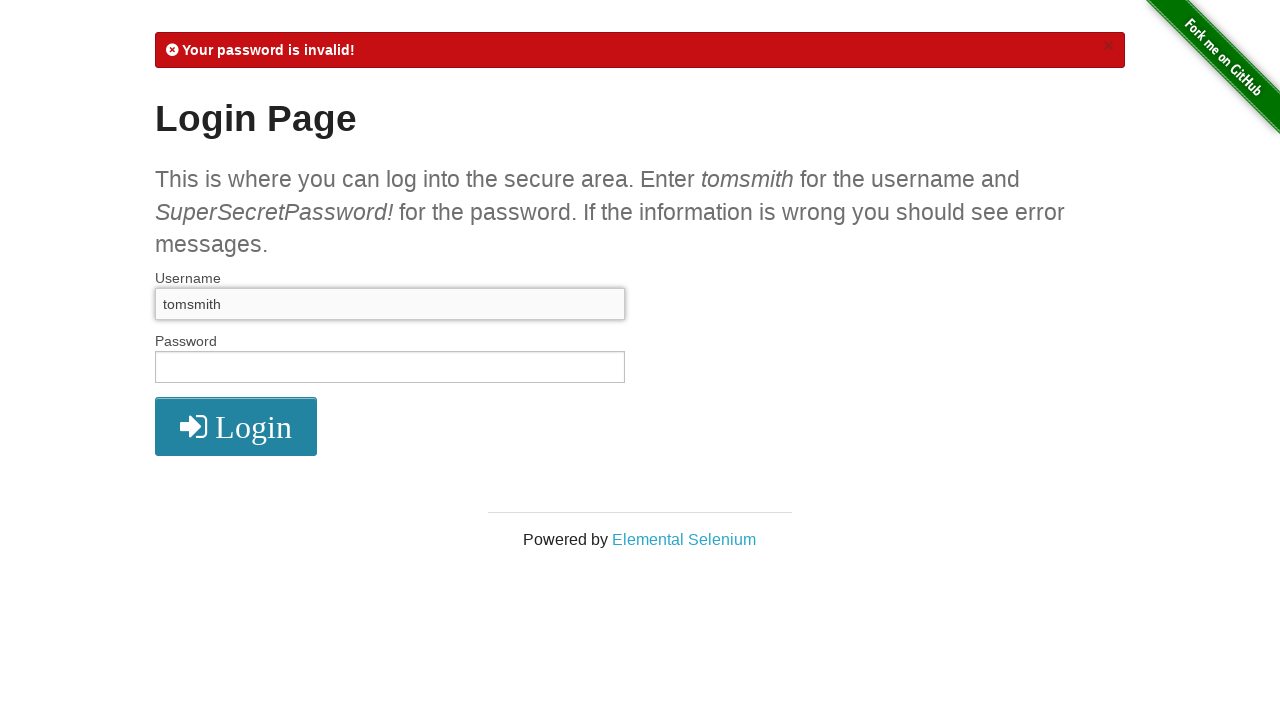

Filled password field with 'SuperSecretPassword!' on #password
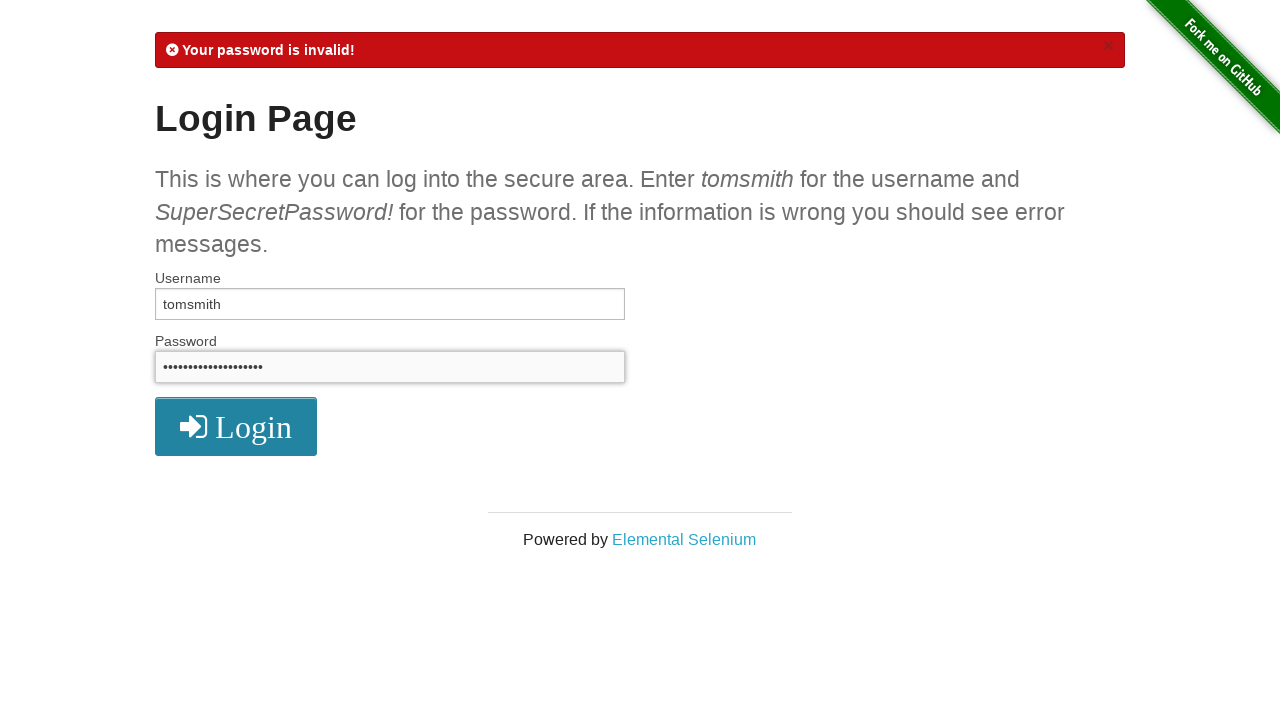

Clicked login button with password attempt 'SuperSecretPassword!' at (236, 427) on xpath=//button[@type="submit"]
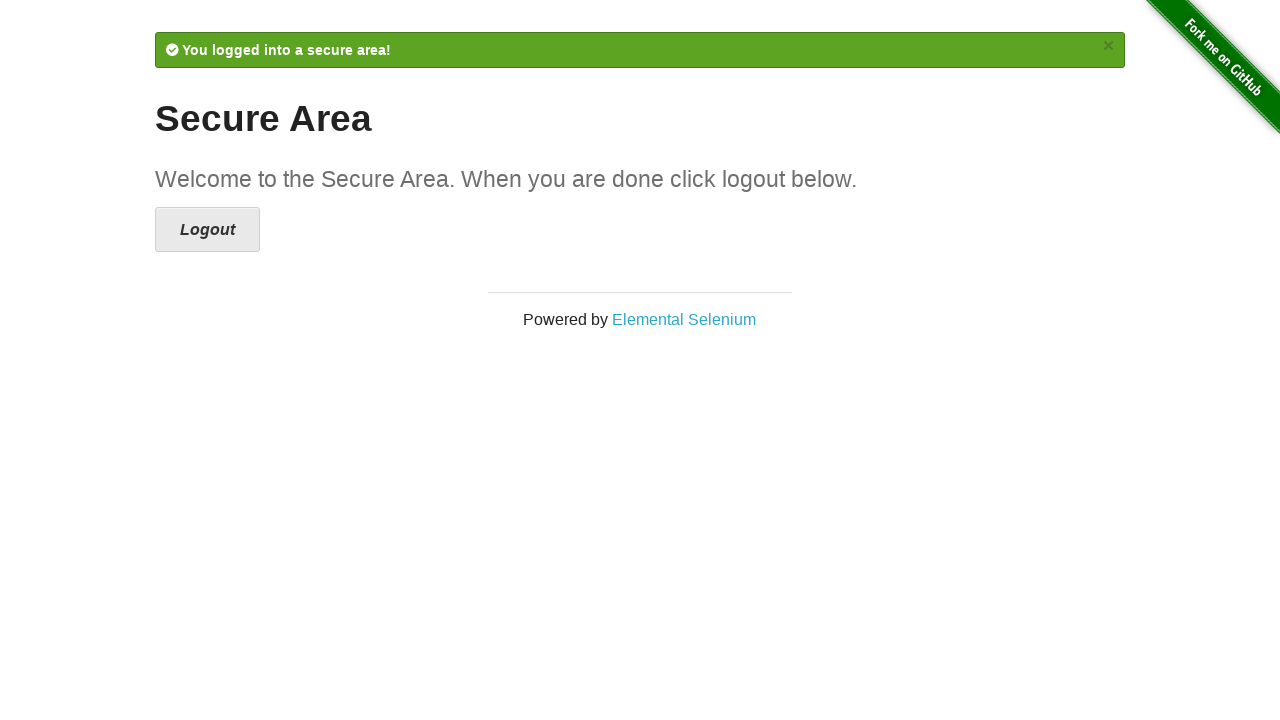

Successfully logged in with password 'SuperSecretPassword!'
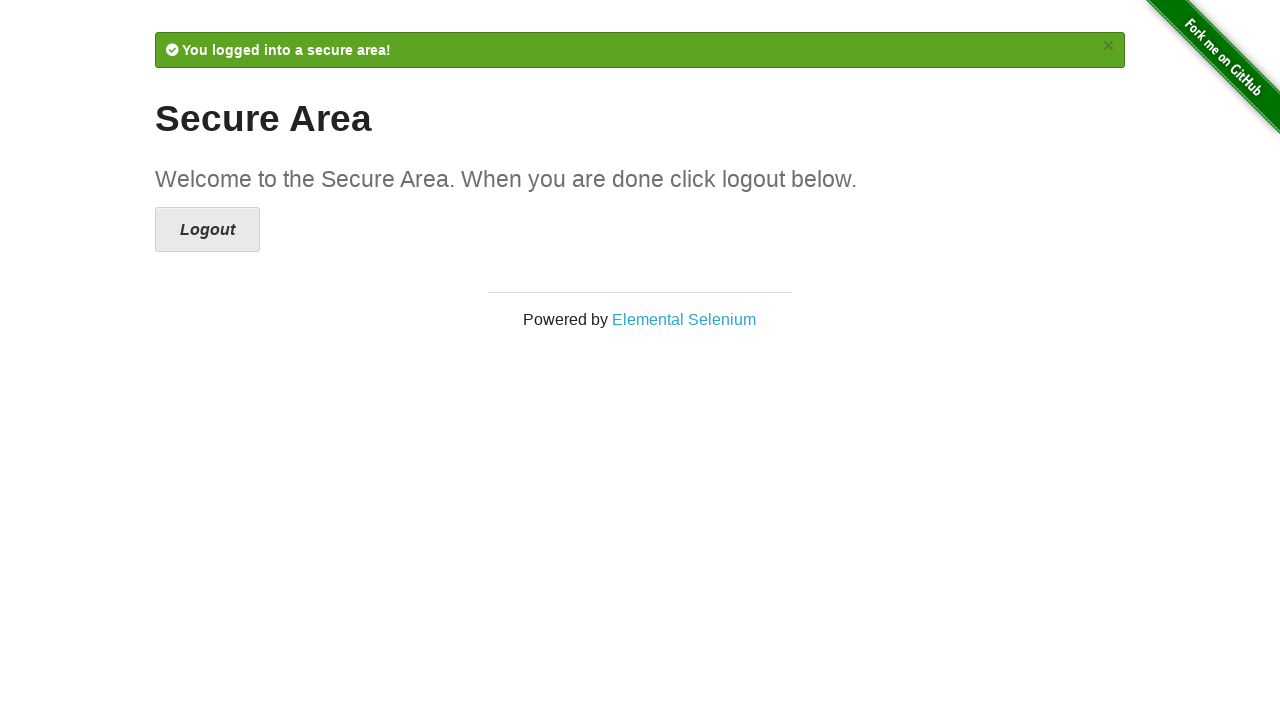

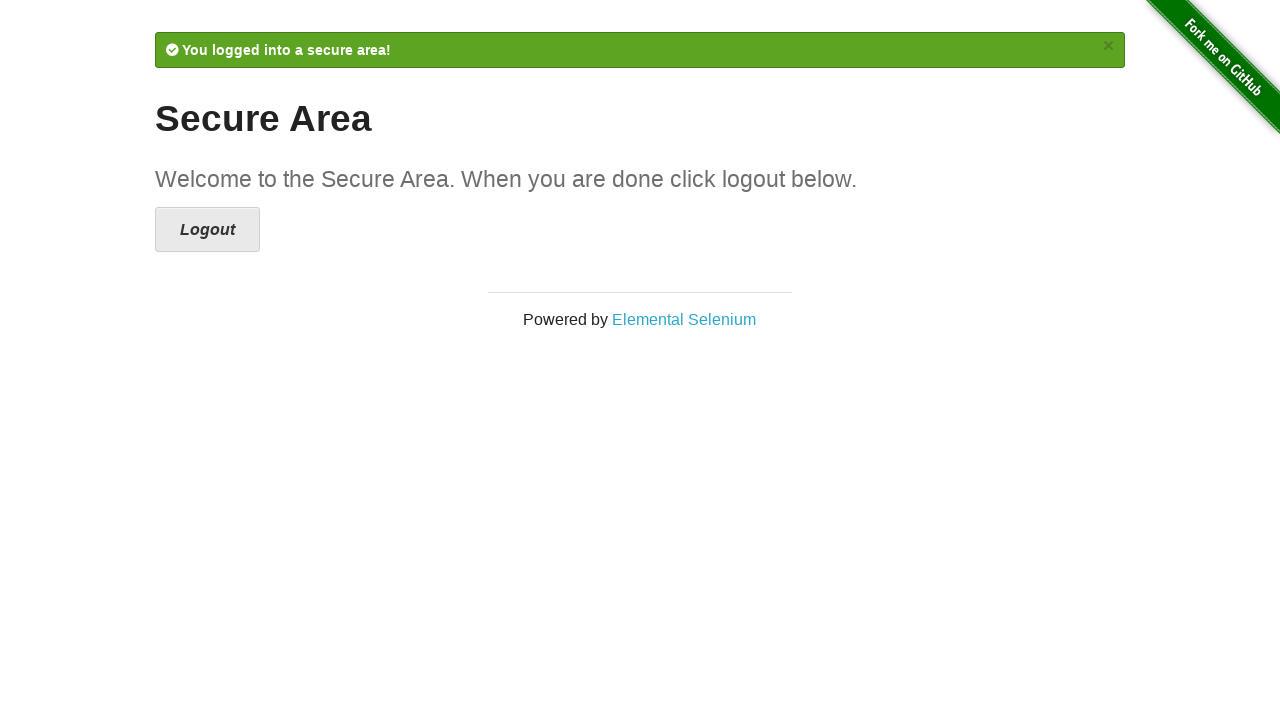